Tests filling a large form by entering text into all input fields and submitting the form by clicking the submit button.

Starting URL: http://suninjuly.github.io/huge_form.html

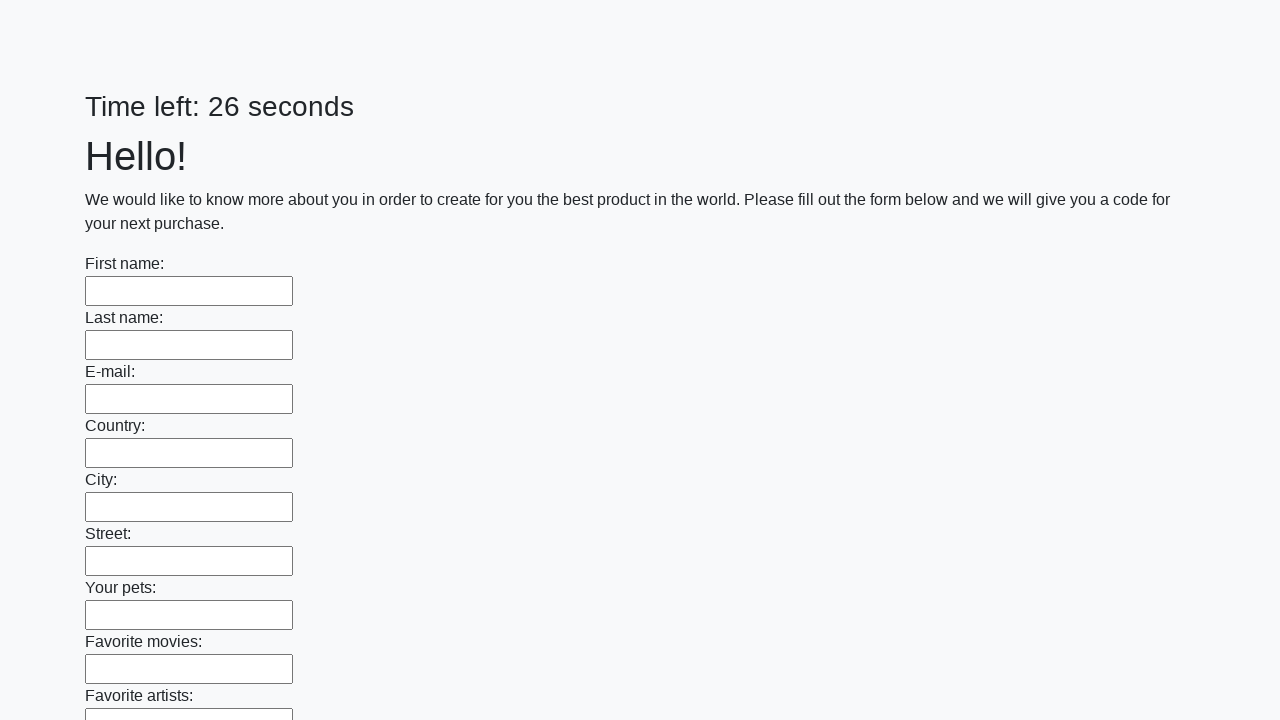

Located all input elements on the huge form
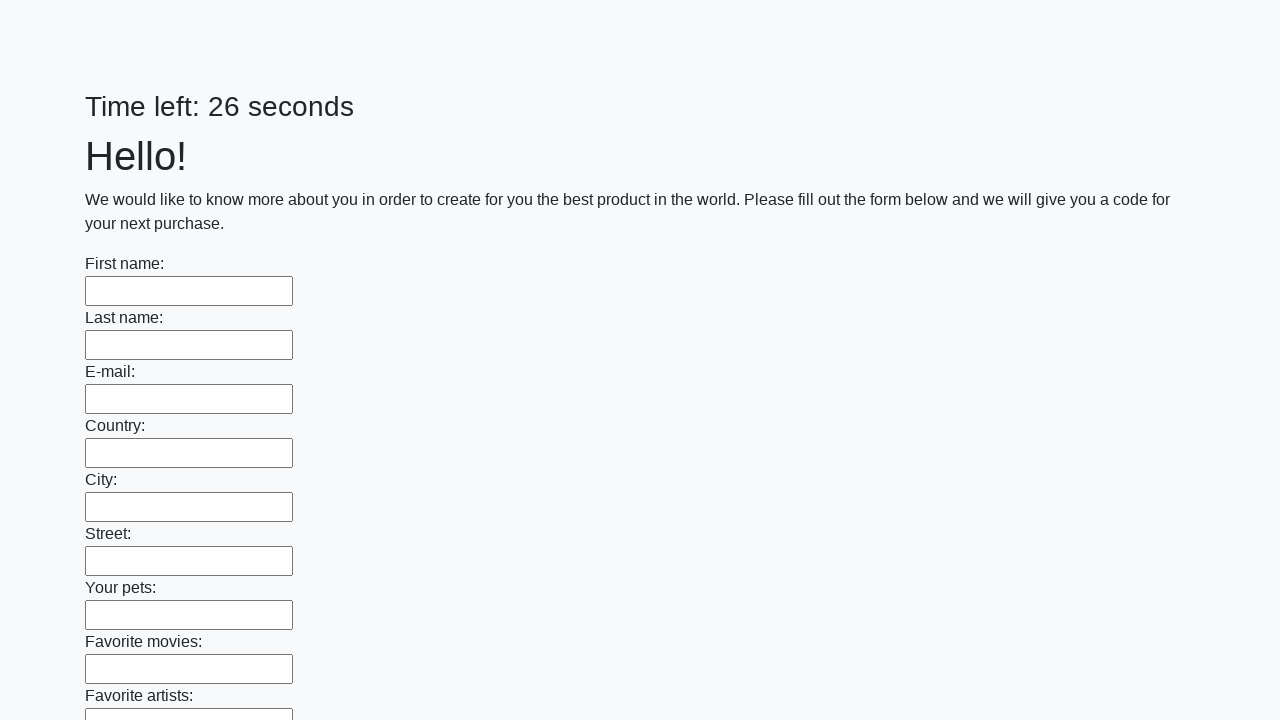

Filled input field with test text 'тест' on input >> nth=0
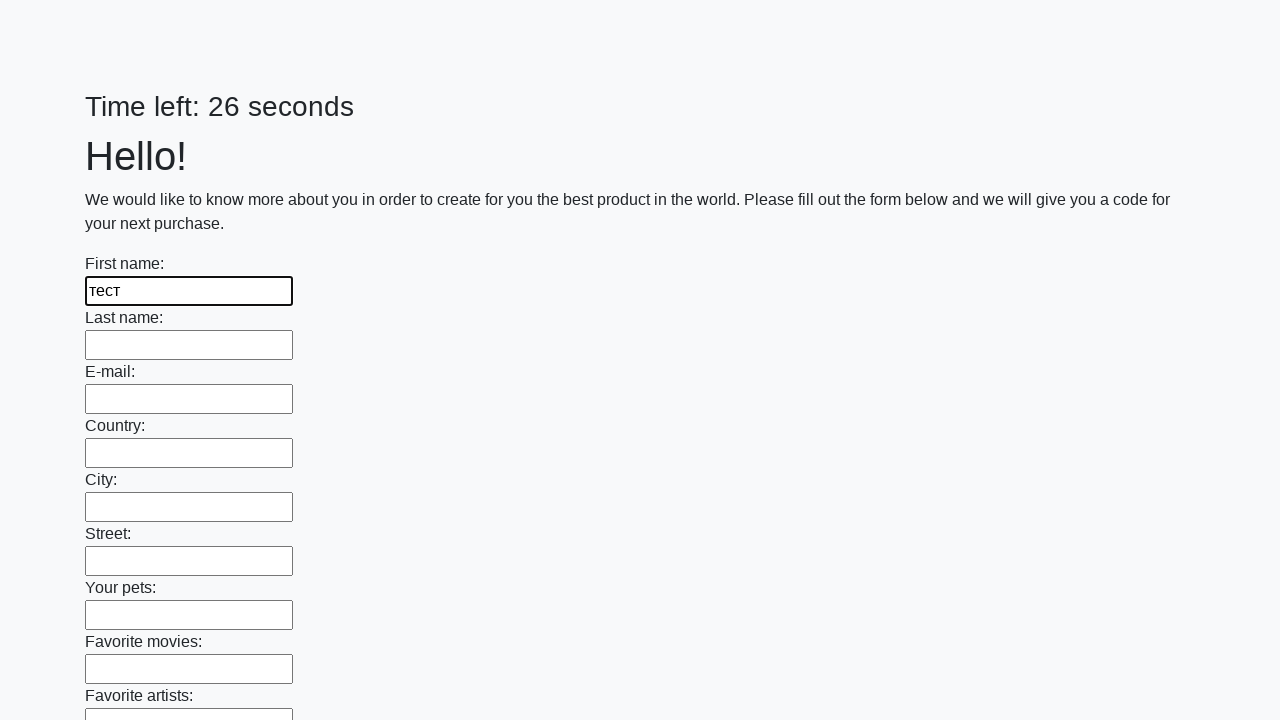

Filled input field with test text 'тест' on input >> nth=1
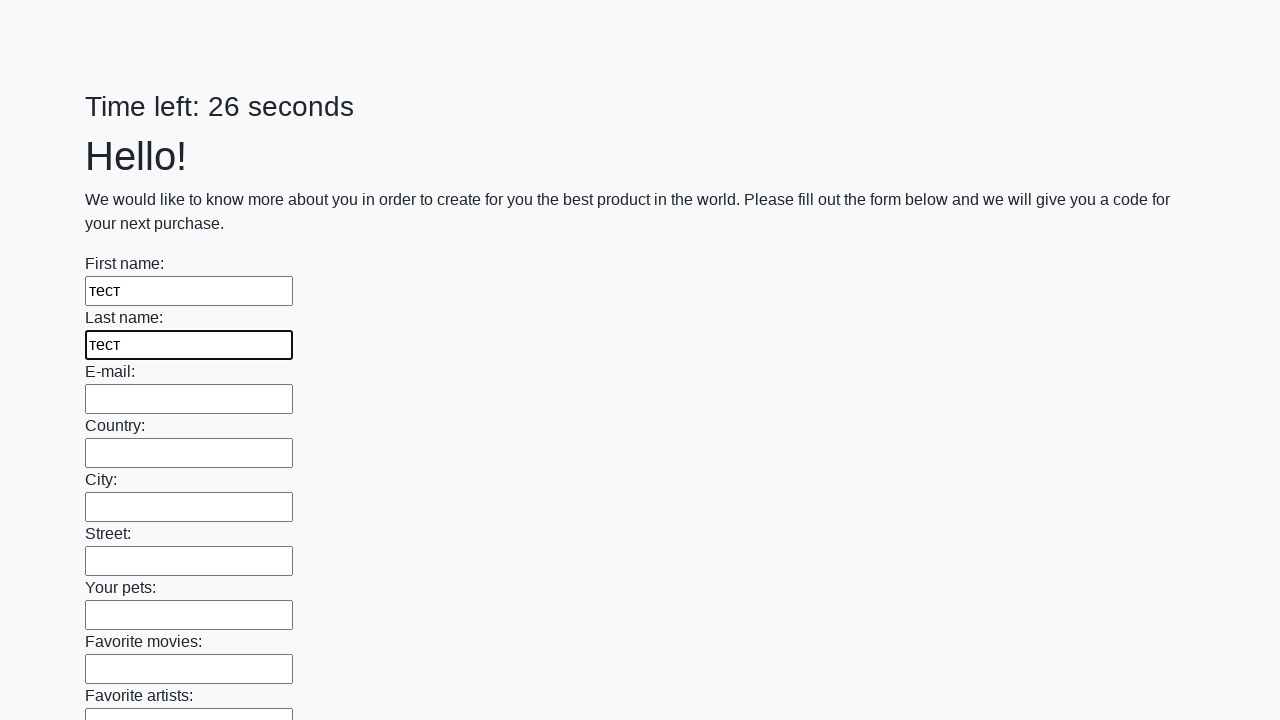

Filled input field with test text 'тест' on input >> nth=2
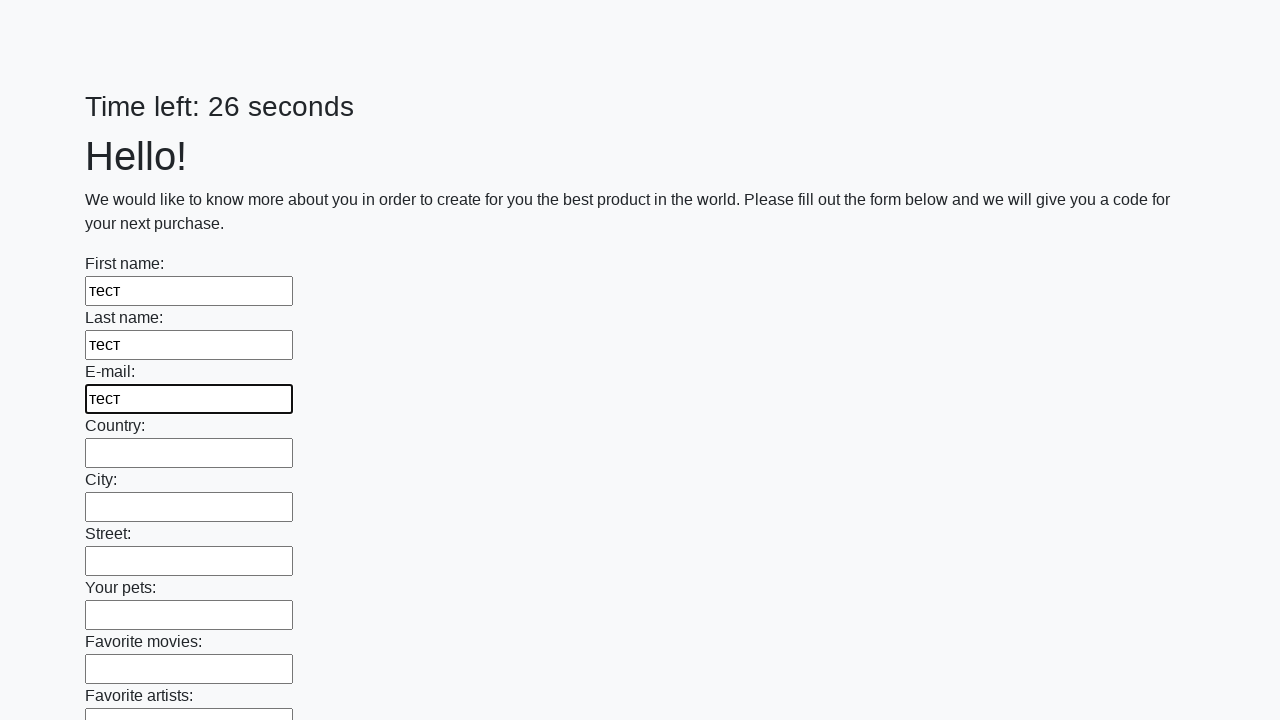

Filled input field with test text 'тест' on input >> nth=3
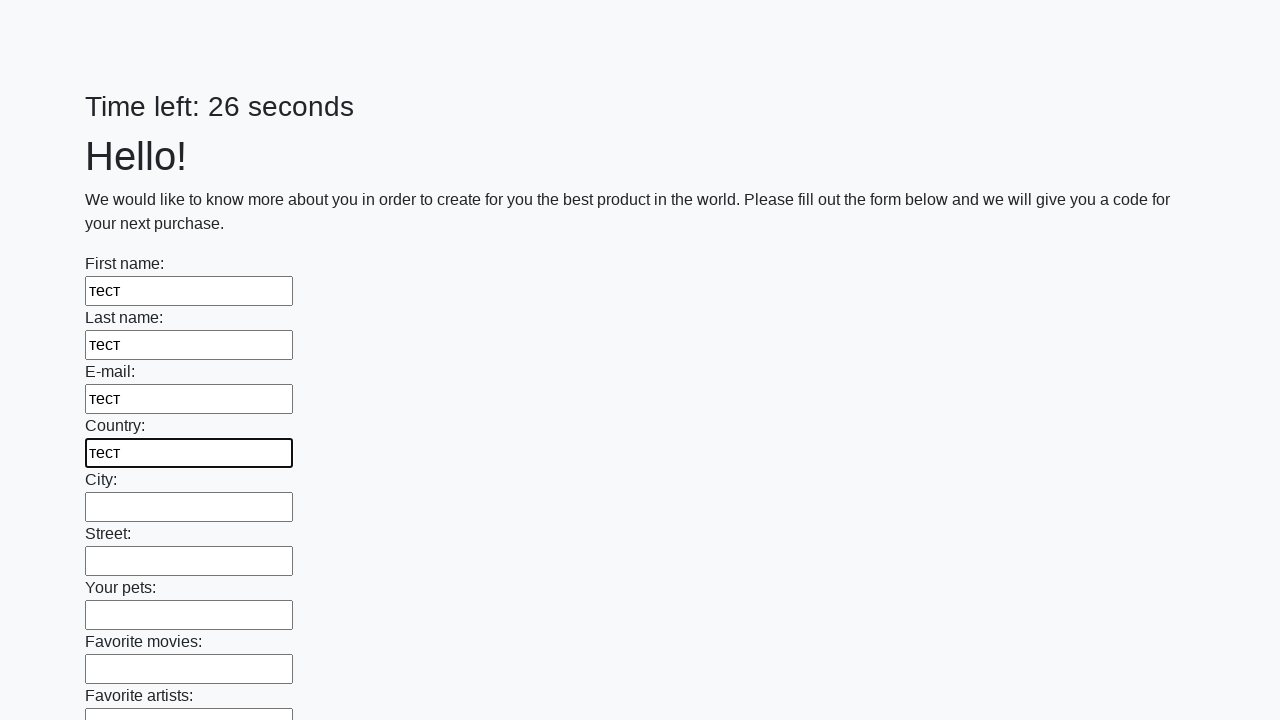

Filled input field with test text 'тест' on input >> nth=4
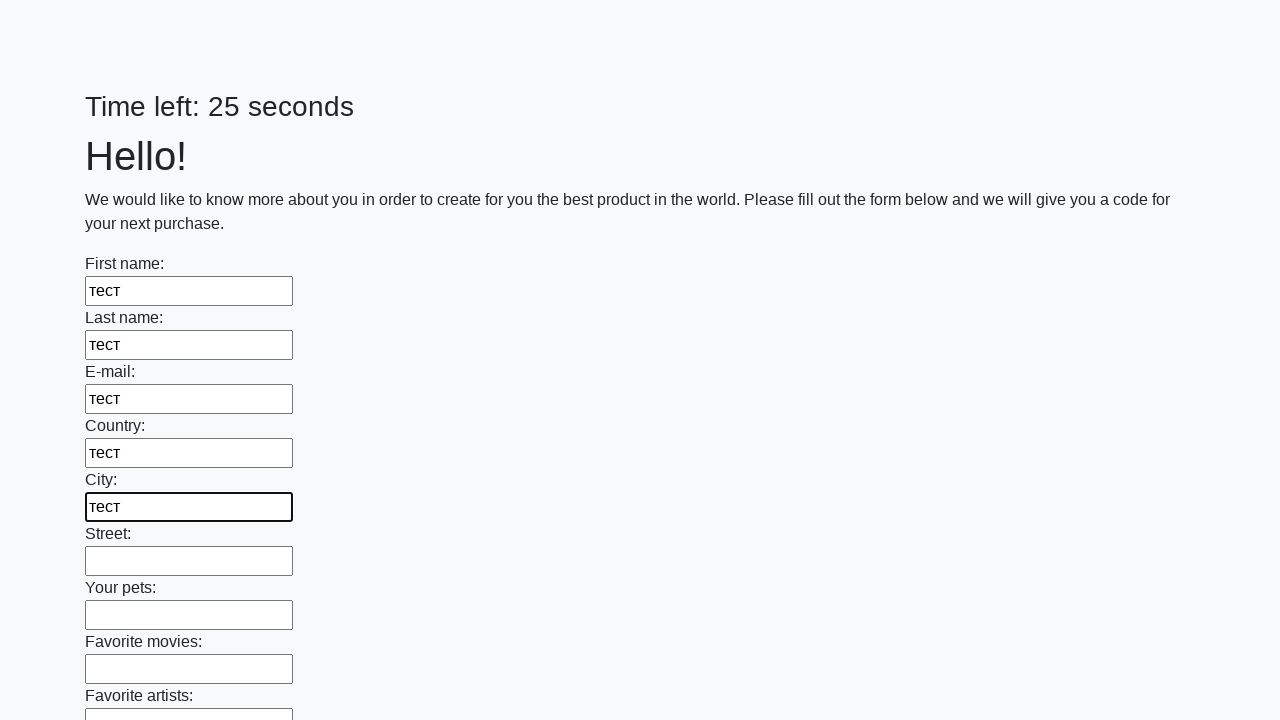

Filled input field with test text 'тест' on input >> nth=5
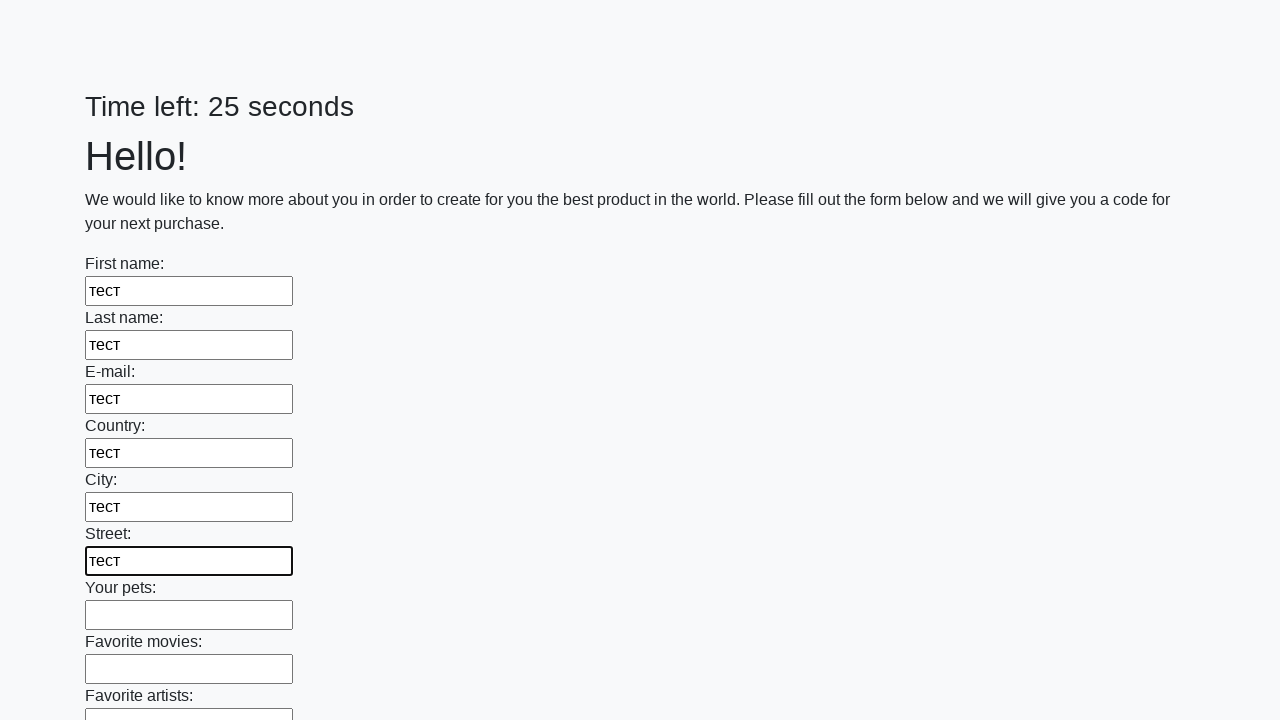

Filled input field with test text 'тест' on input >> nth=6
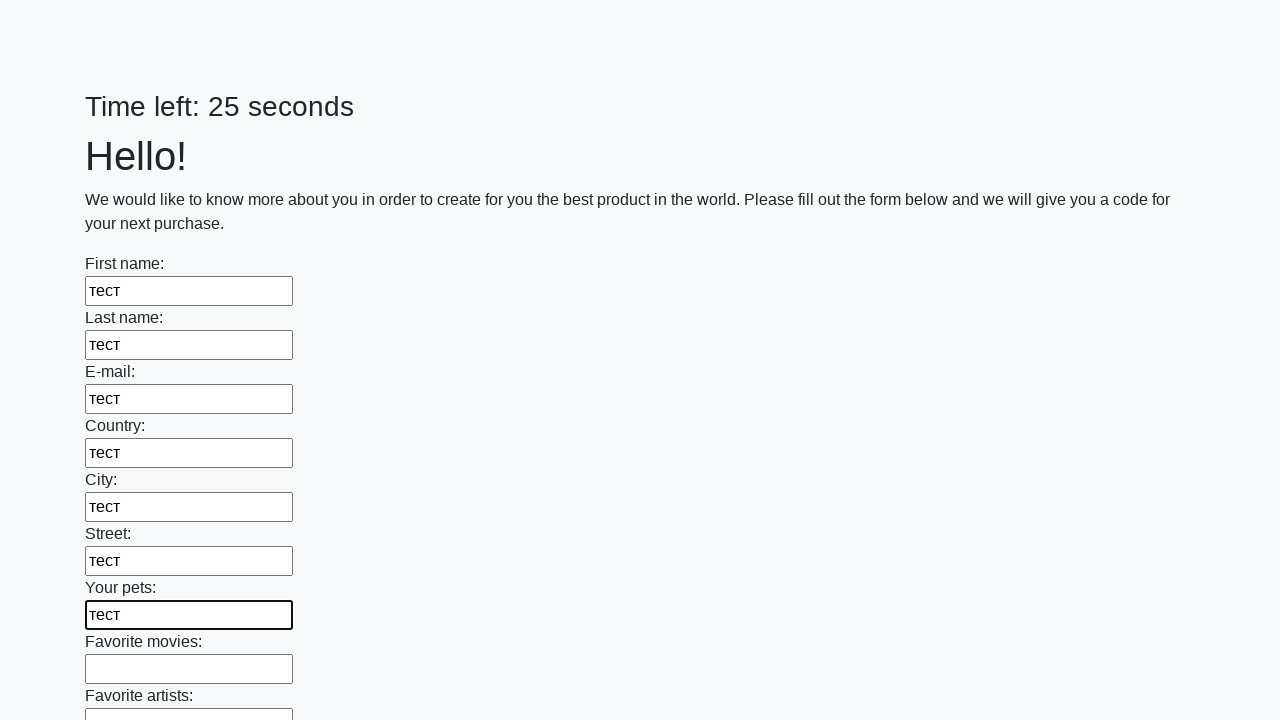

Filled input field with test text 'тест' on input >> nth=7
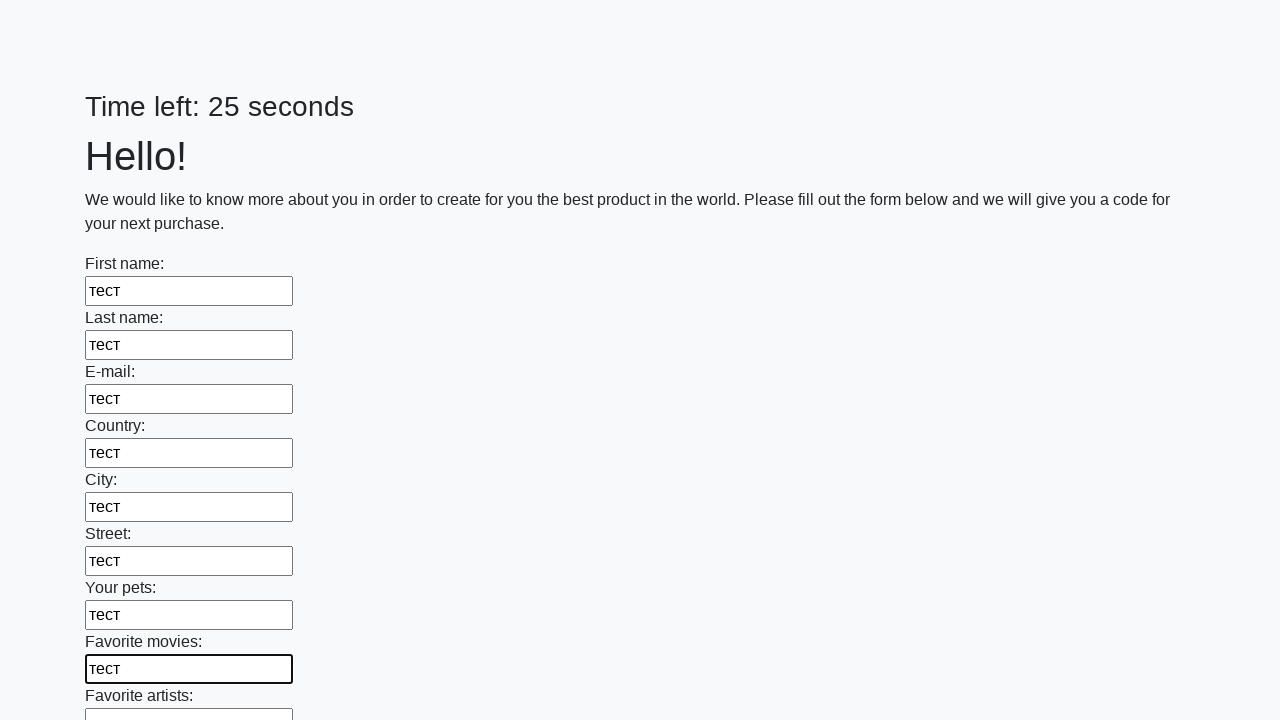

Filled input field with test text 'тест' on input >> nth=8
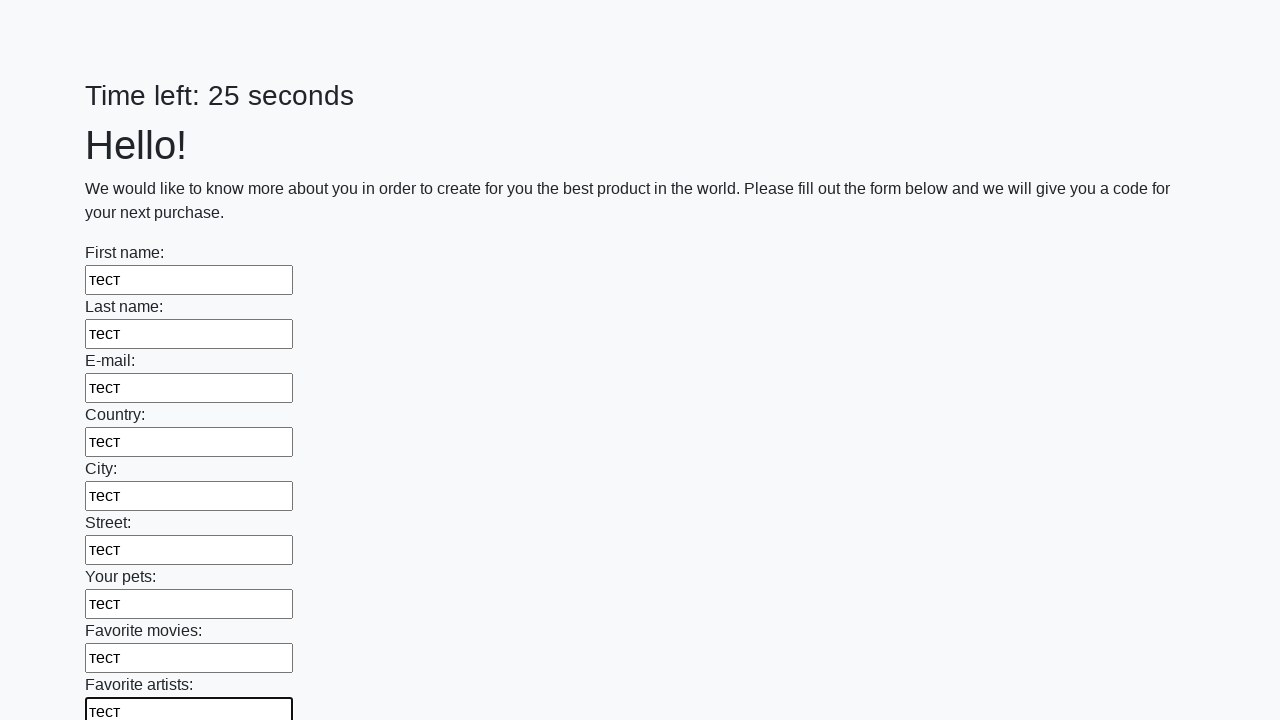

Filled input field with test text 'тест' on input >> nth=9
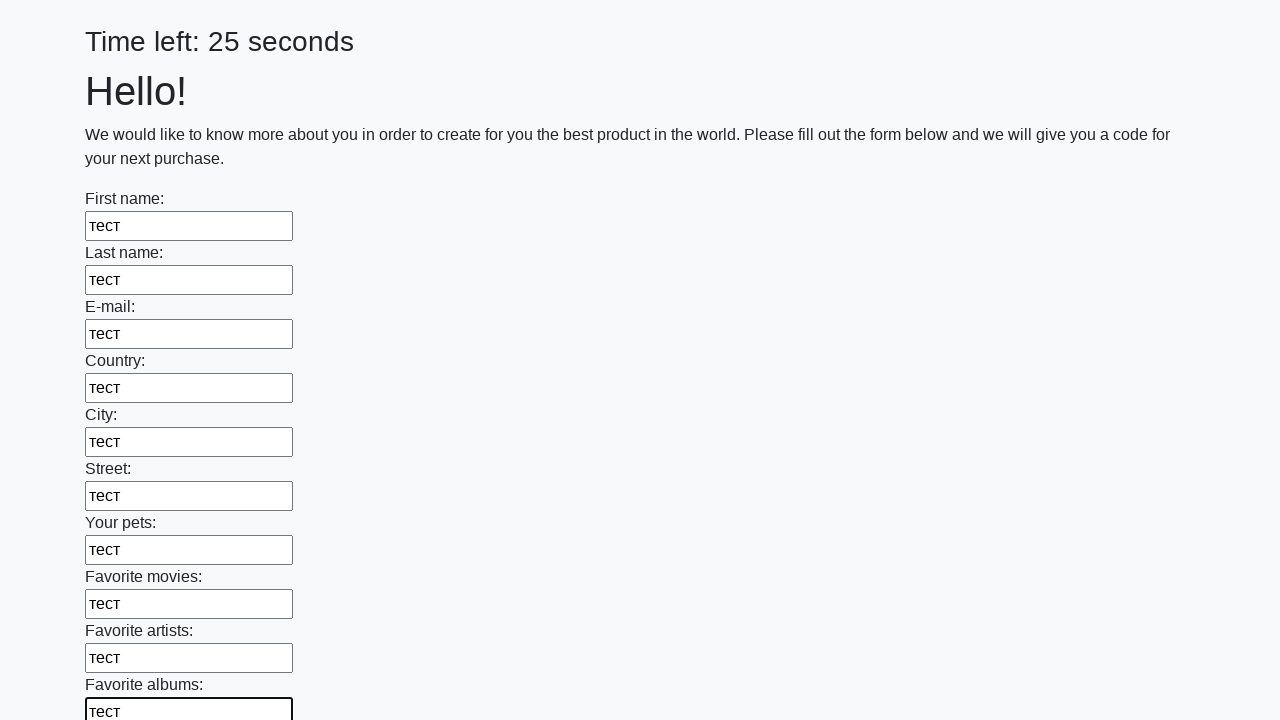

Filled input field with test text 'тест' on input >> nth=10
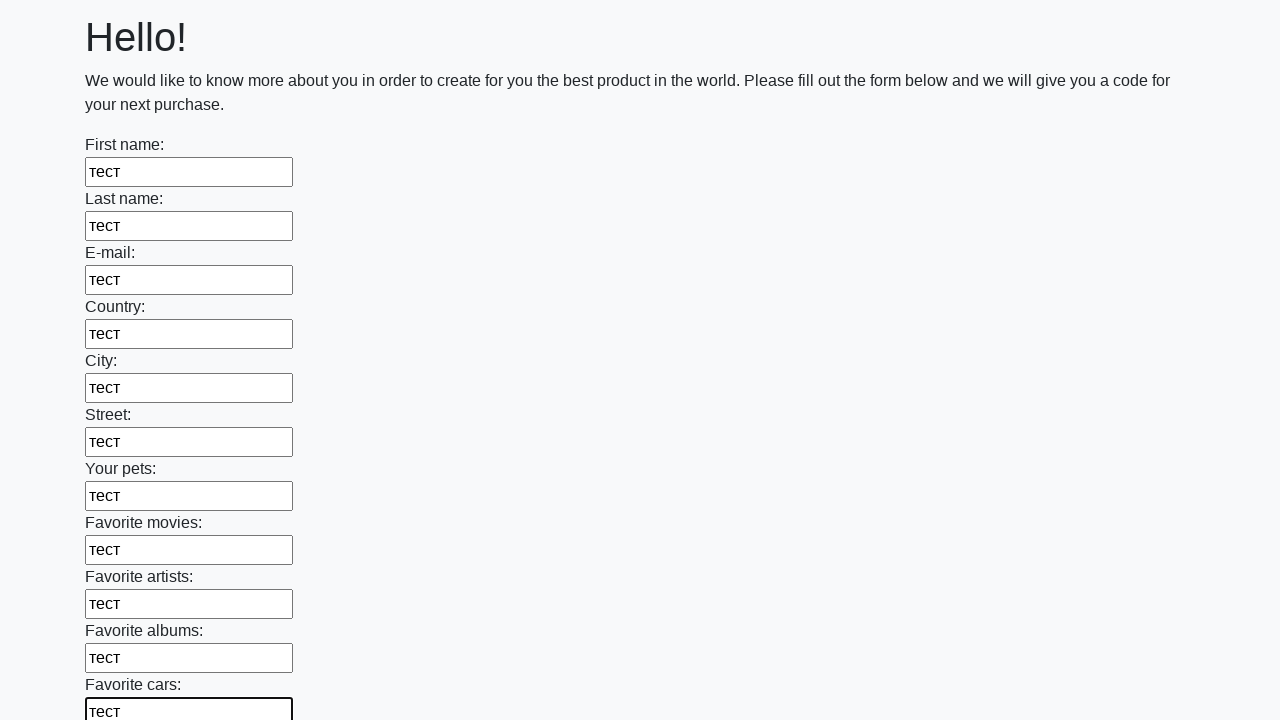

Filled input field with test text 'тест' on input >> nth=11
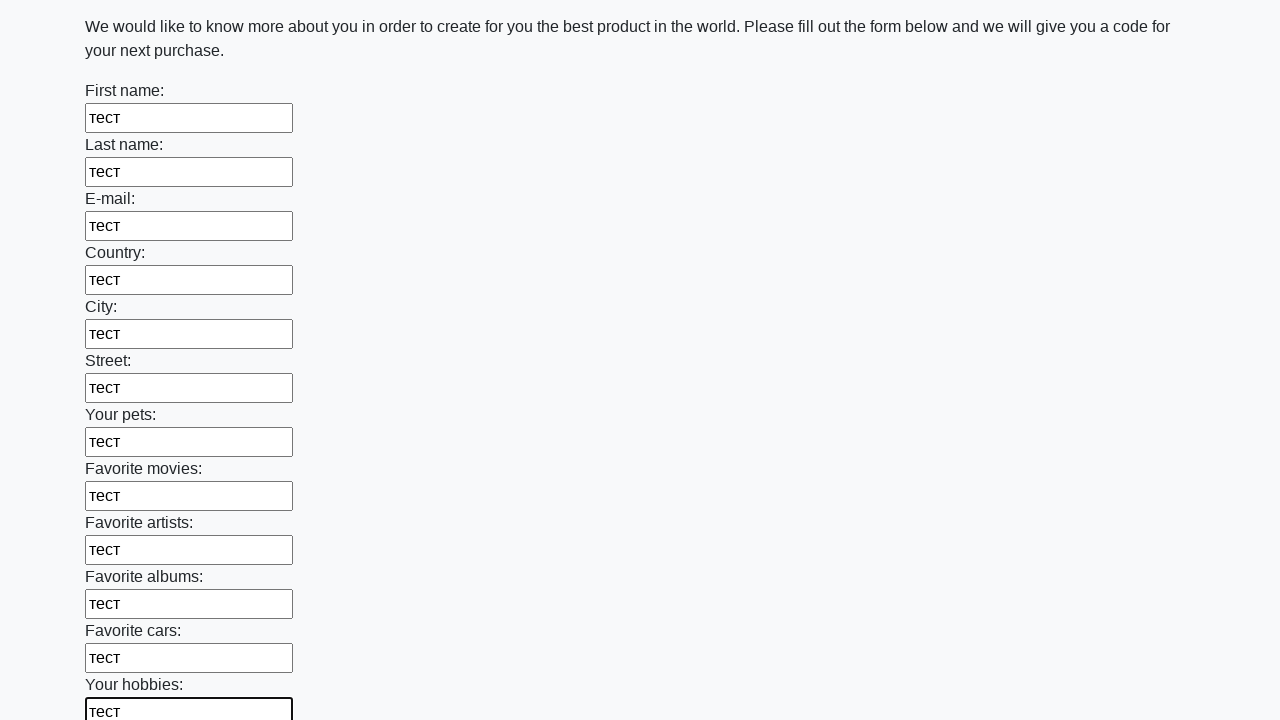

Filled input field with test text 'тест' on input >> nth=12
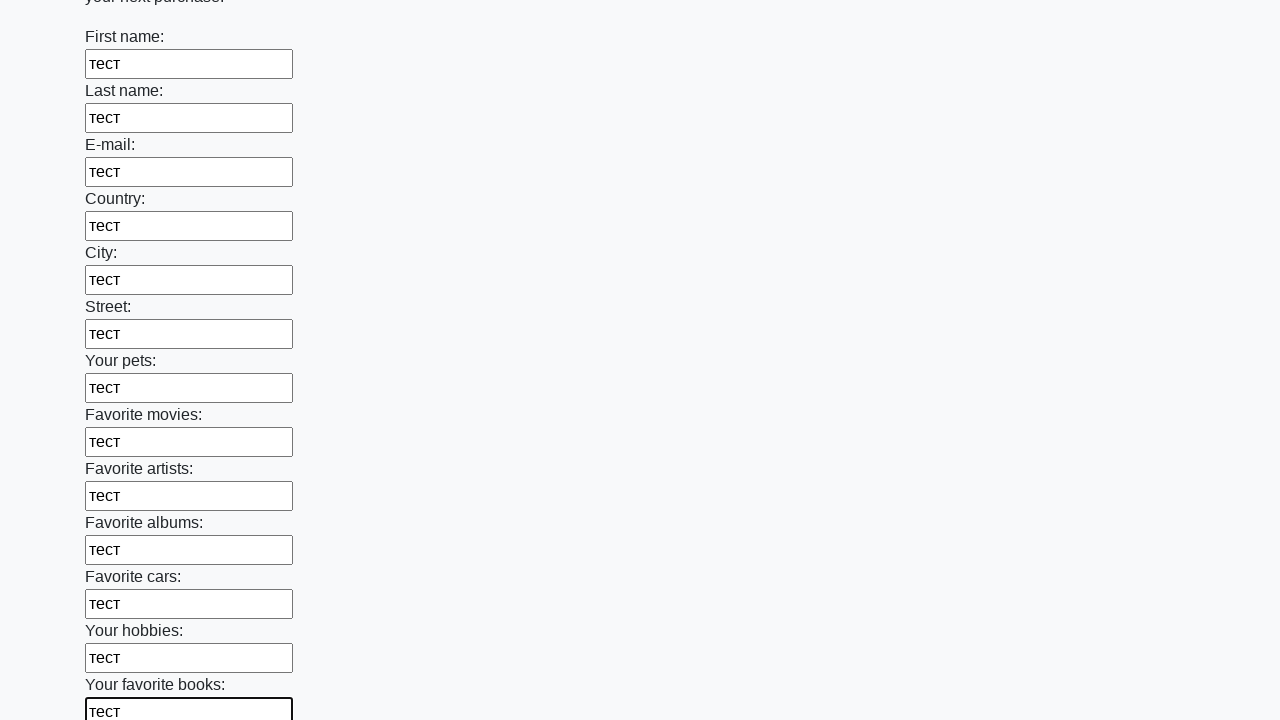

Filled input field with test text 'тест' on input >> nth=13
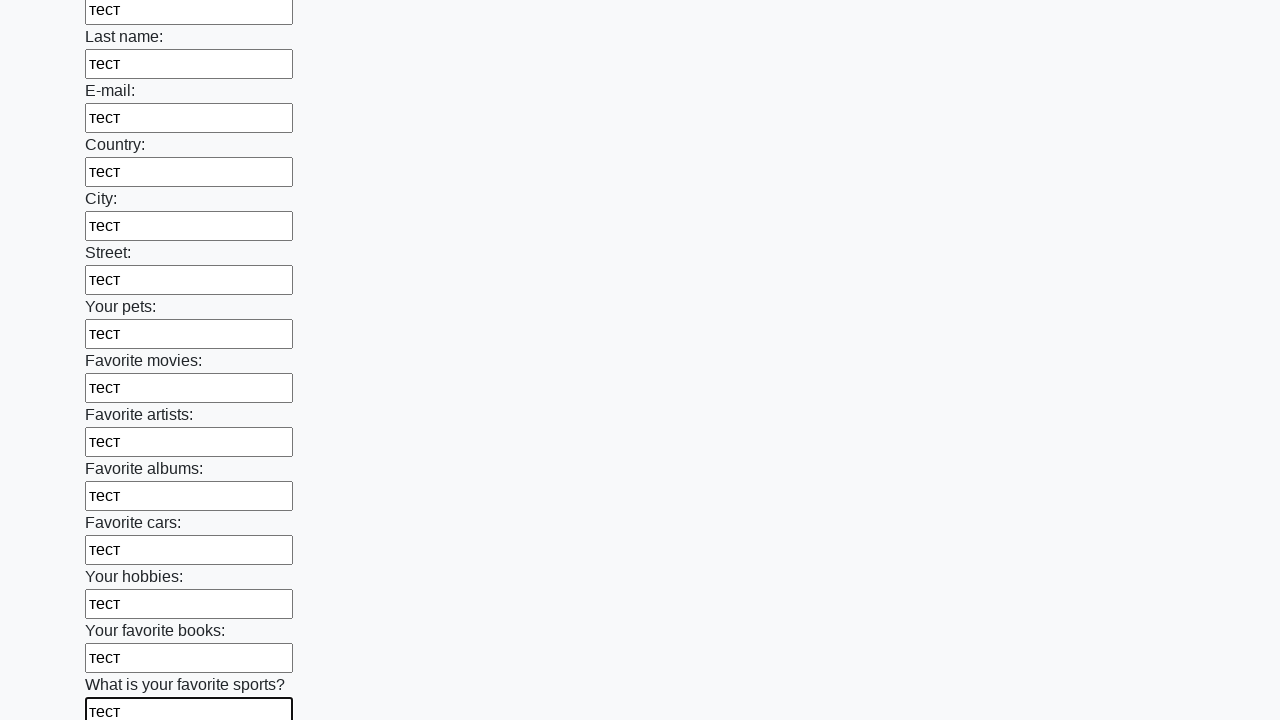

Filled input field with test text 'тест' on input >> nth=14
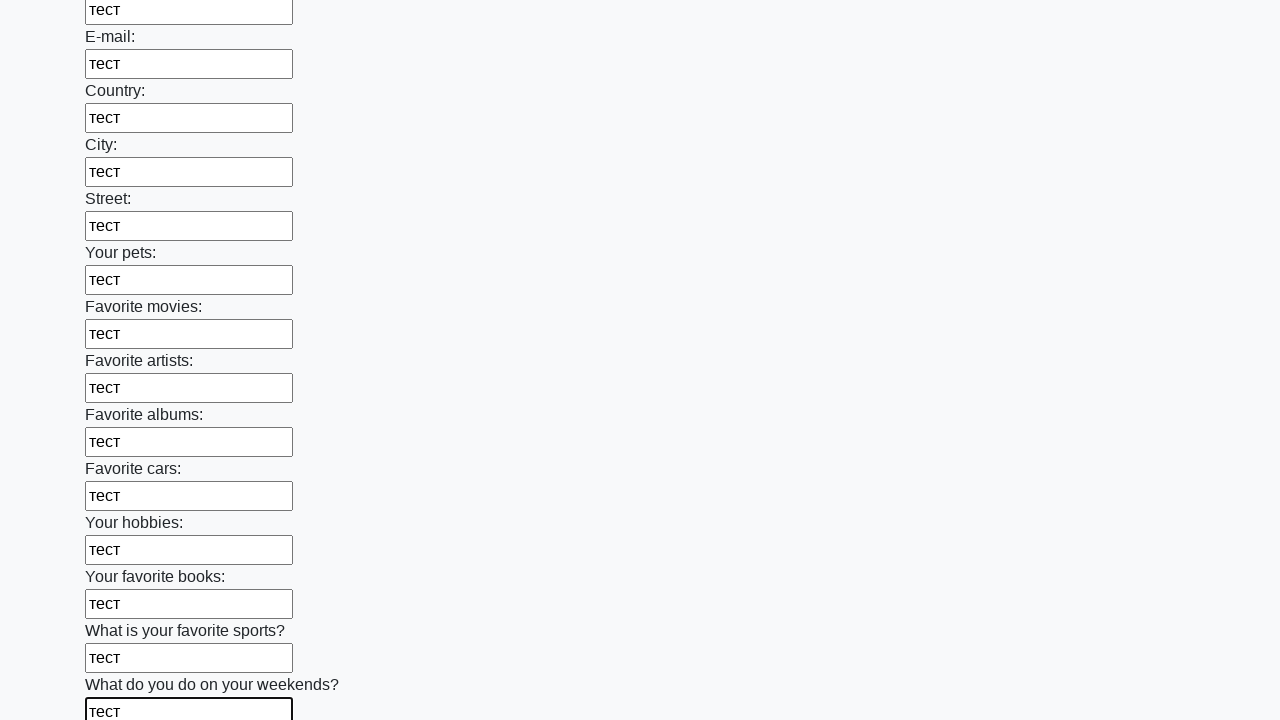

Filled input field with test text 'тест' on input >> nth=15
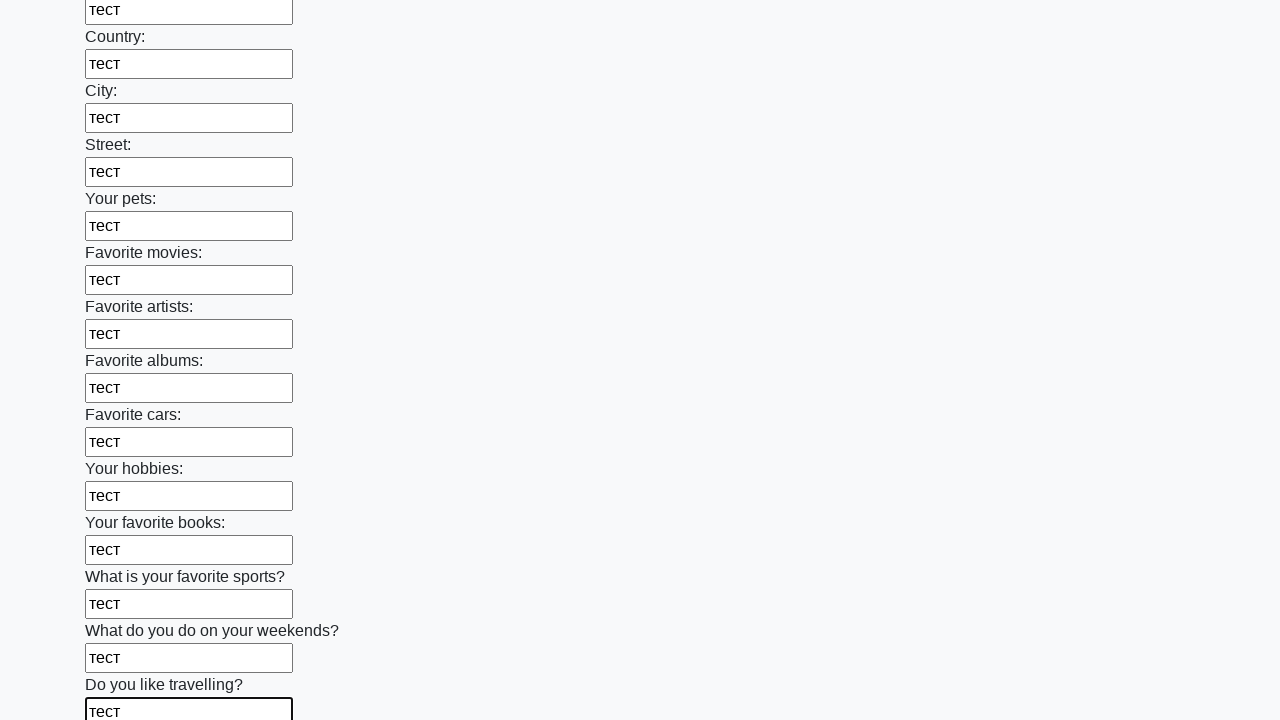

Filled input field with test text 'тест' on input >> nth=16
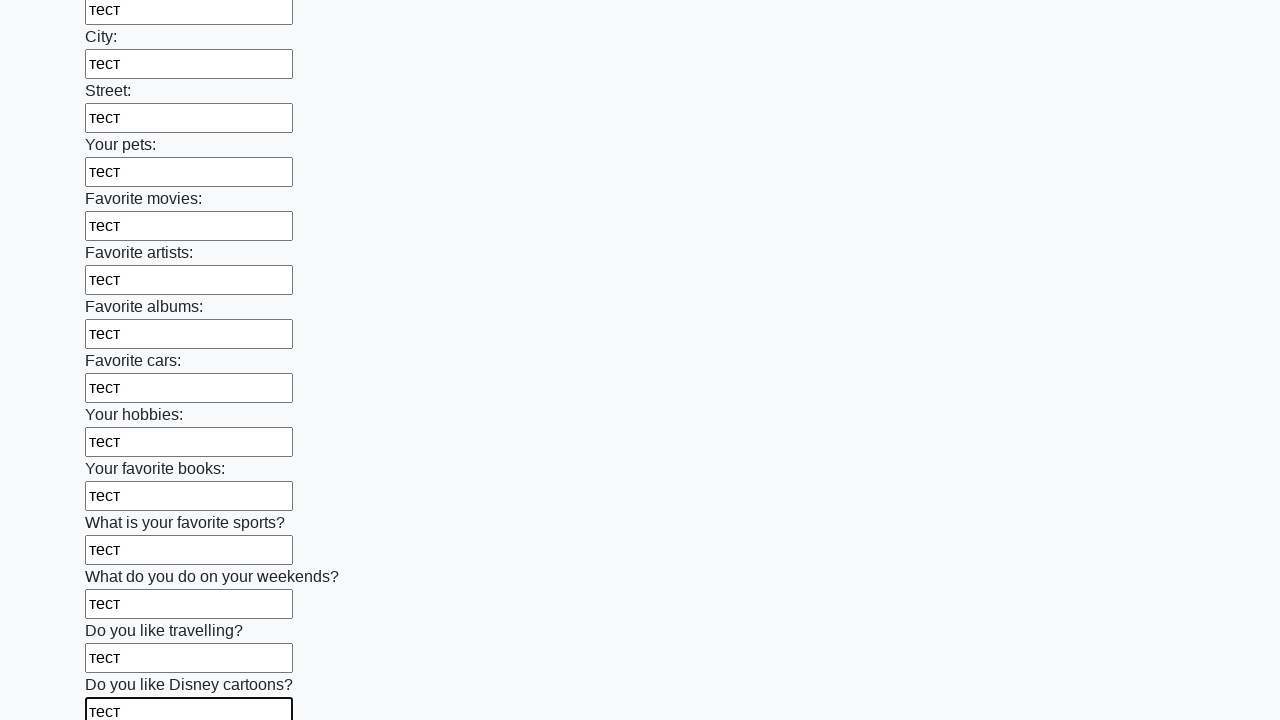

Filled input field with test text 'тест' on input >> nth=17
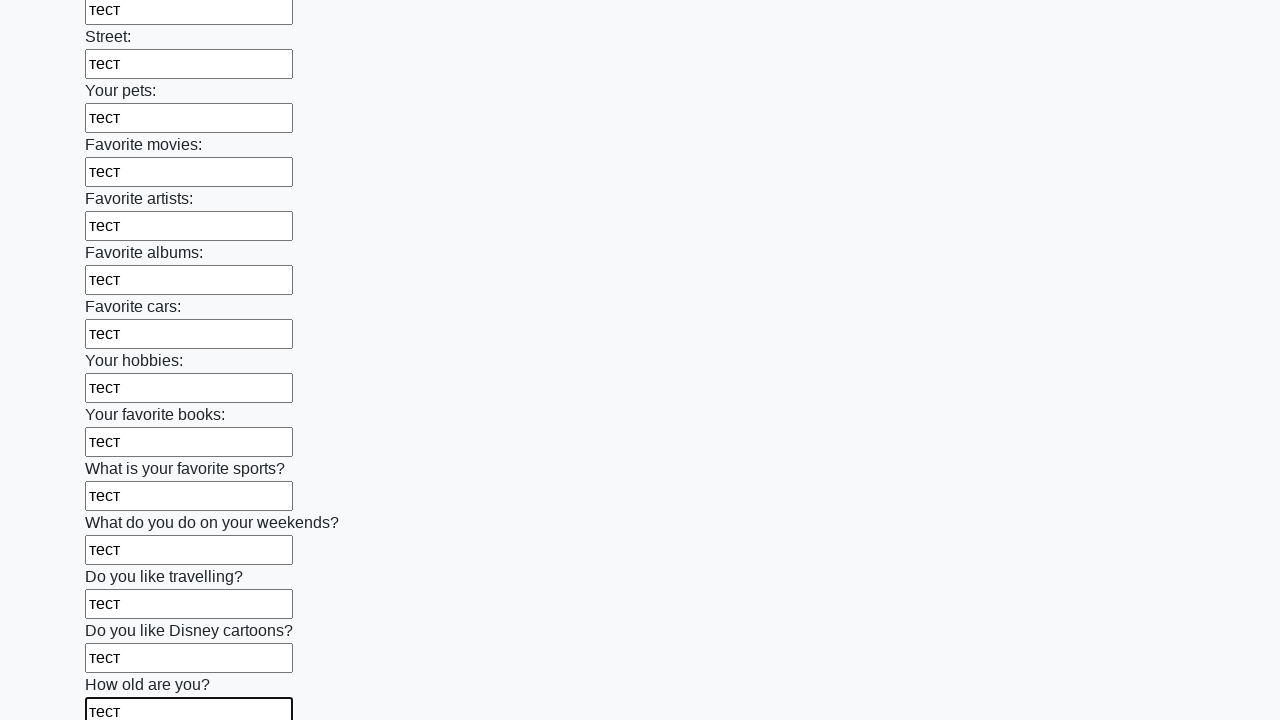

Filled input field with test text 'тест' on input >> nth=18
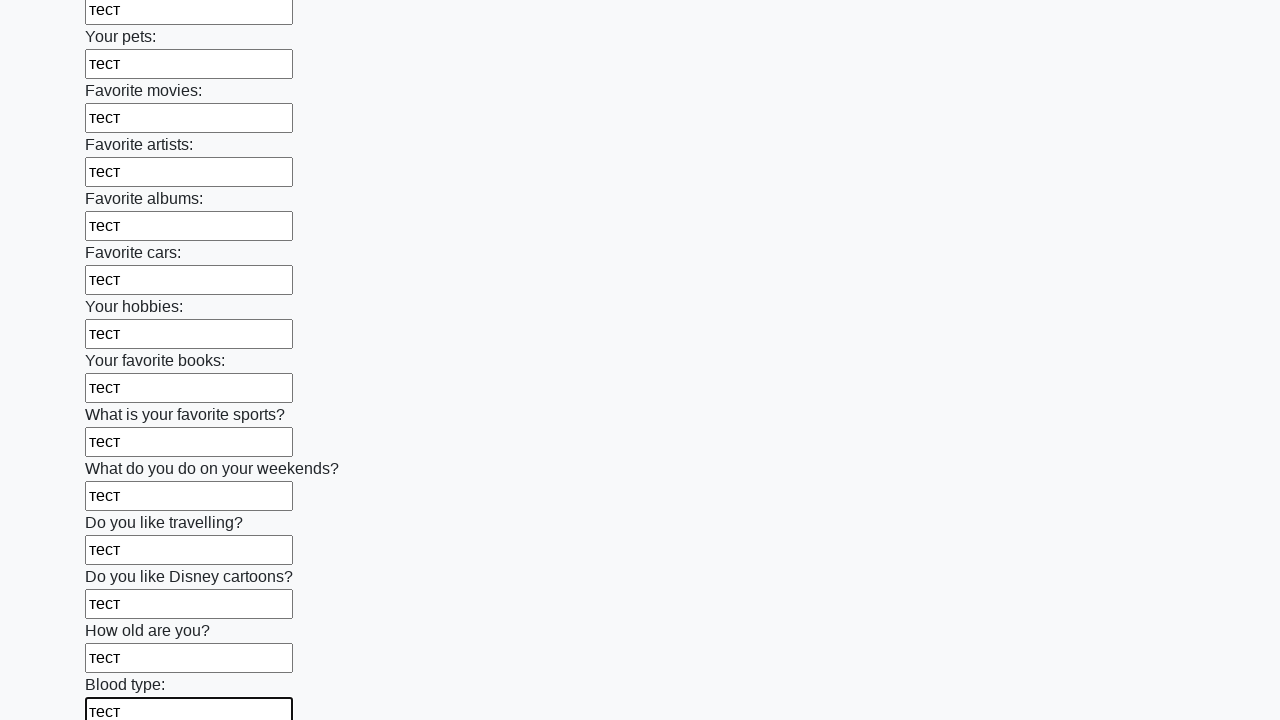

Filled input field with test text 'тест' on input >> nth=19
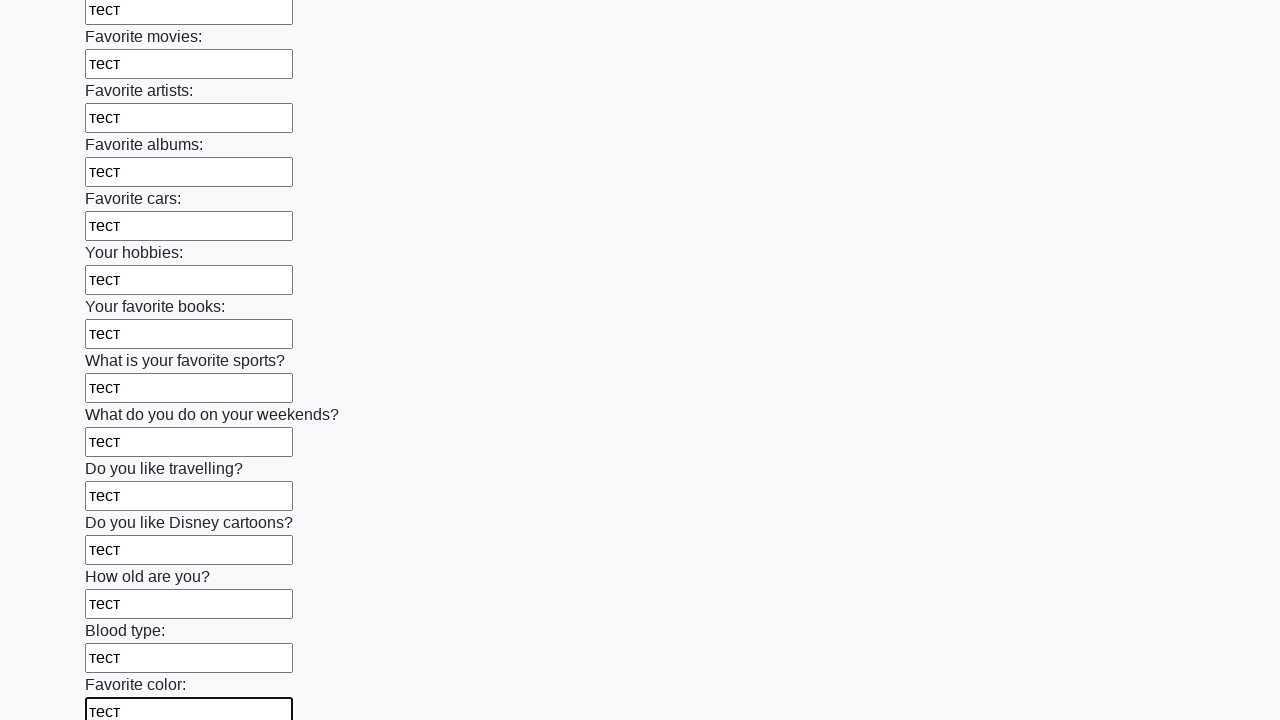

Filled input field with test text 'тест' on input >> nth=20
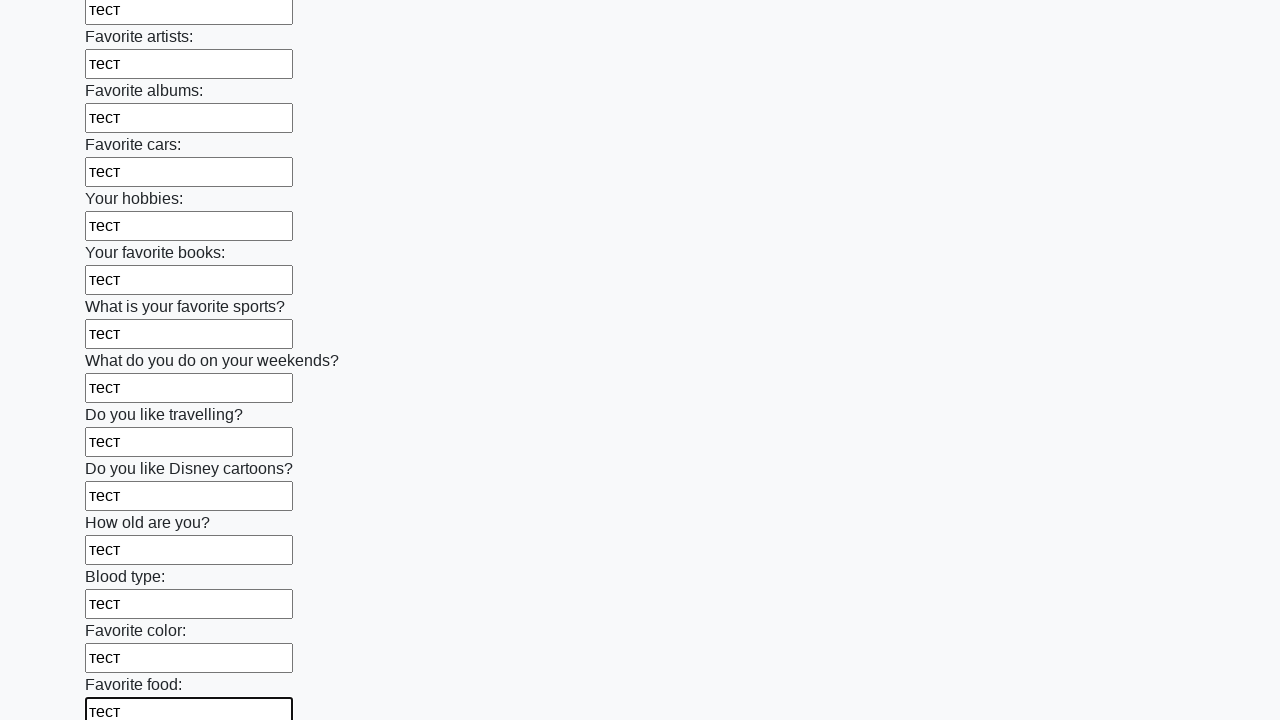

Filled input field with test text 'тест' on input >> nth=21
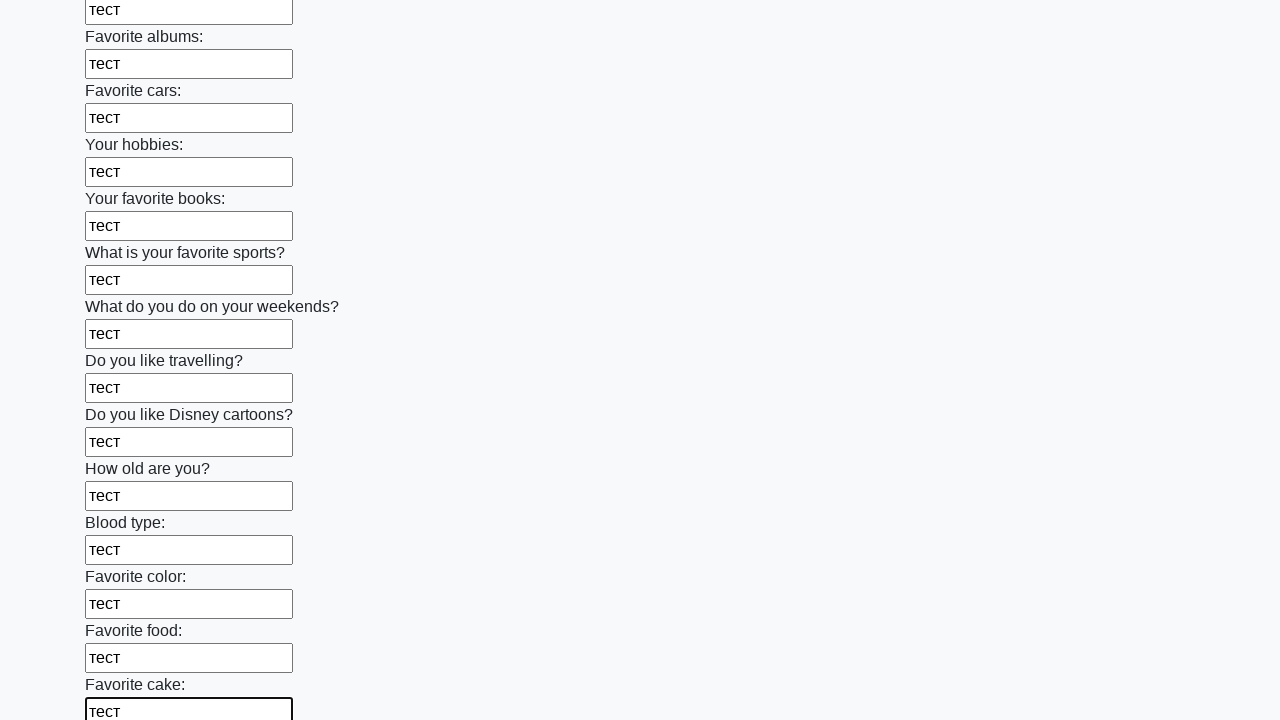

Filled input field with test text 'тест' on input >> nth=22
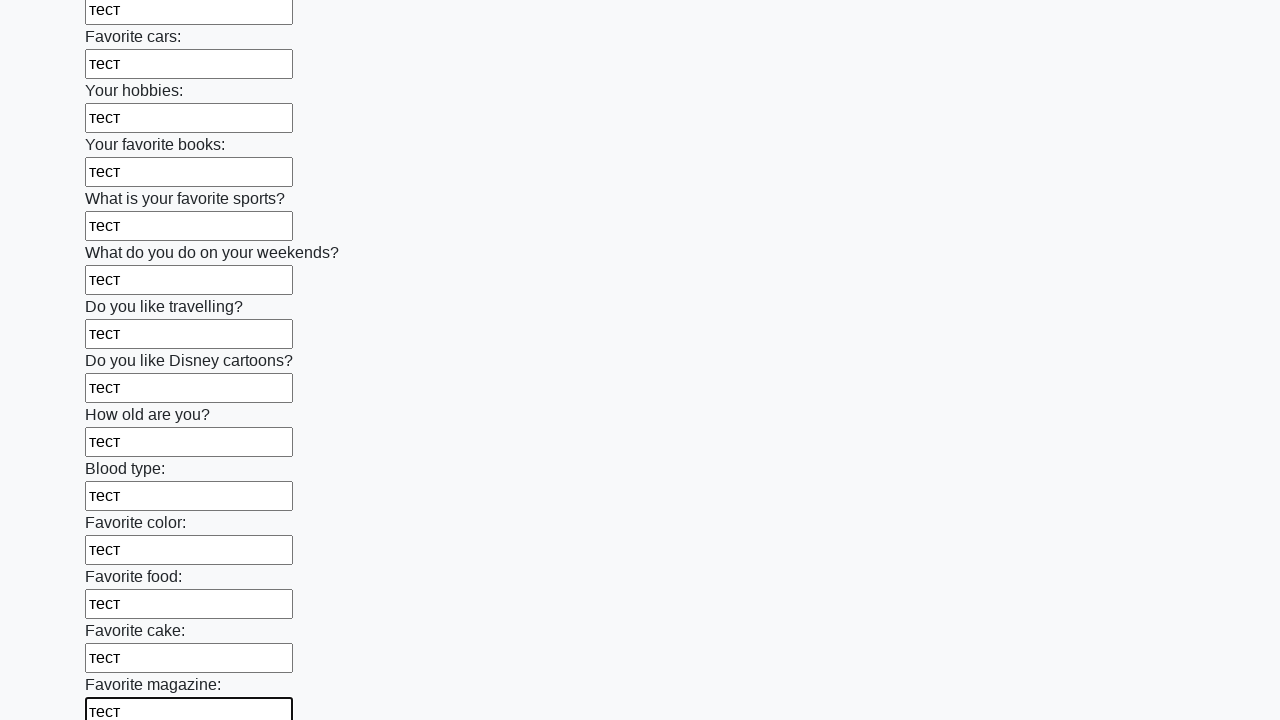

Filled input field with test text 'тест' on input >> nth=23
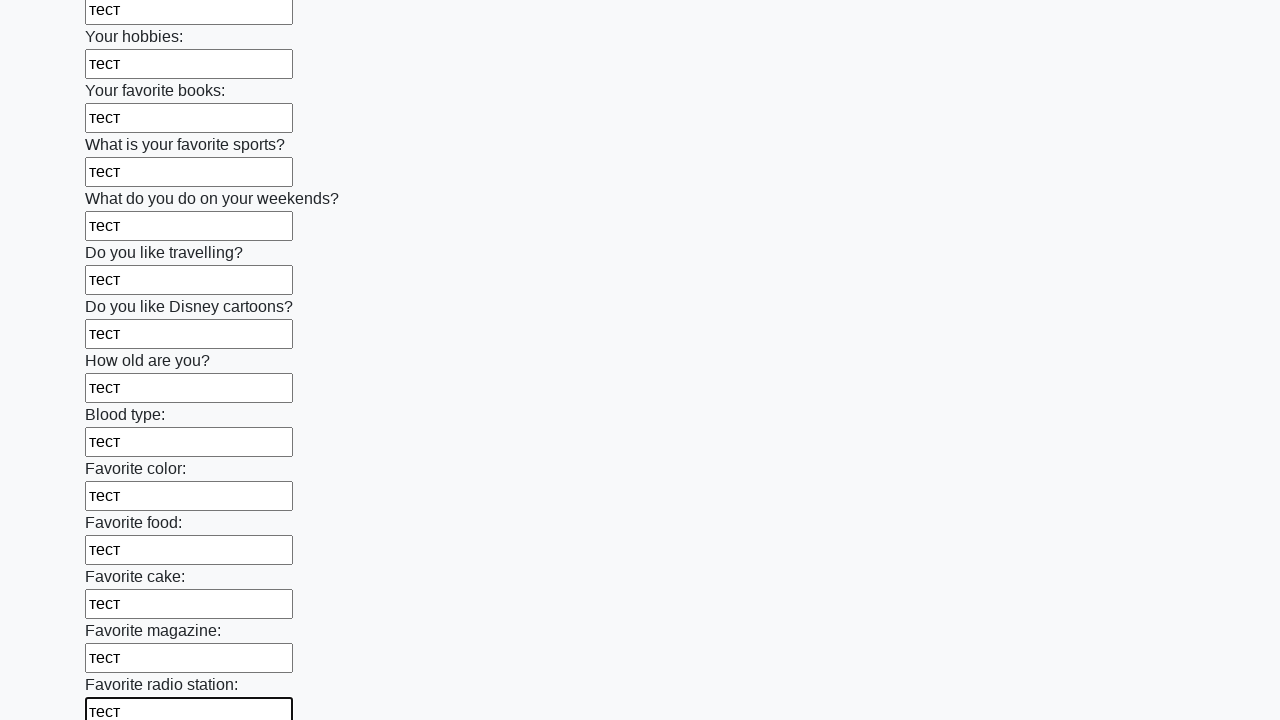

Filled input field with test text 'тест' on input >> nth=24
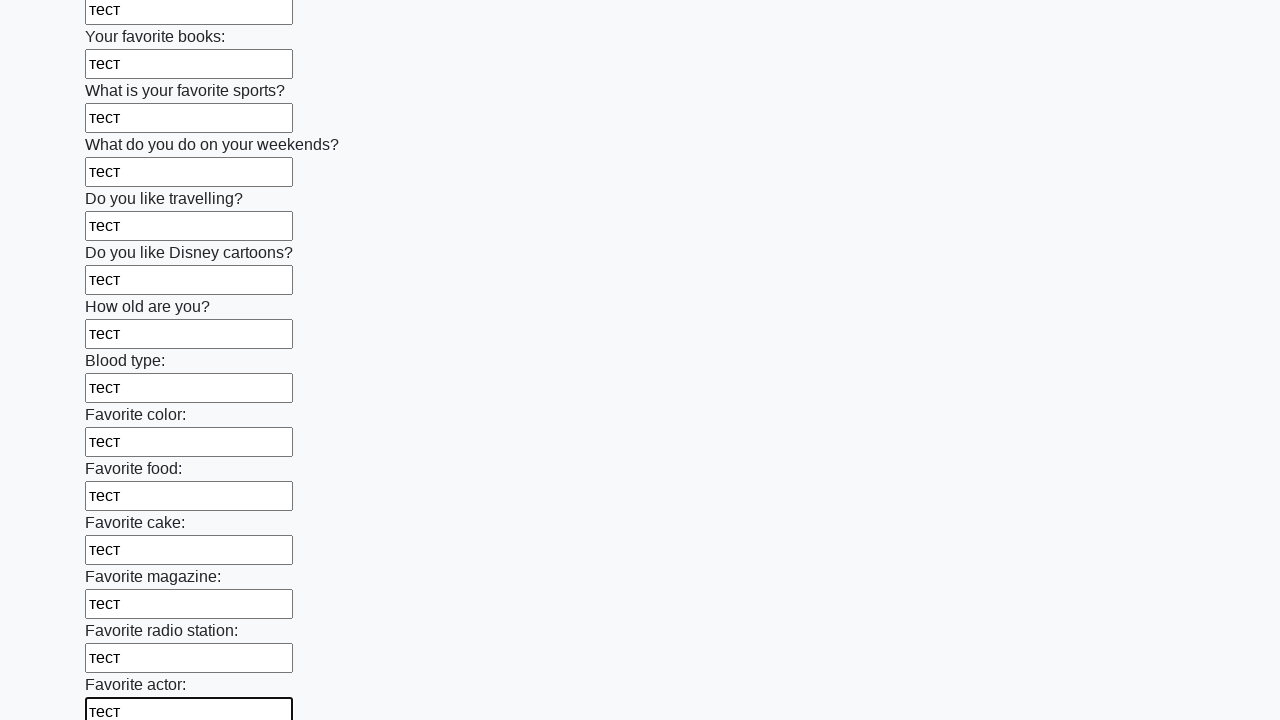

Filled input field with test text 'тест' on input >> nth=25
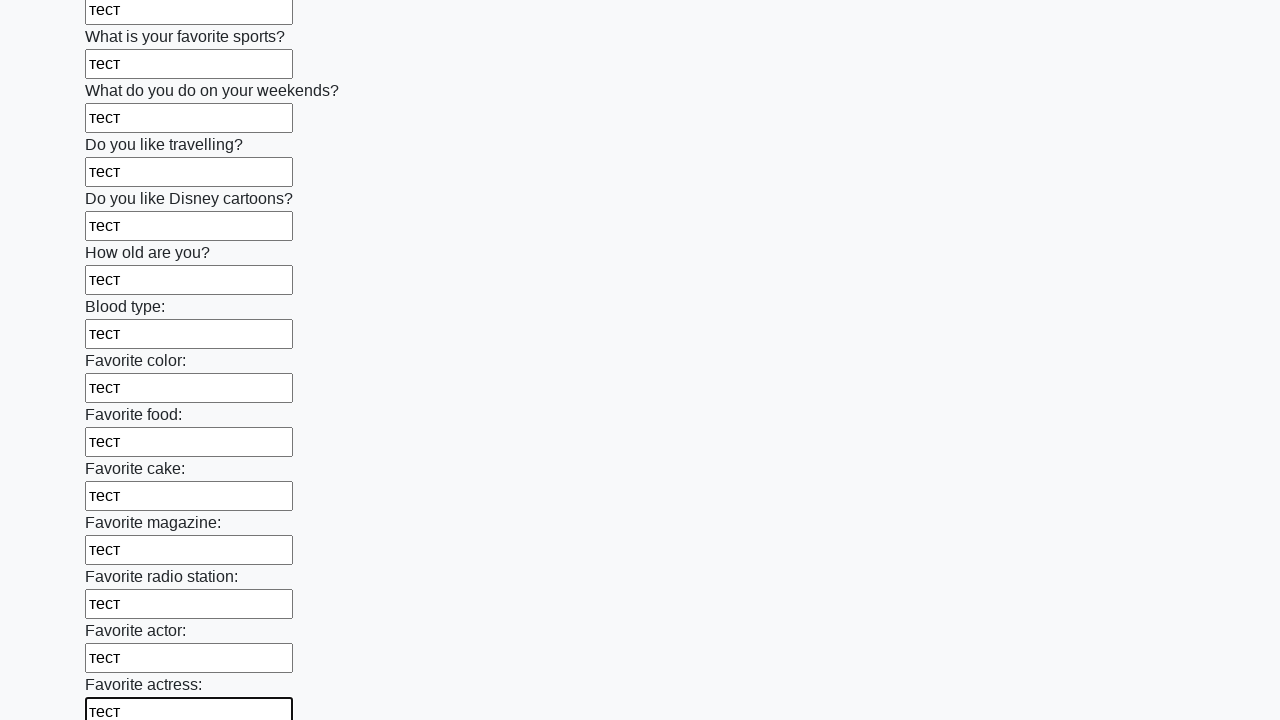

Filled input field with test text 'тест' on input >> nth=26
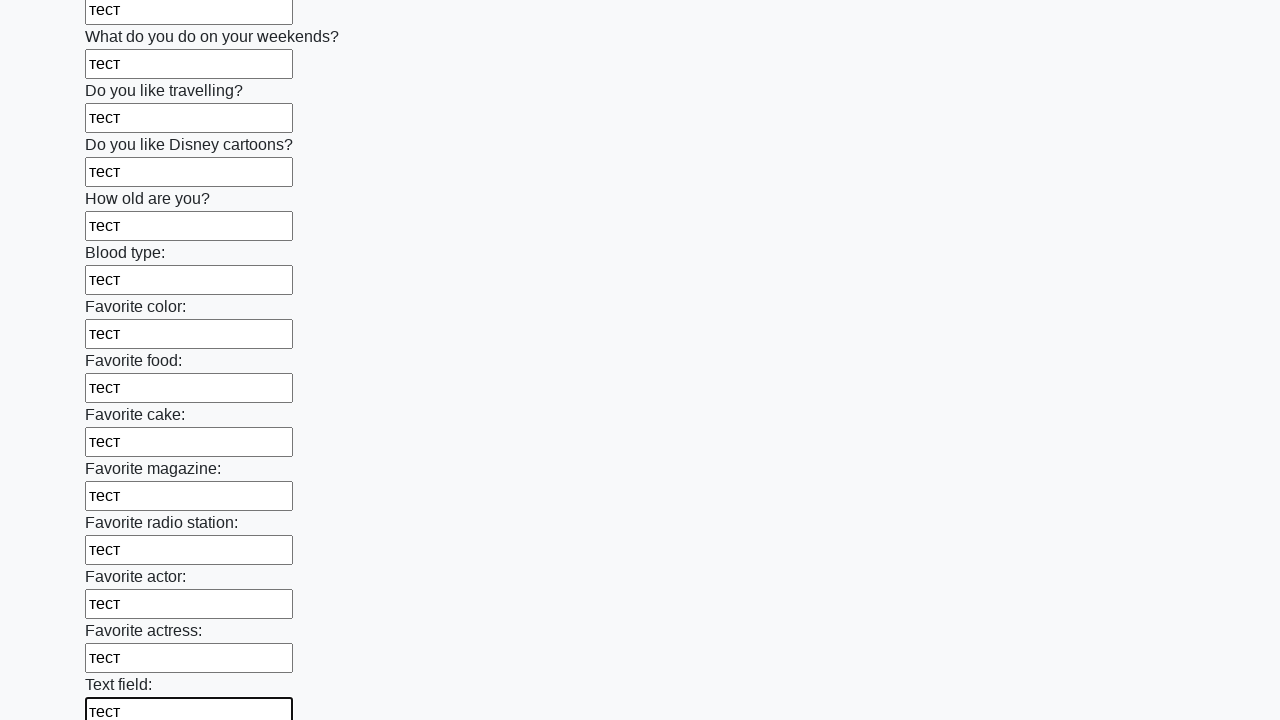

Filled input field with test text 'тест' on input >> nth=27
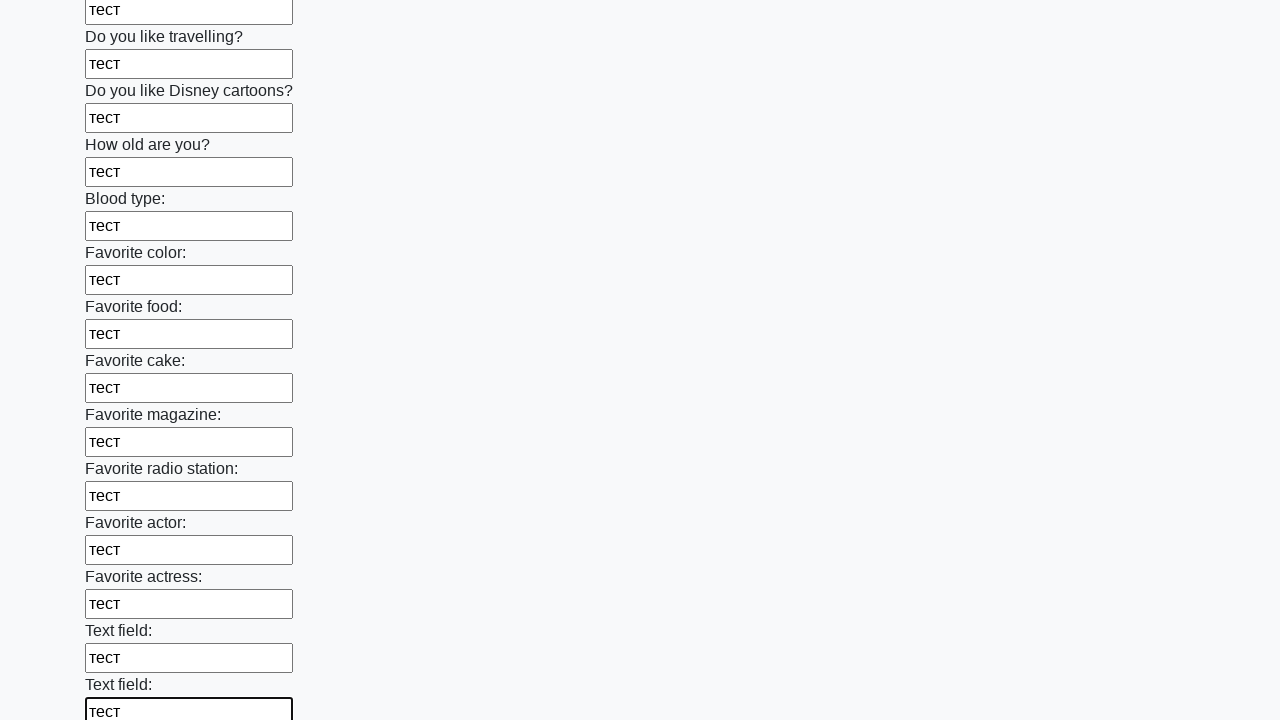

Filled input field with test text 'тест' on input >> nth=28
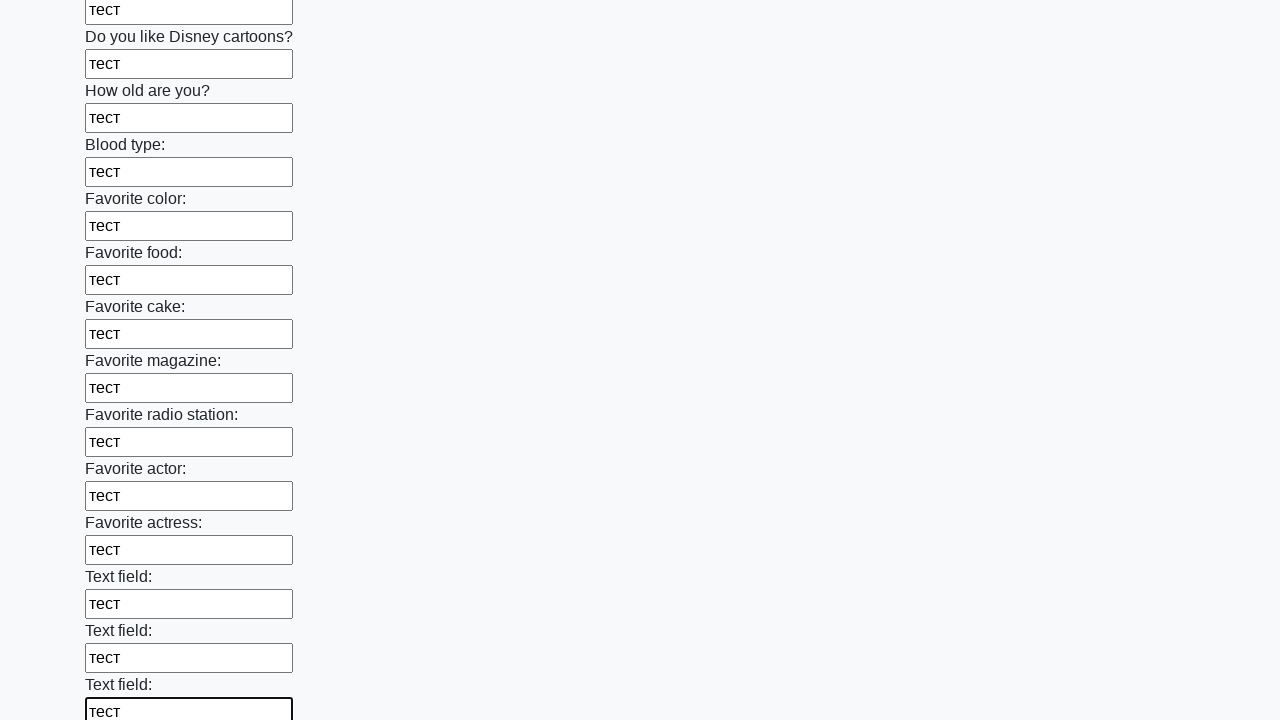

Filled input field with test text 'тест' on input >> nth=29
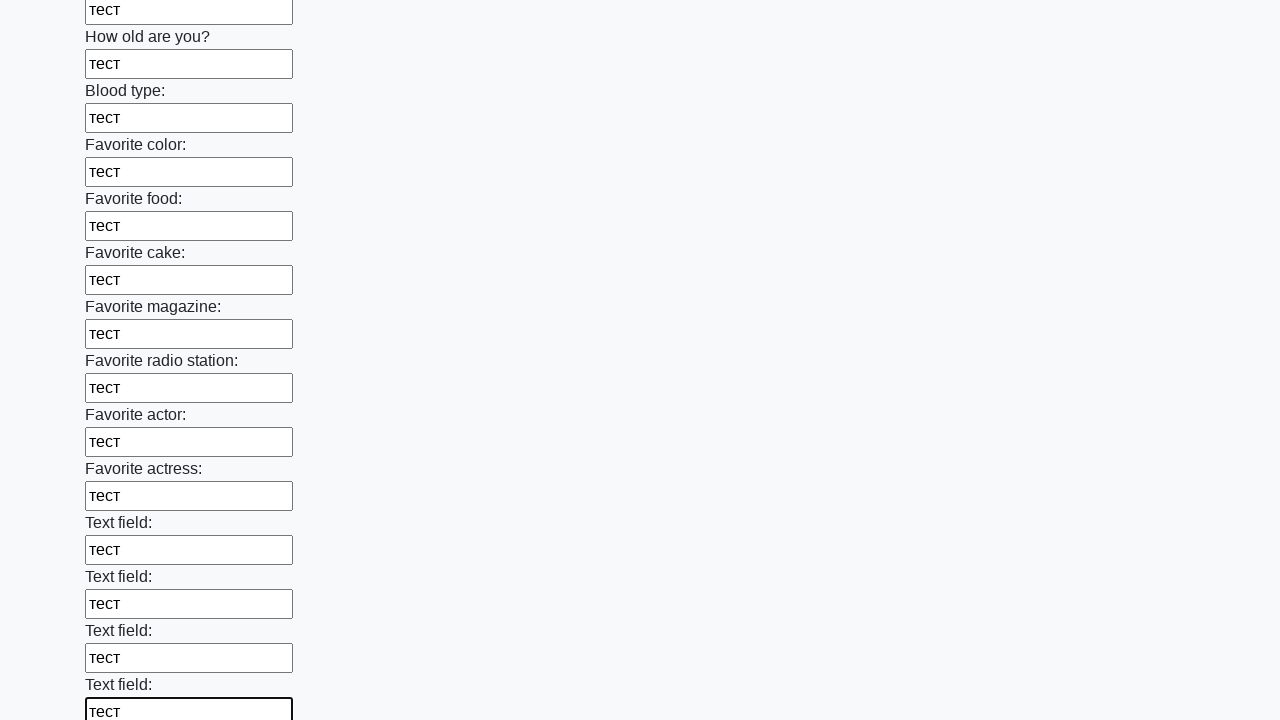

Filled input field with test text 'тест' on input >> nth=30
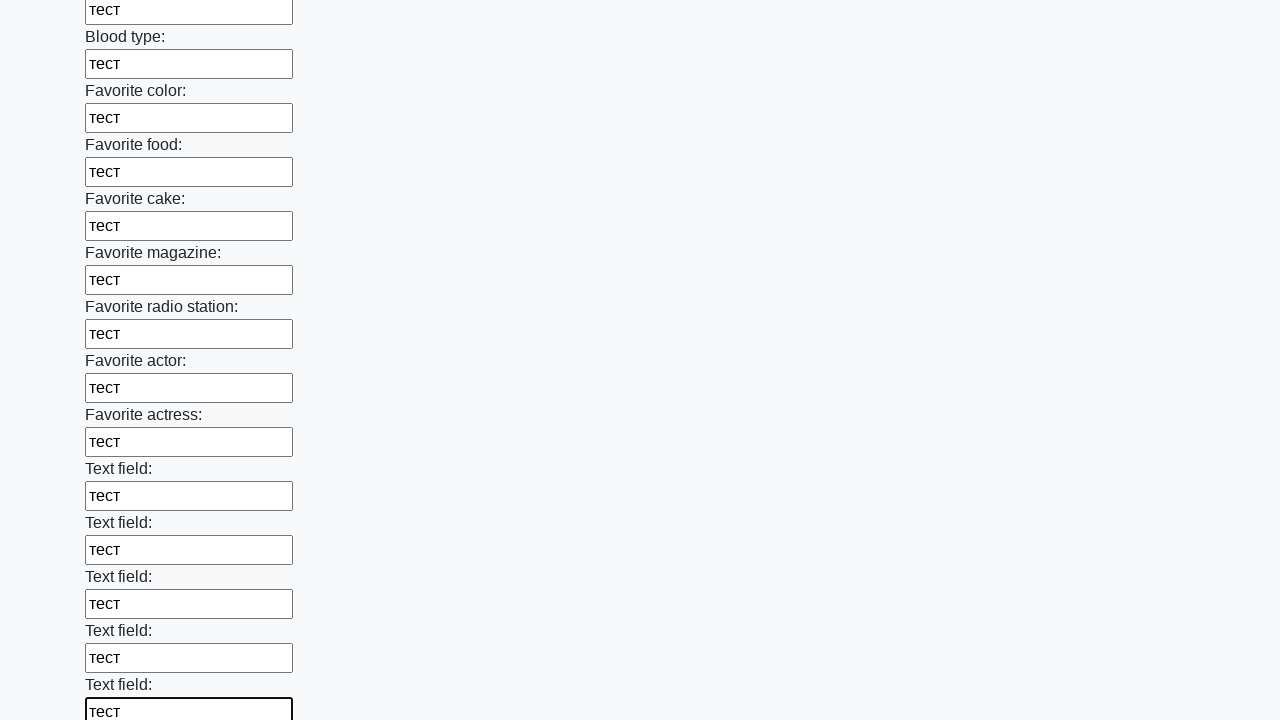

Filled input field with test text 'тест' on input >> nth=31
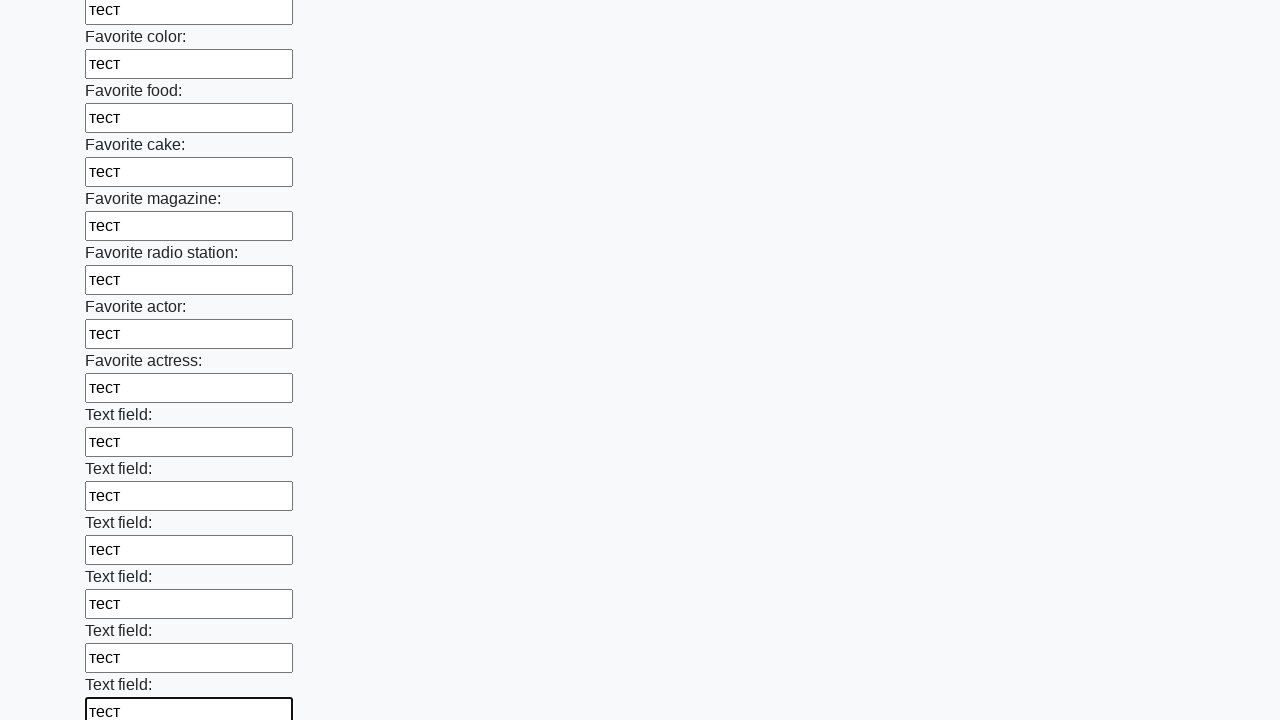

Filled input field with test text 'тест' on input >> nth=32
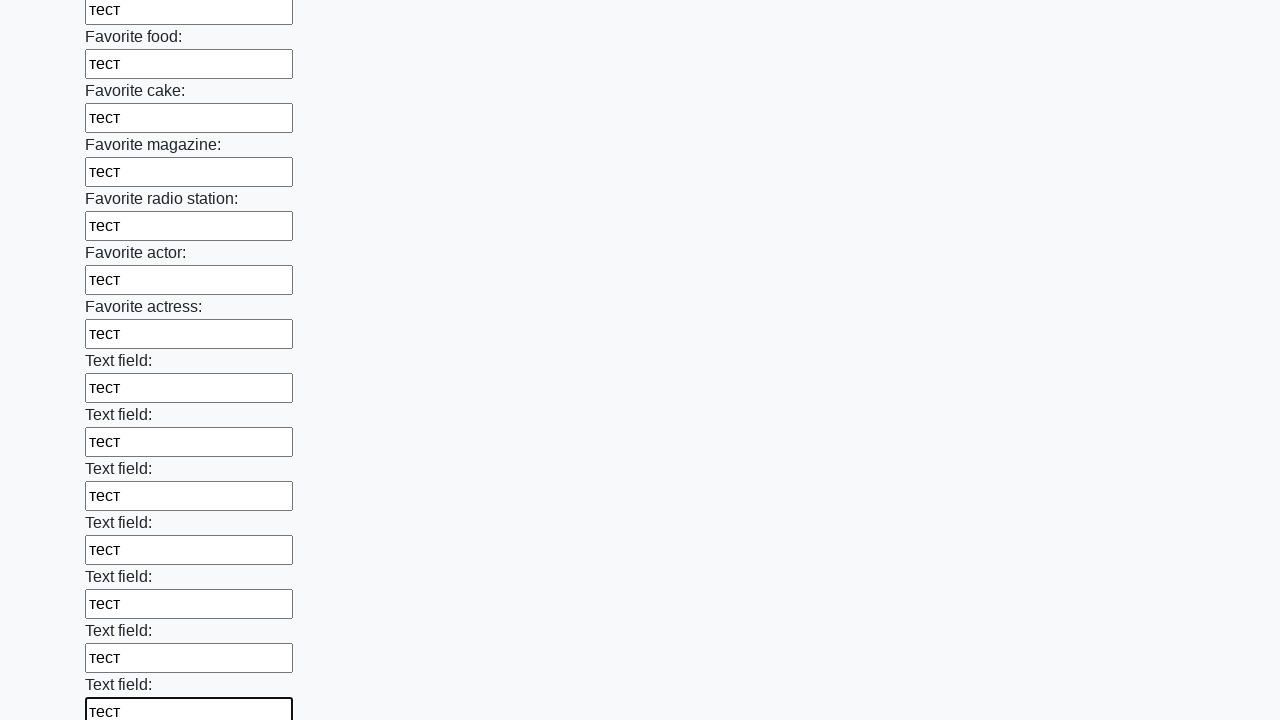

Filled input field with test text 'тест' on input >> nth=33
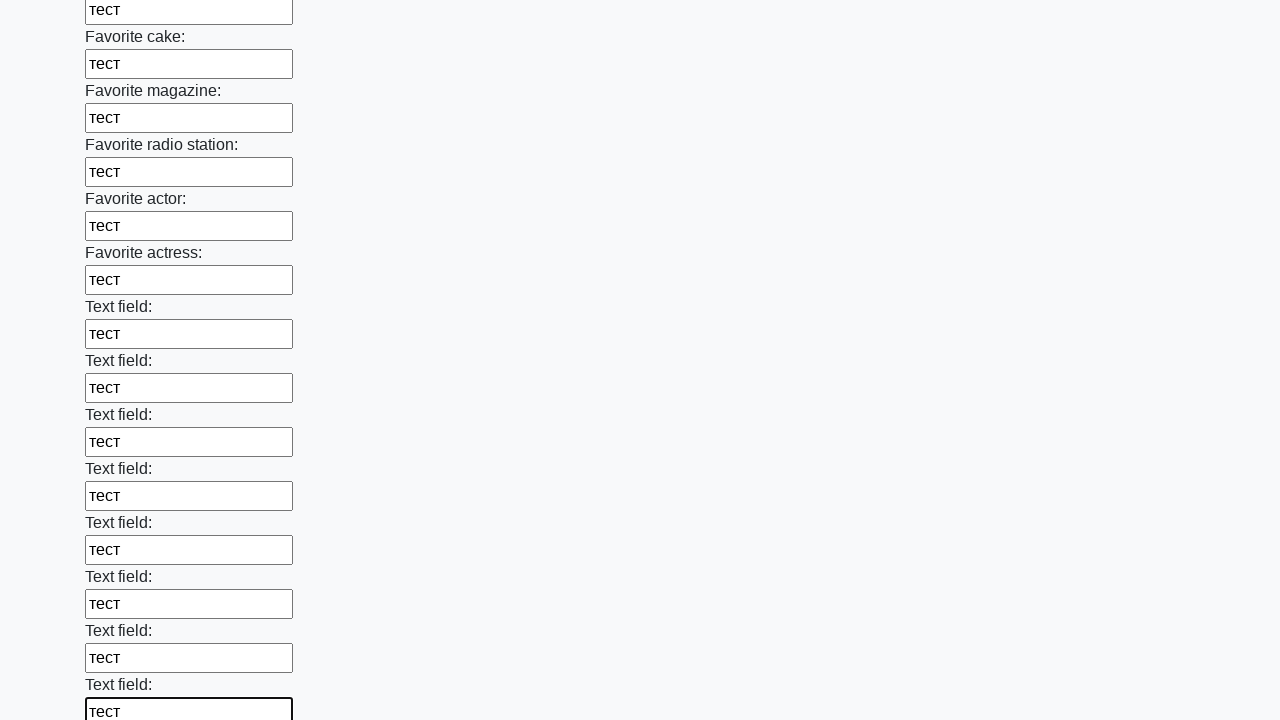

Filled input field with test text 'тест' on input >> nth=34
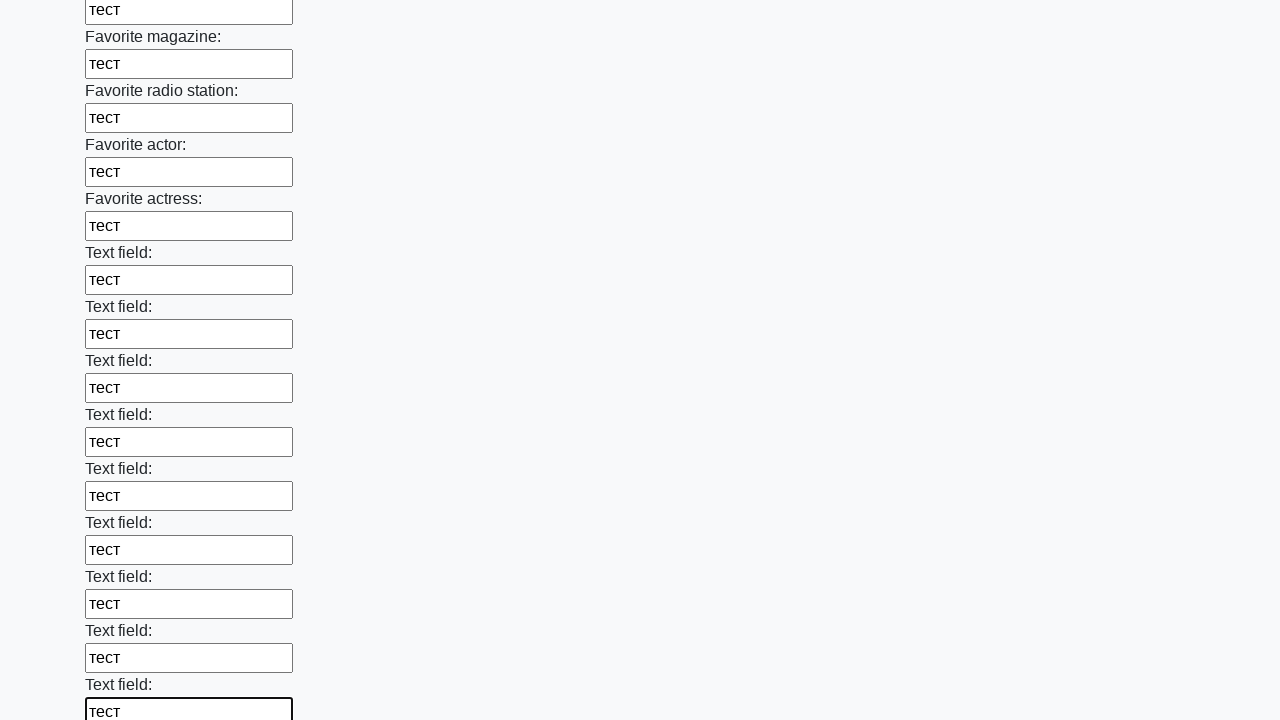

Filled input field with test text 'тест' on input >> nth=35
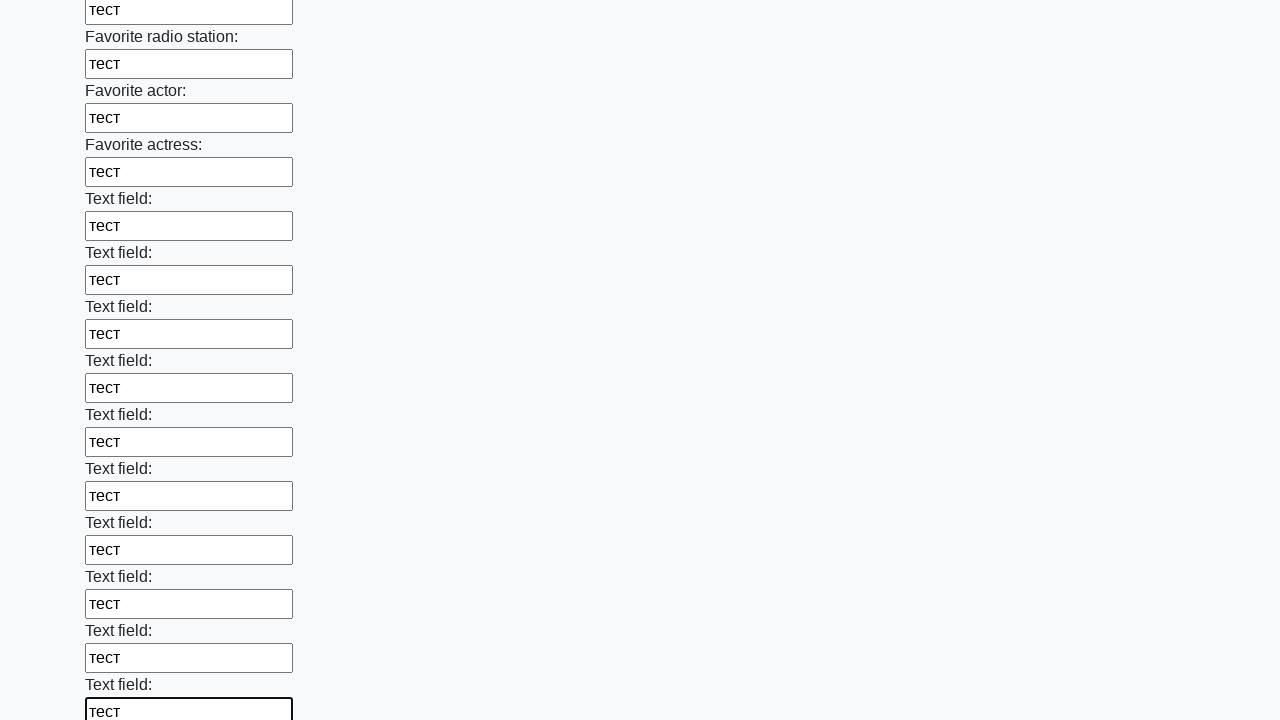

Filled input field with test text 'тест' on input >> nth=36
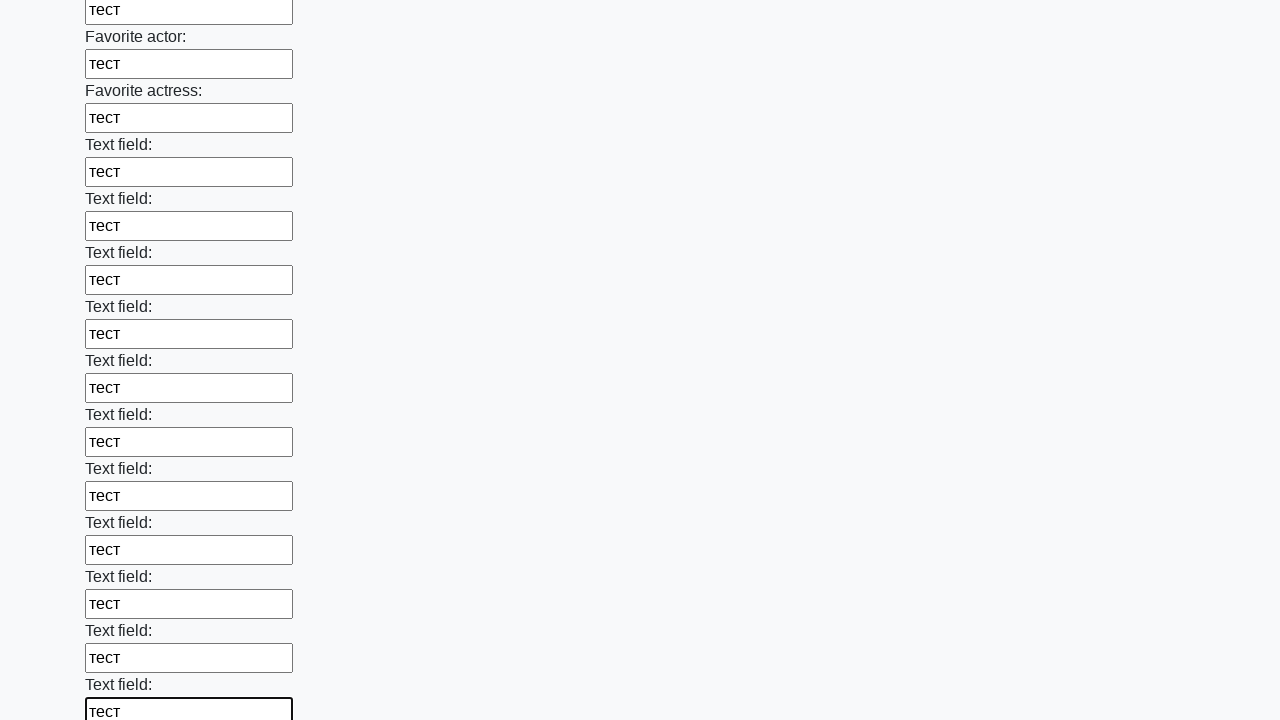

Filled input field with test text 'тест' on input >> nth=37
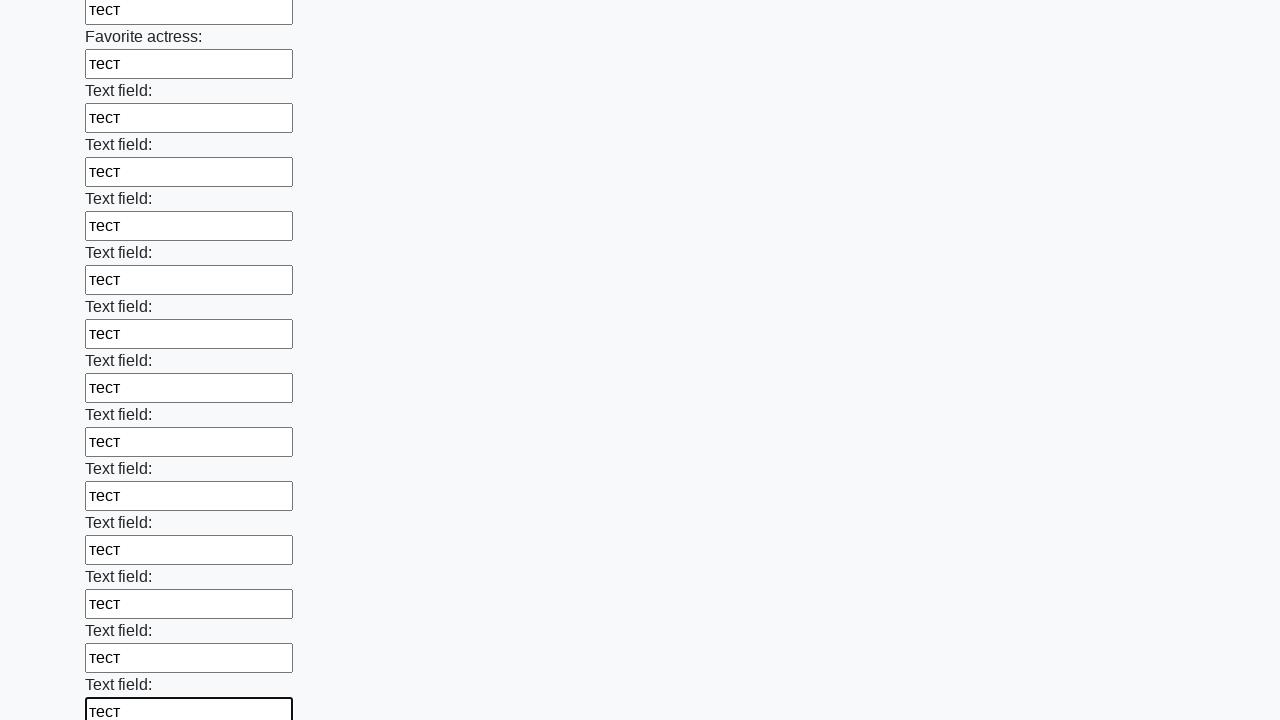

Filled input field with test text 'тест' on input >> nth=38
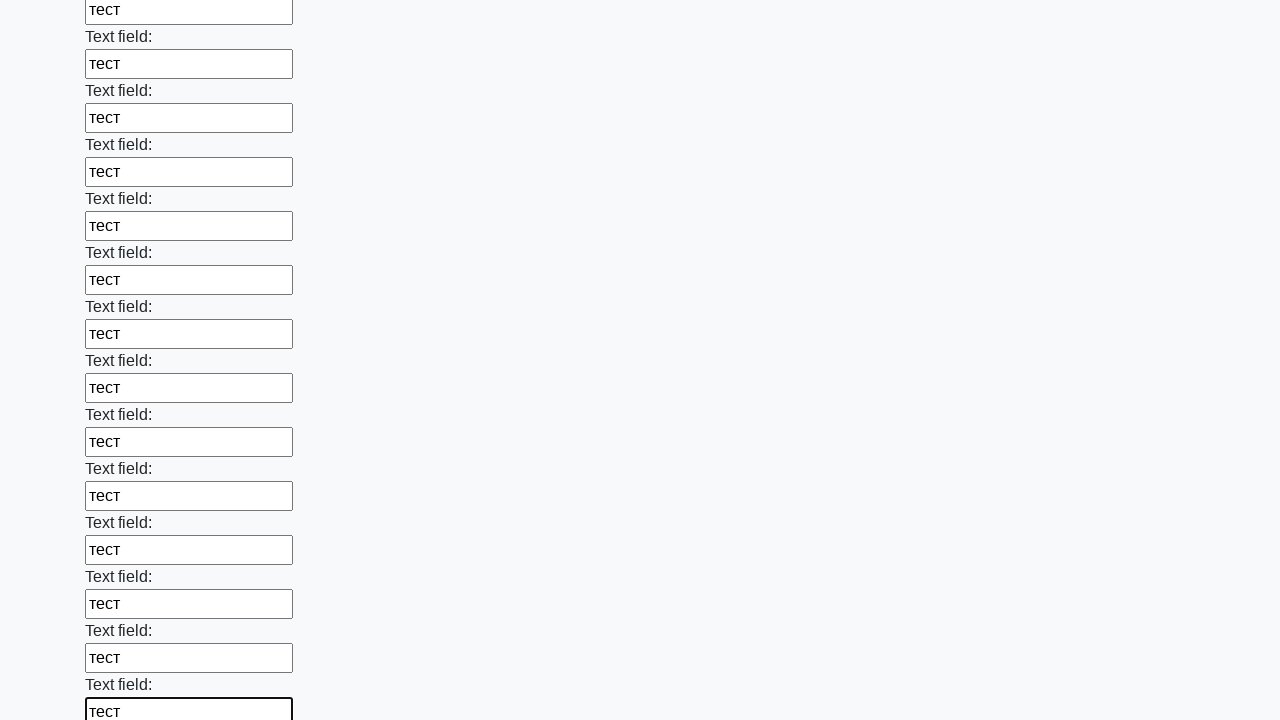

Filled input field with test text 'тест' on input >> nth=39
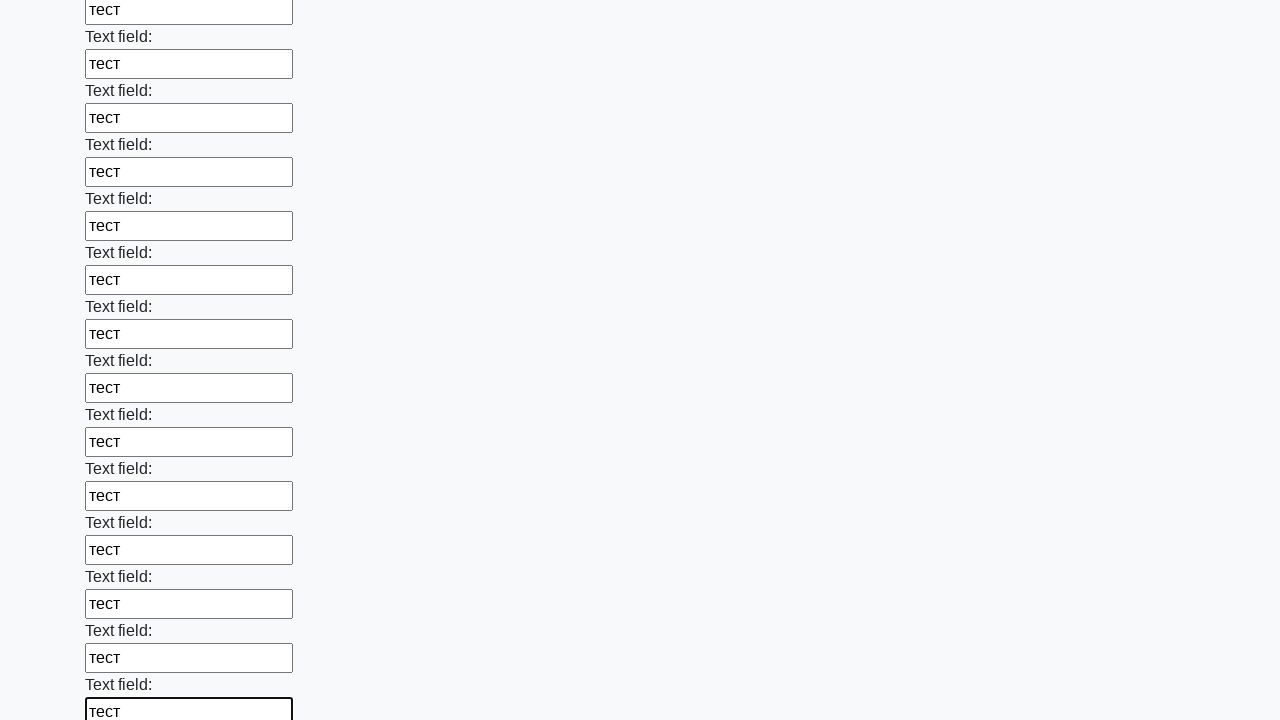

Filled input field with test text 'тест' on input >> nth=40
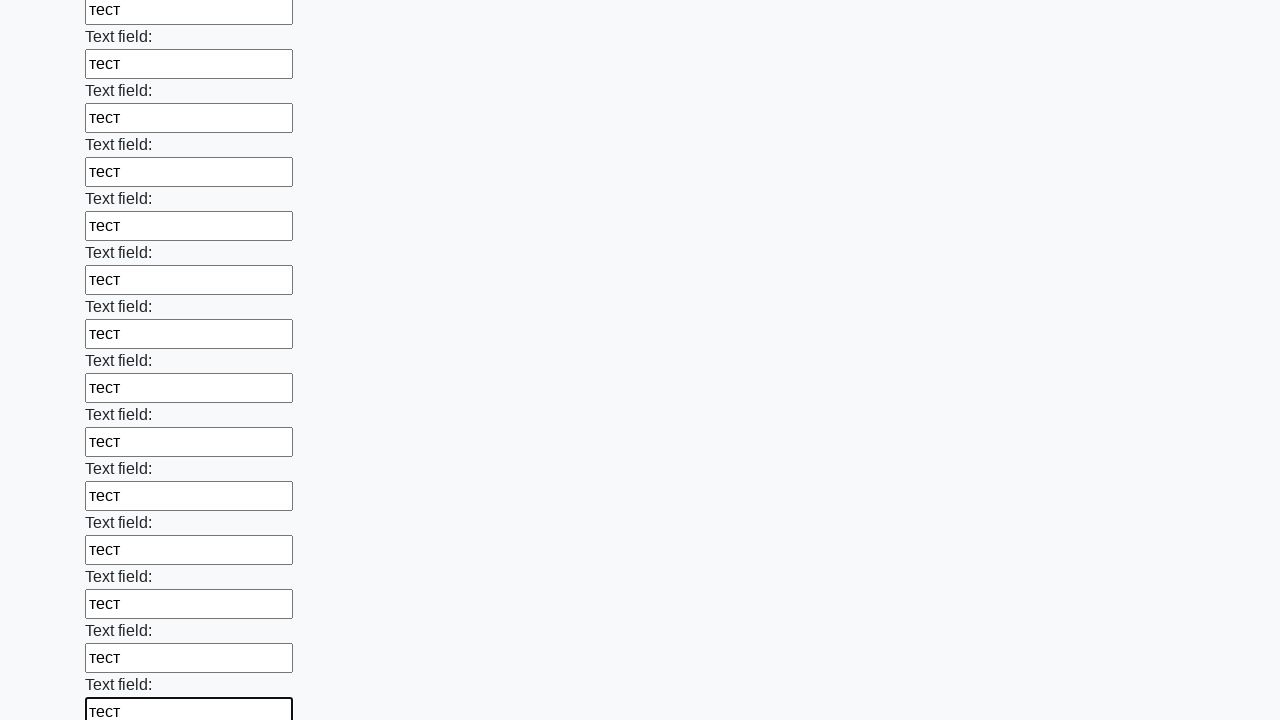

Filled input field with test text 'тест' on input >> nth=41
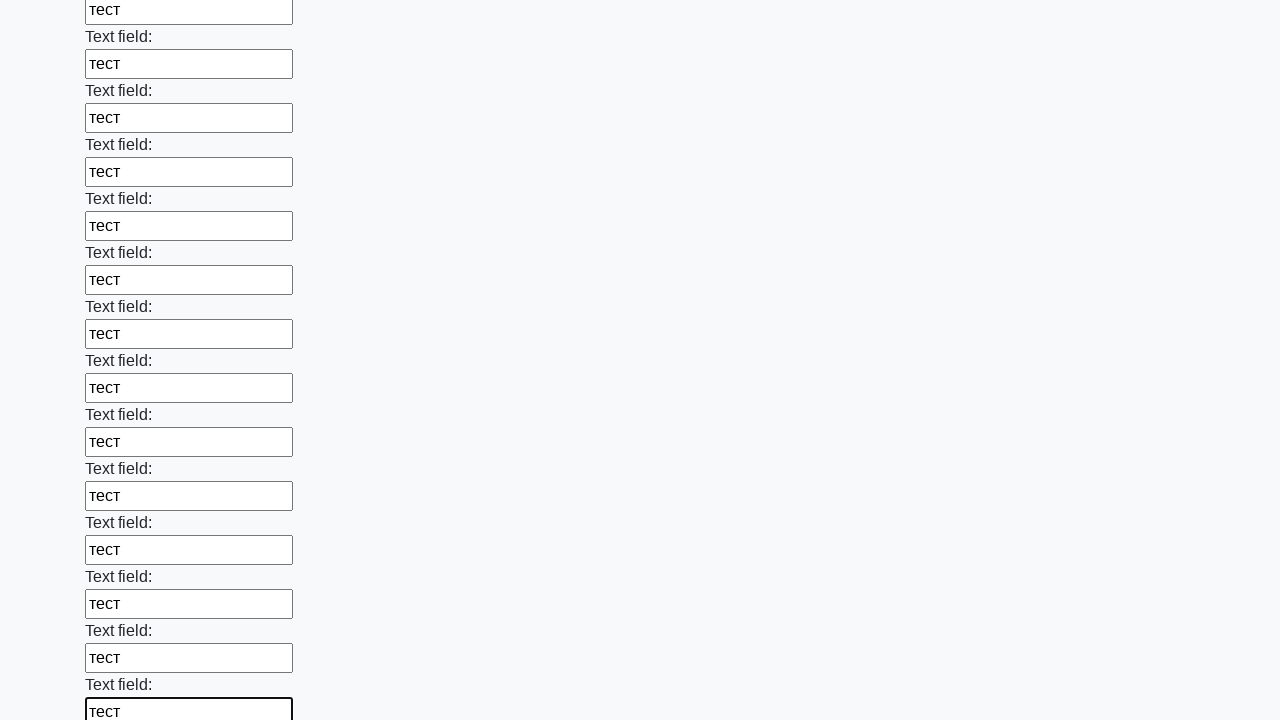

Filled input field with test text 'тест' on input >> nth=42
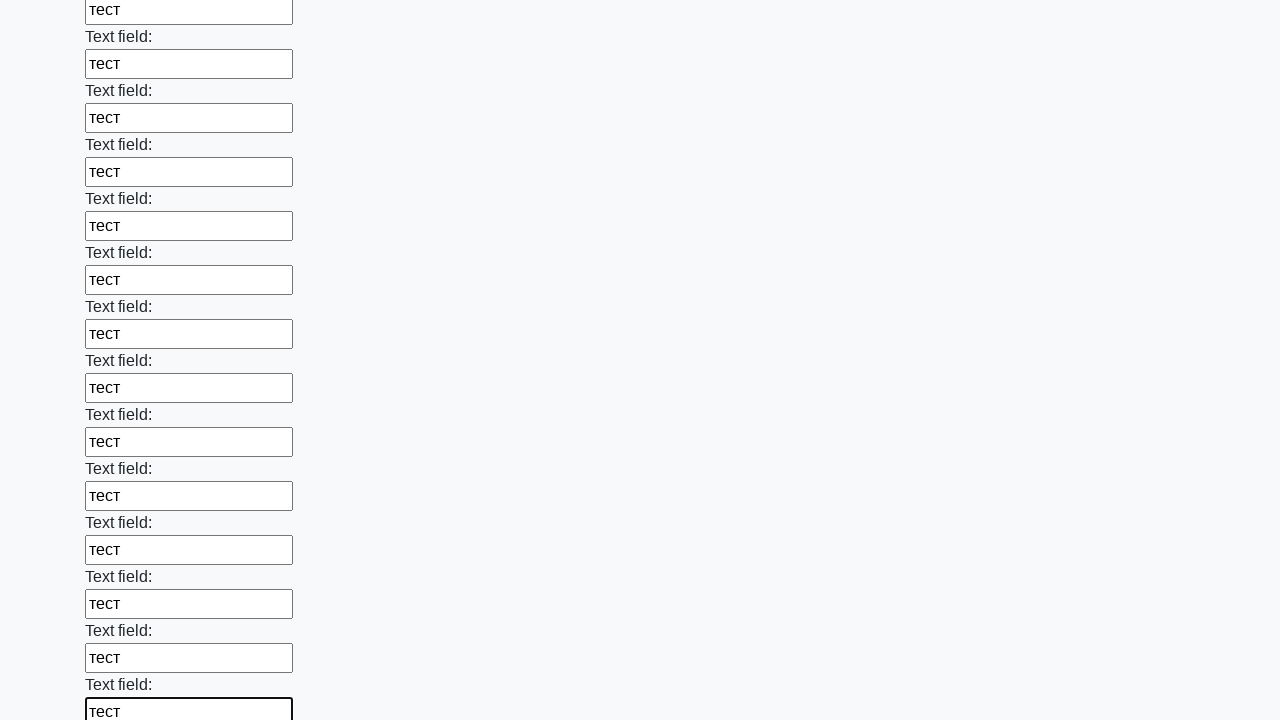

Filled input field with test text 'тест' on input >> nth=43
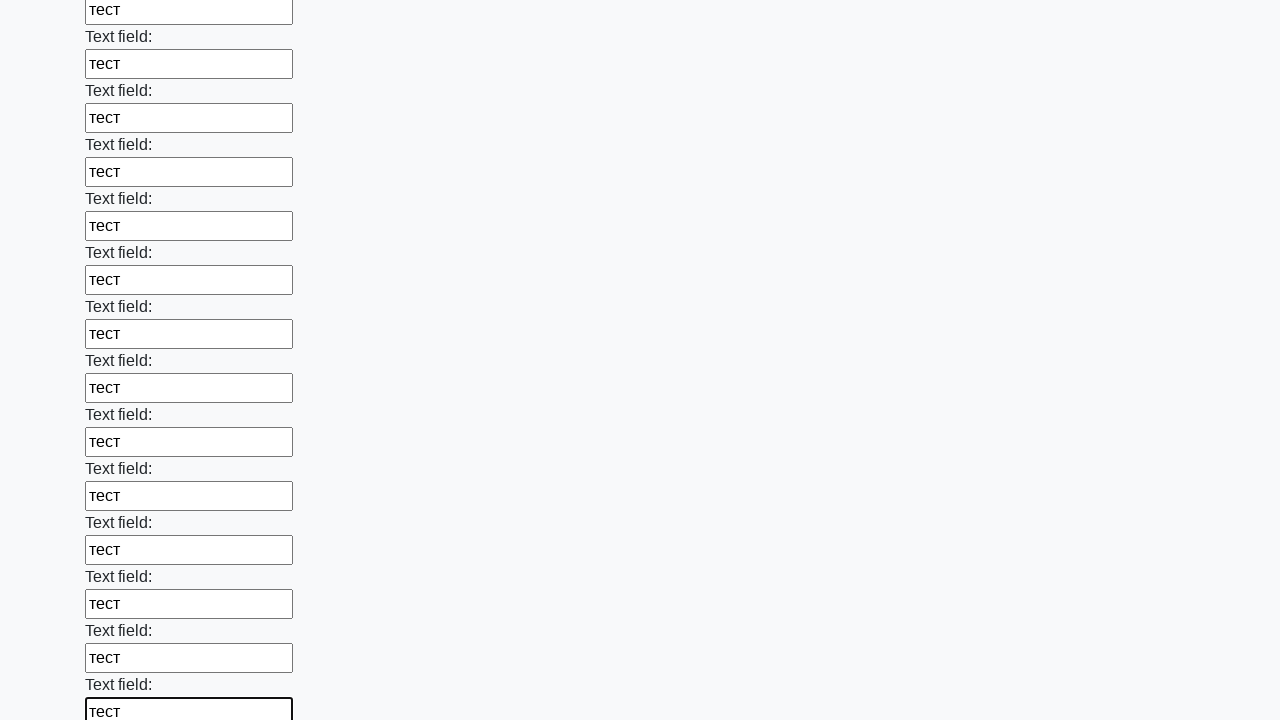

Filled input field with test text 'тест' on input >> nth=44
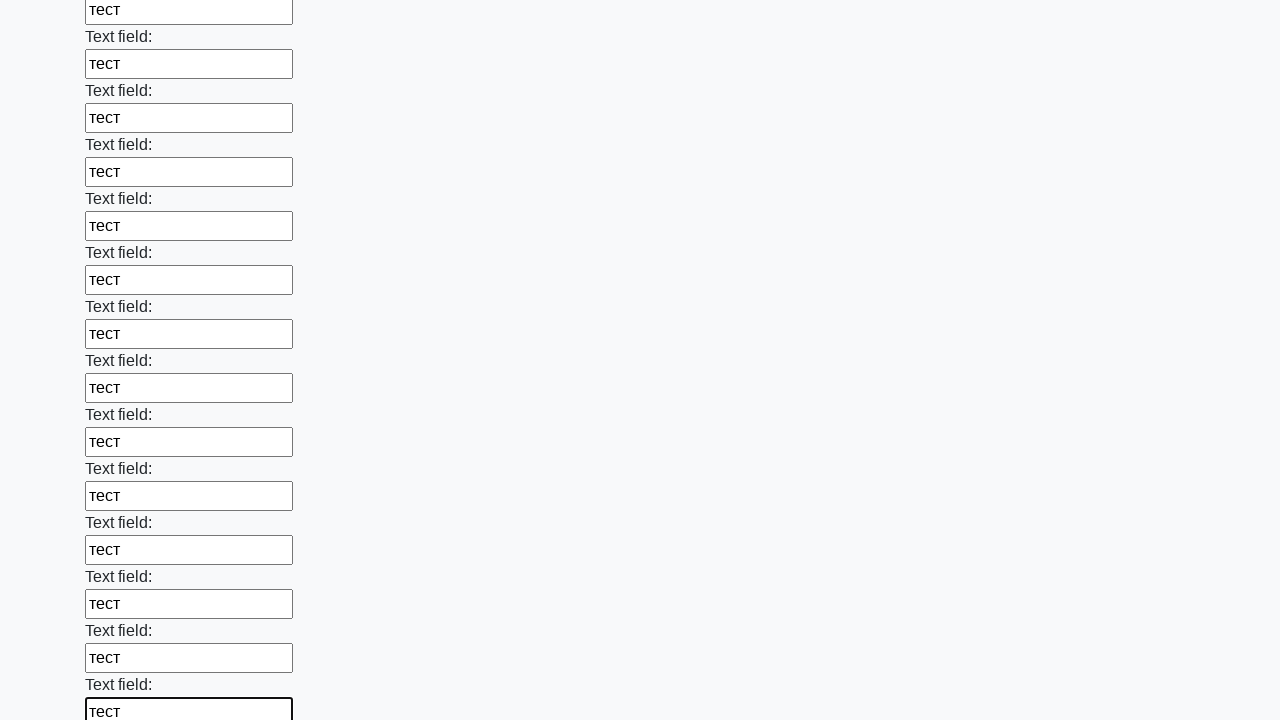

Filled input field with test text 'тест' on input >> nth=45
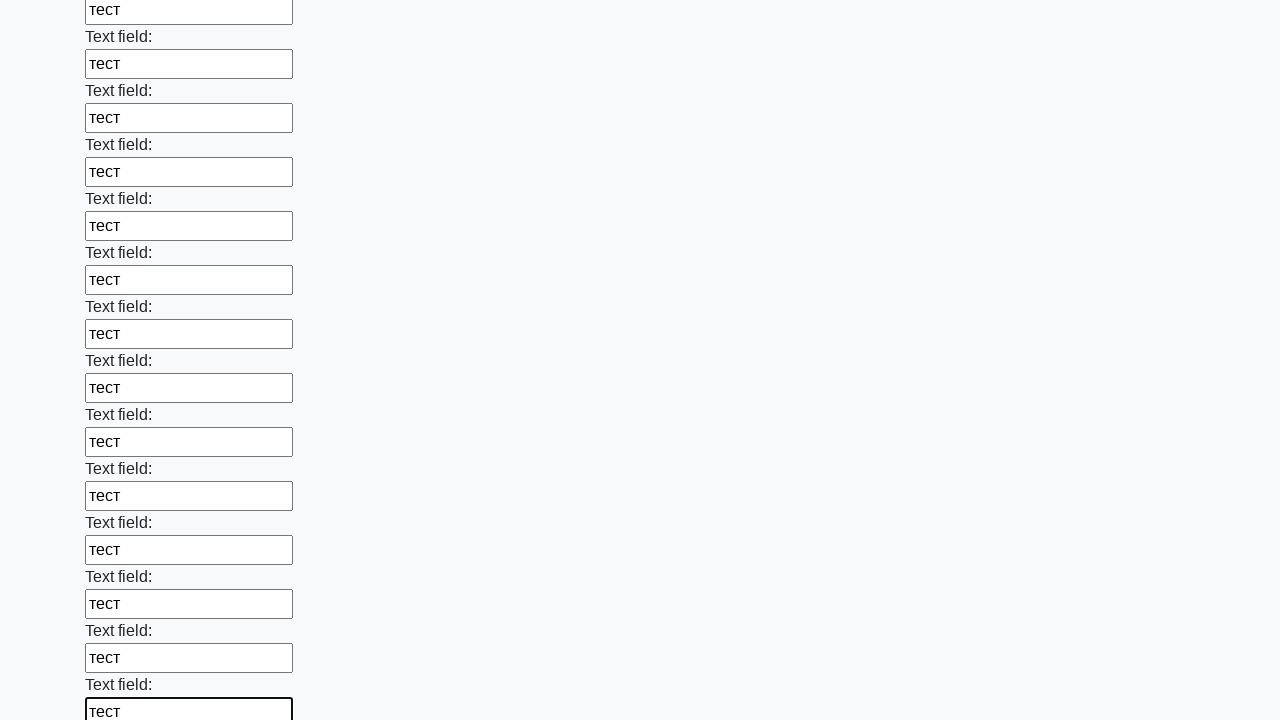

Filled input field with test text 'тест' on input >> nth=46
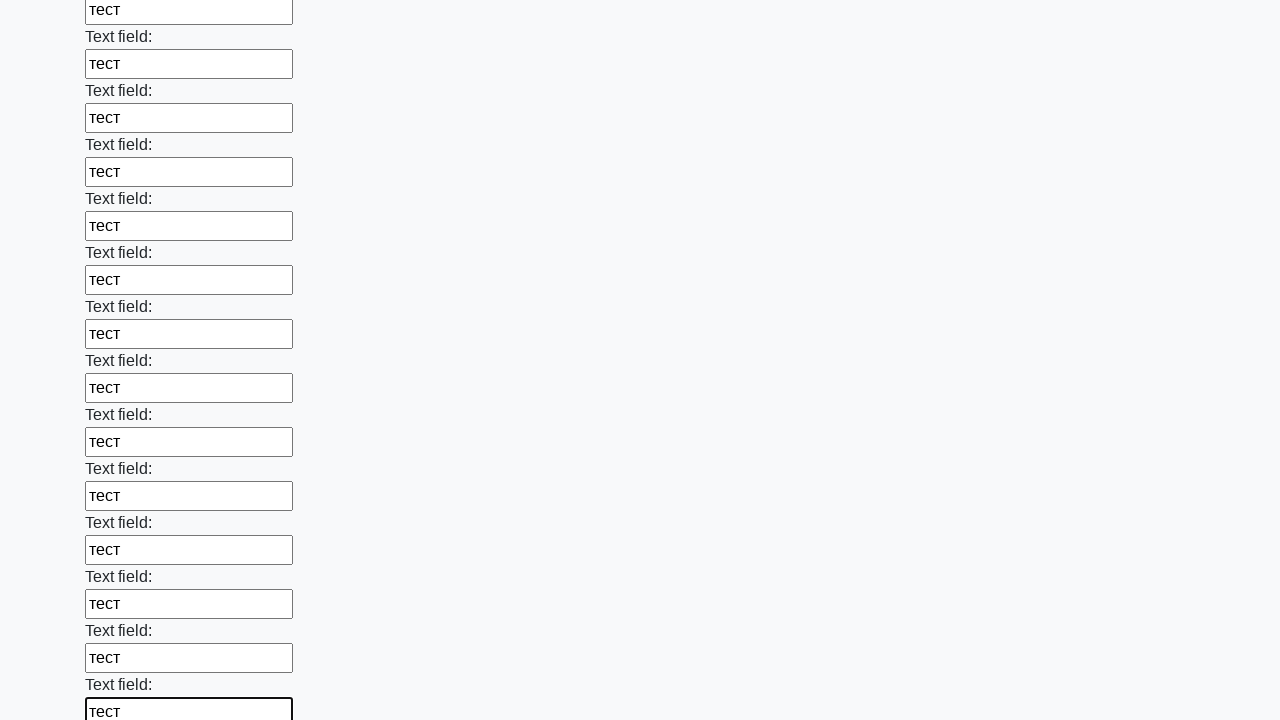

Filled input field with test text 'тест' on input >> nth=47
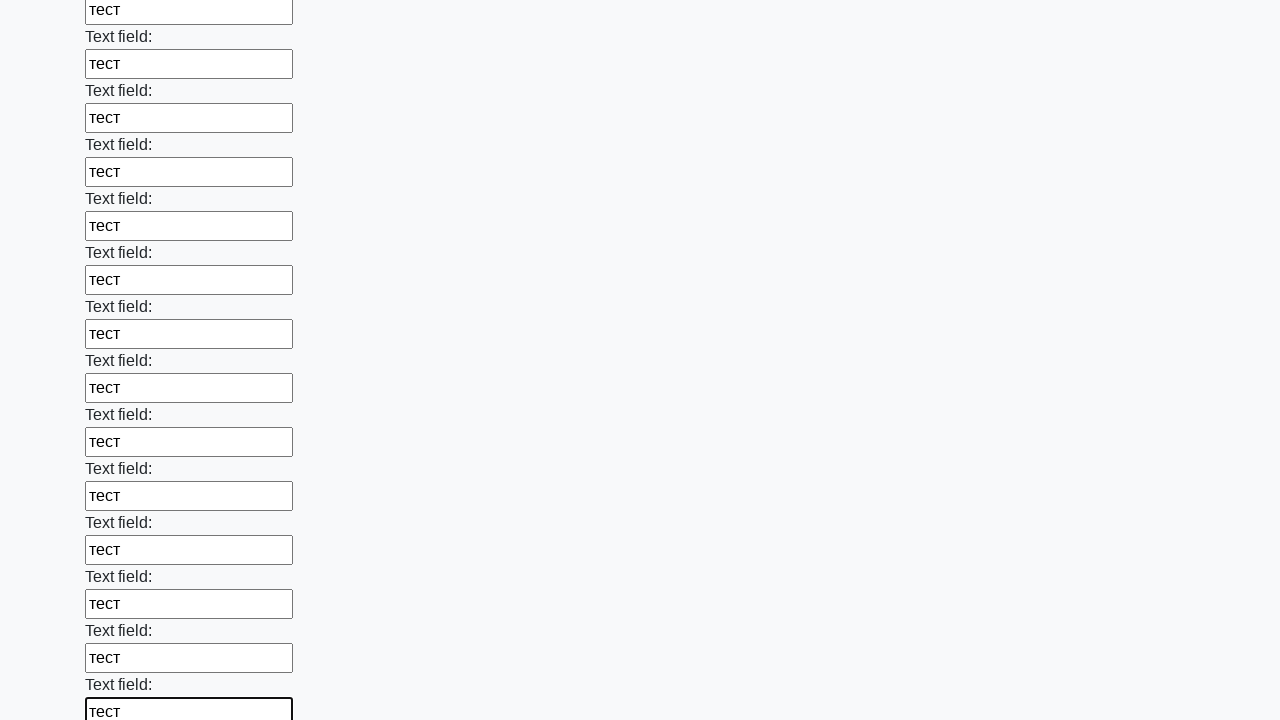

Filled input field with test text 'тест' on input >> nth=48
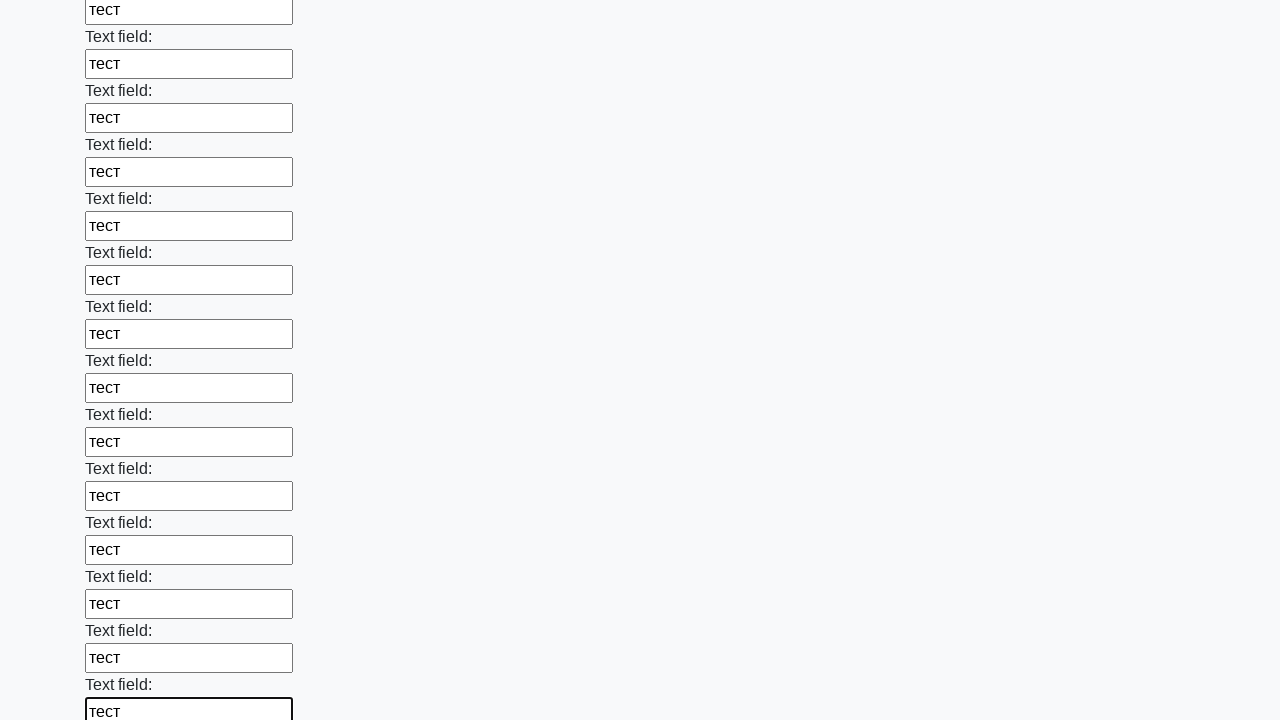

Filled input field with test text 'тест' on input >> nth=49
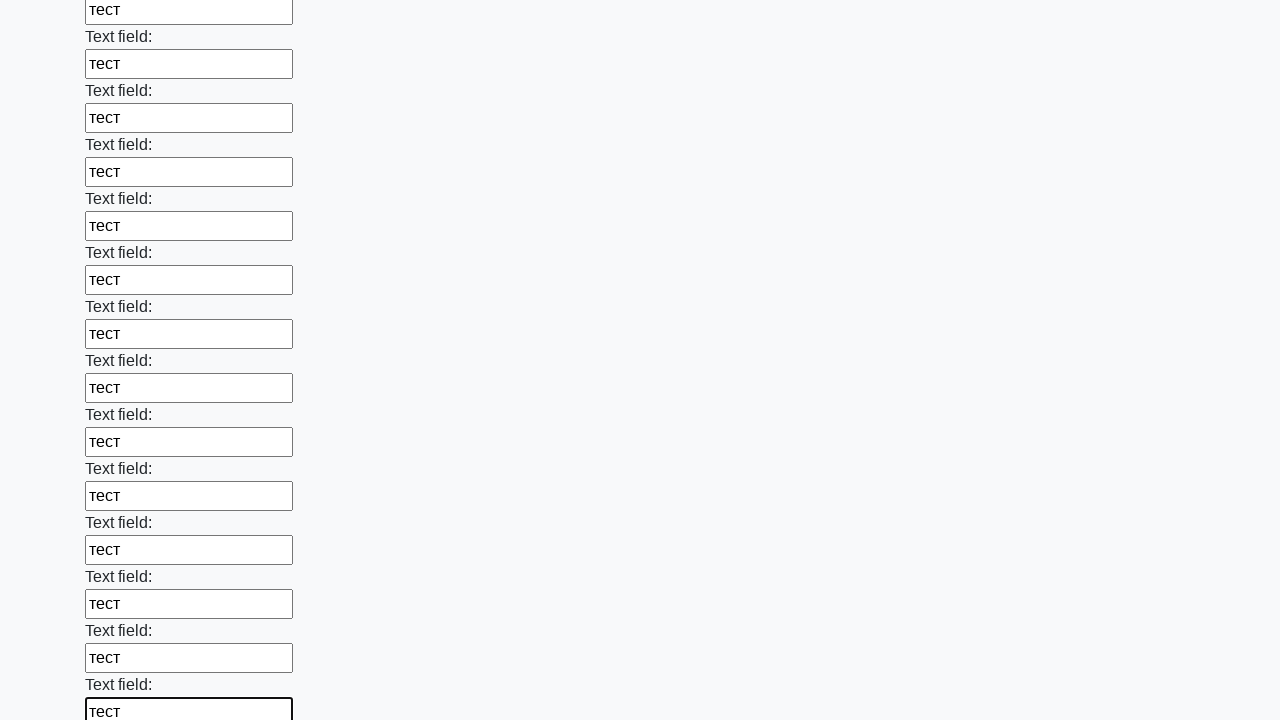

Filled input field with test text 'тест' on input >> nth=50
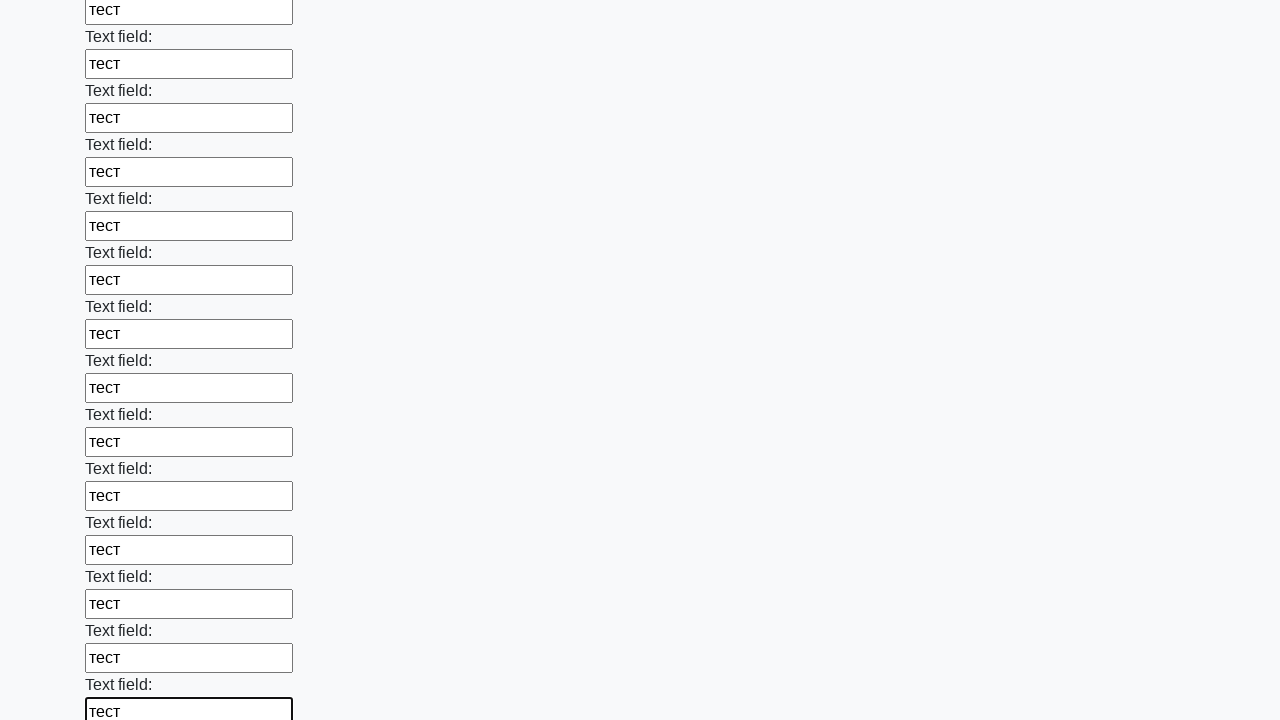

Filled input field with test text 'тест' on input >> nth=51
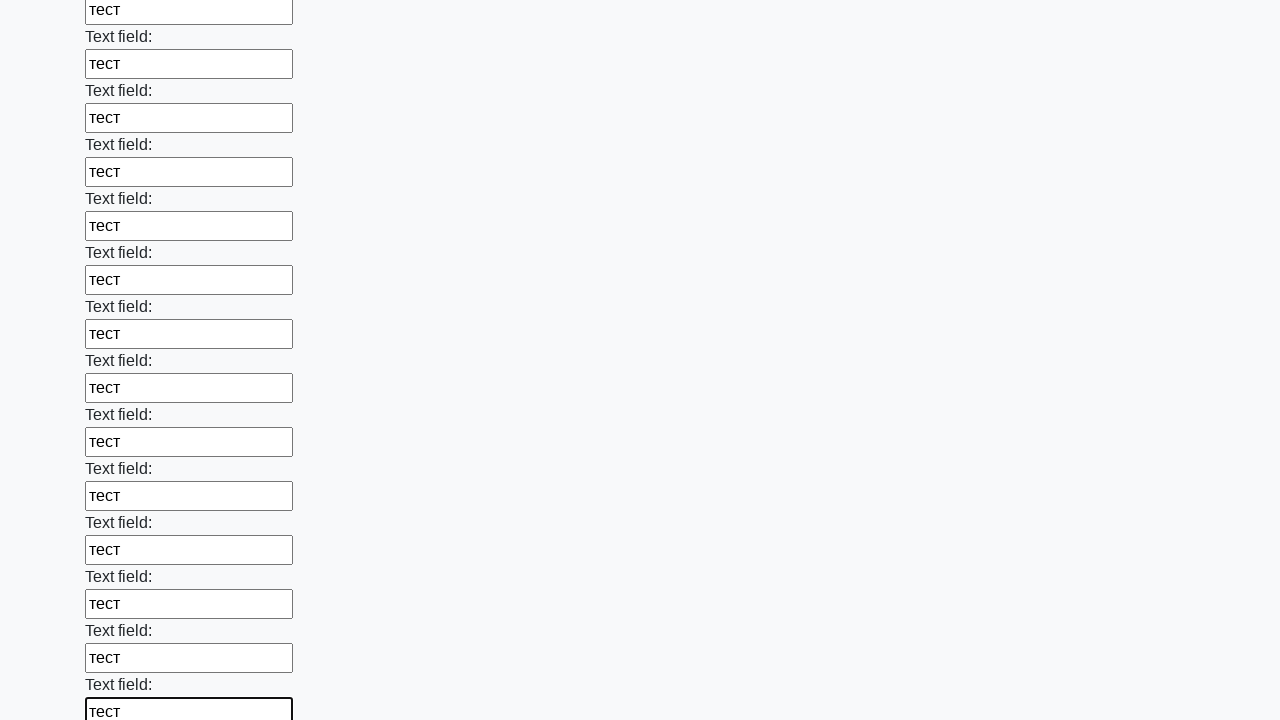

Filled input field with test text 'тест' on input >> nth=52
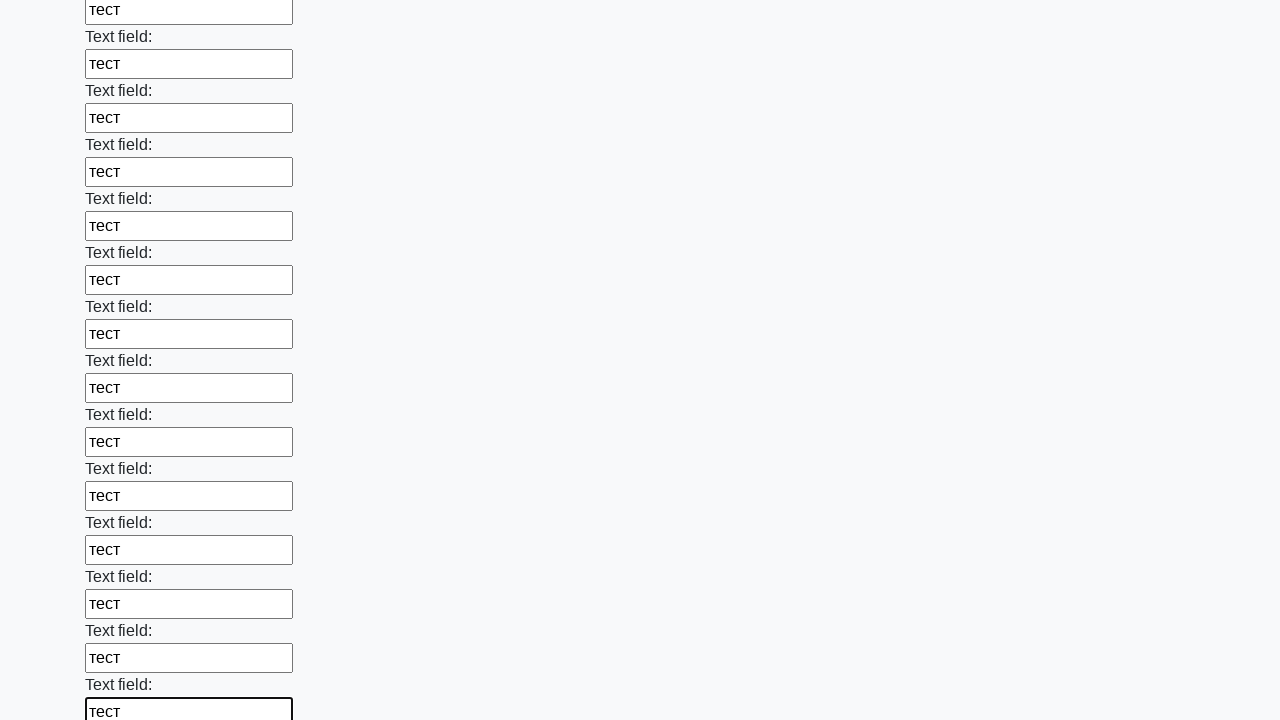

Filled input field with test text 'тест' on input >> nth=53
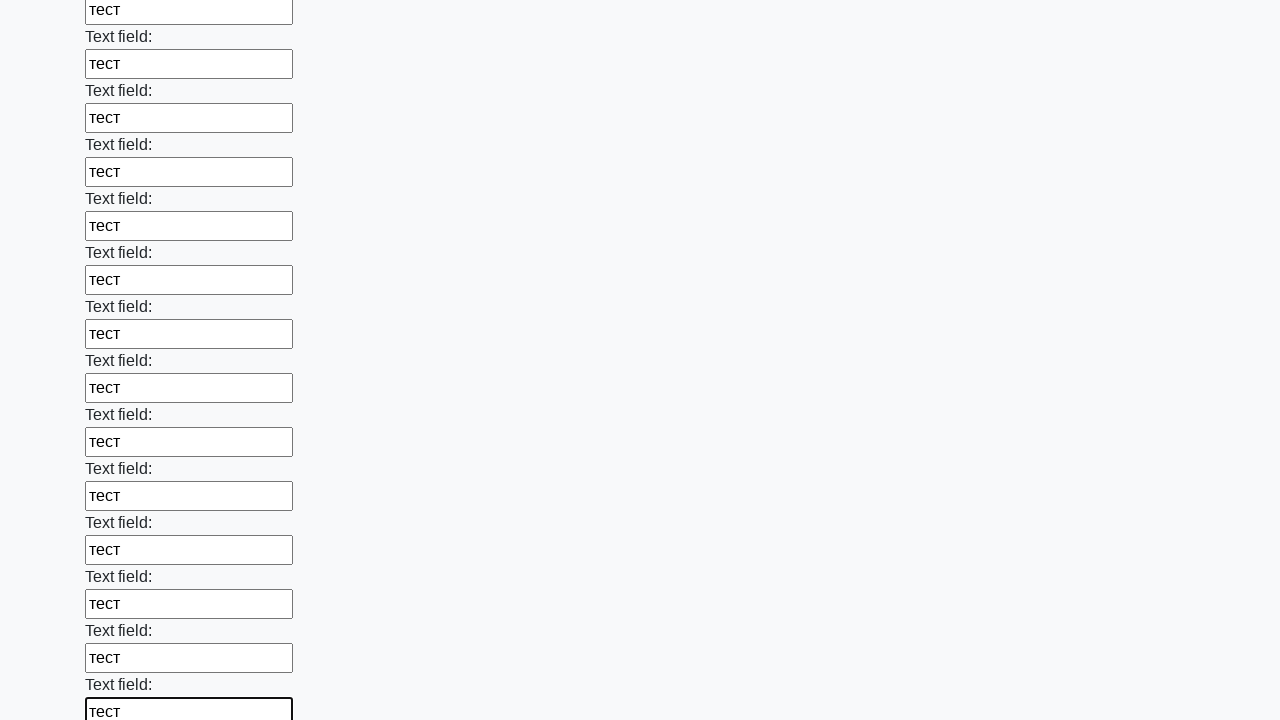

Filled input field with test text 'тест' on input >> nth=54
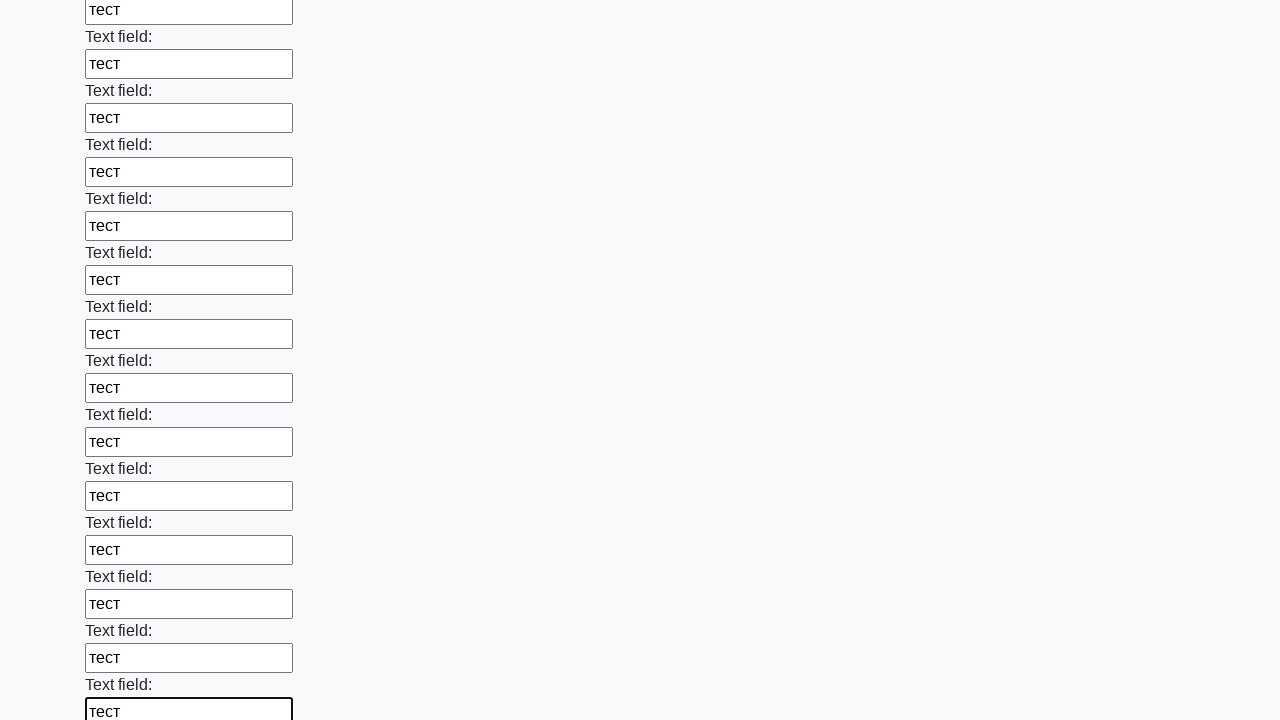

Filled input field with test text 'тест' on input >> nth=55
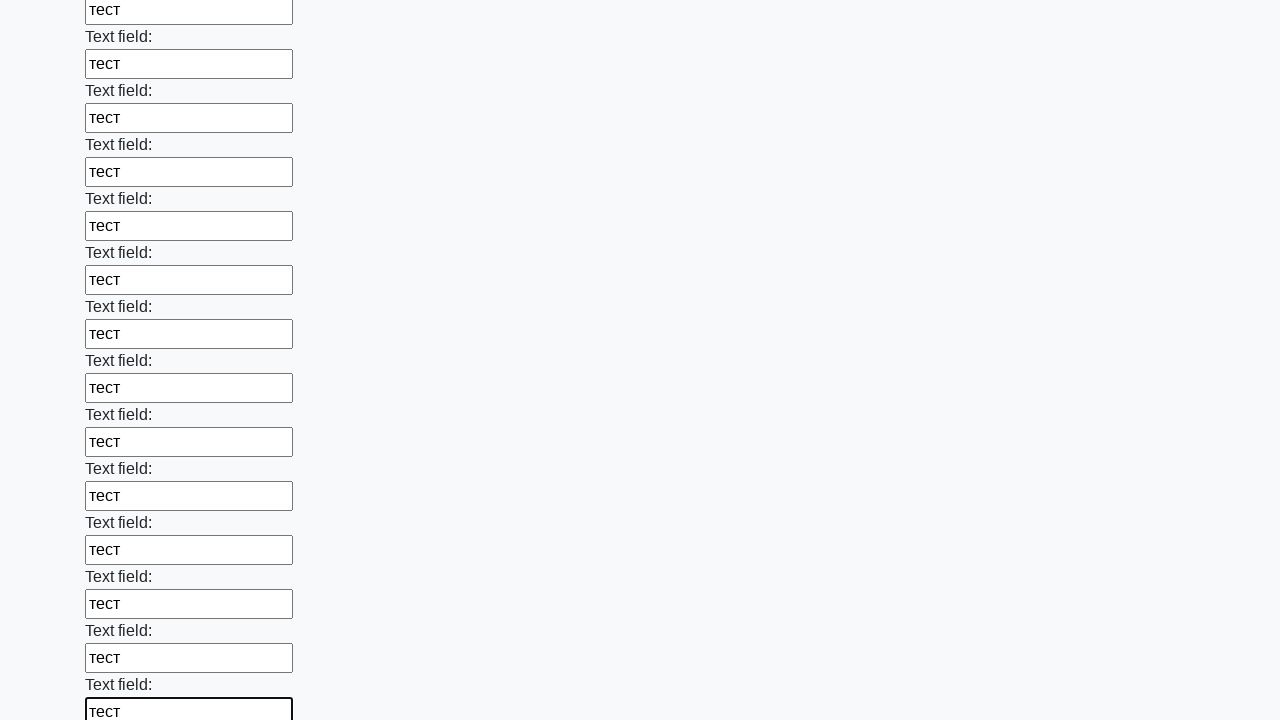

Filled input field with test text 'тест' on input >> nth=56
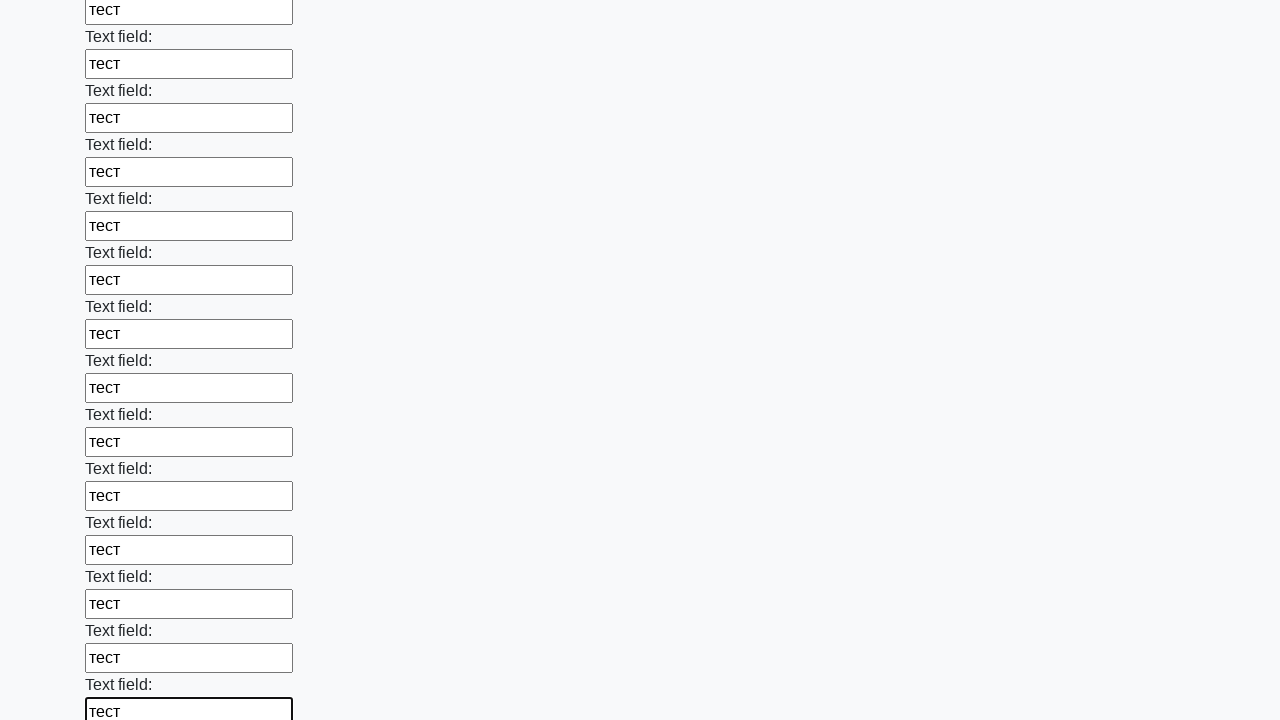

Filled input field with test text 'тест' on input >> nth=57
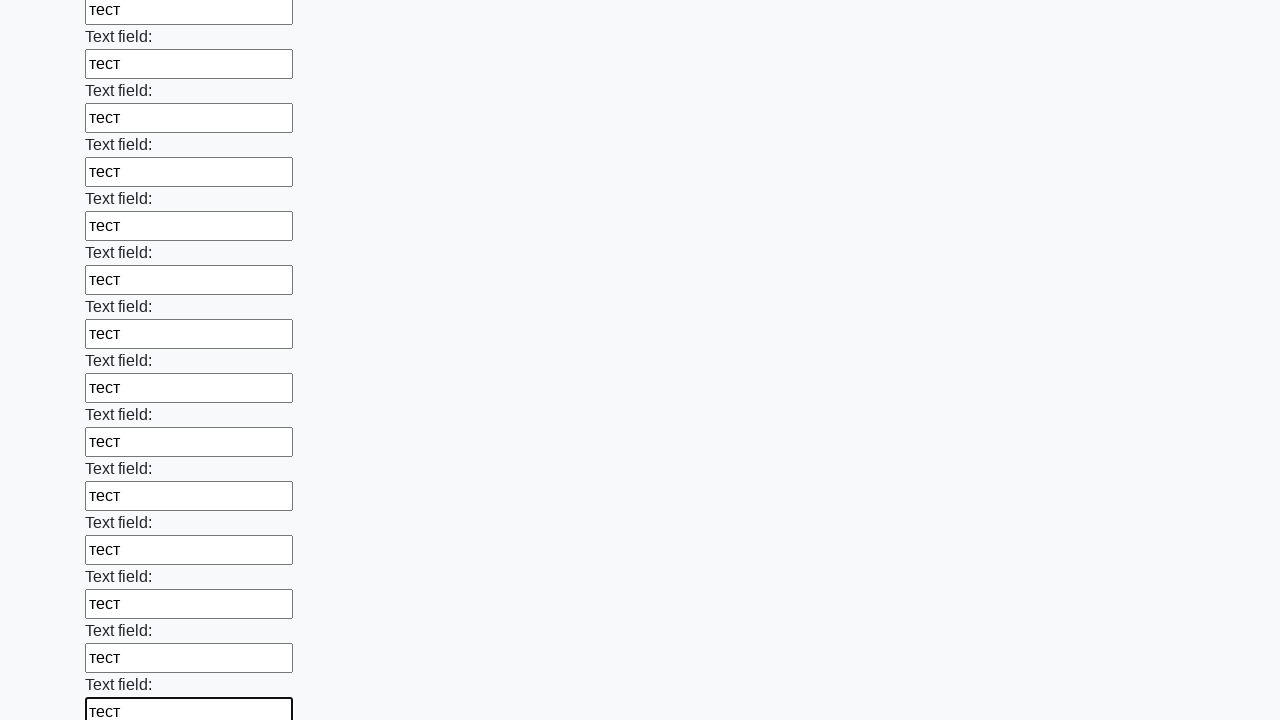

Filled input field with test text 'тест' on input >> nth=58
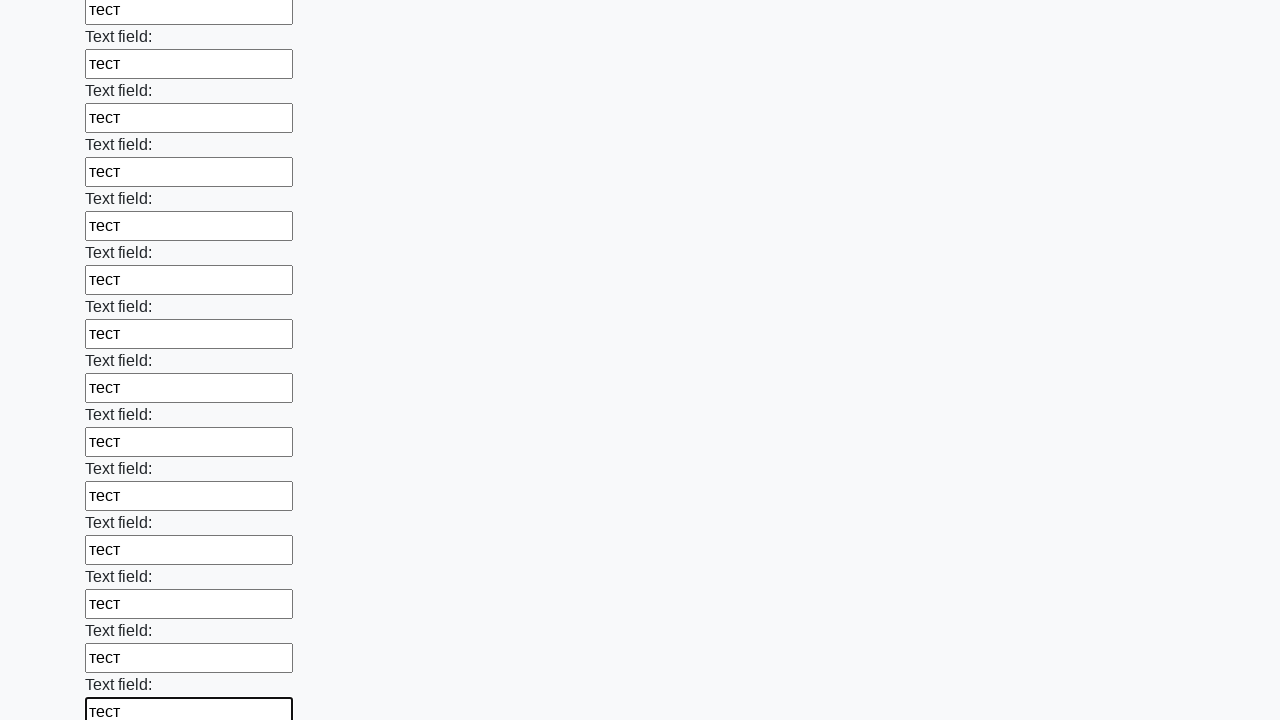

Filled input field with test text 'тест' on input >> nth=59
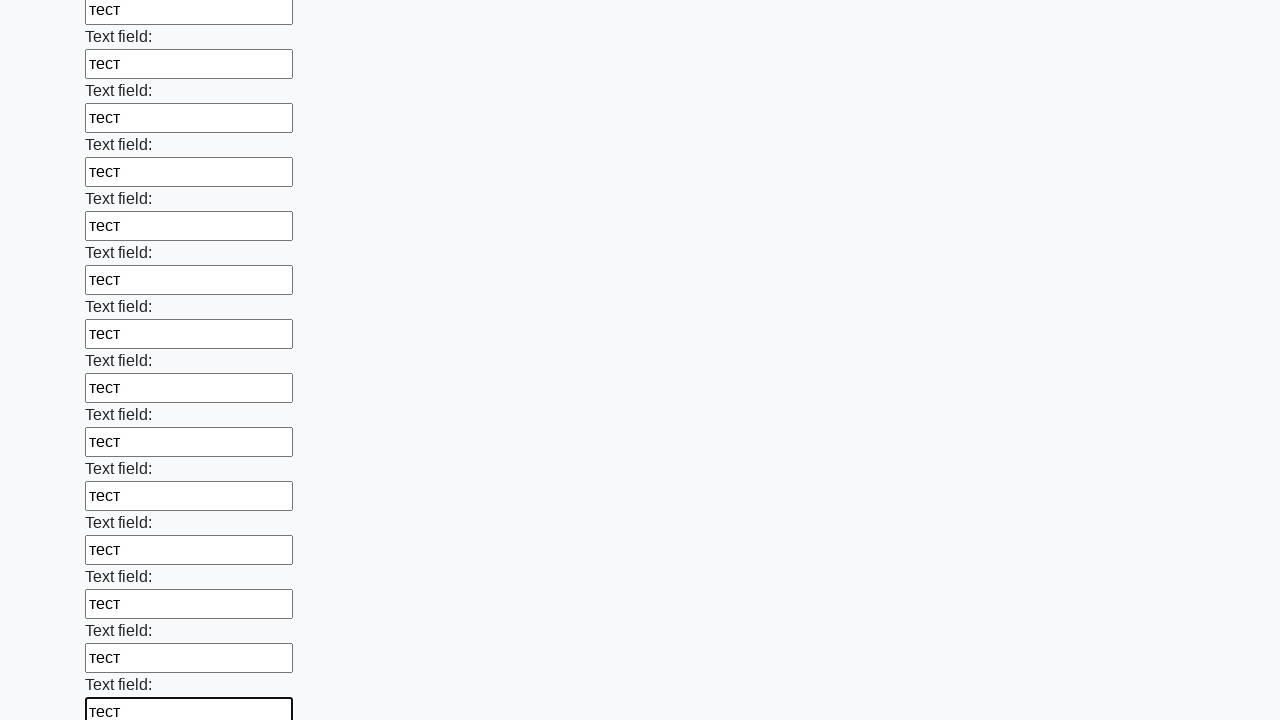

Filled input field with test text 'тест' on input >> nth=60
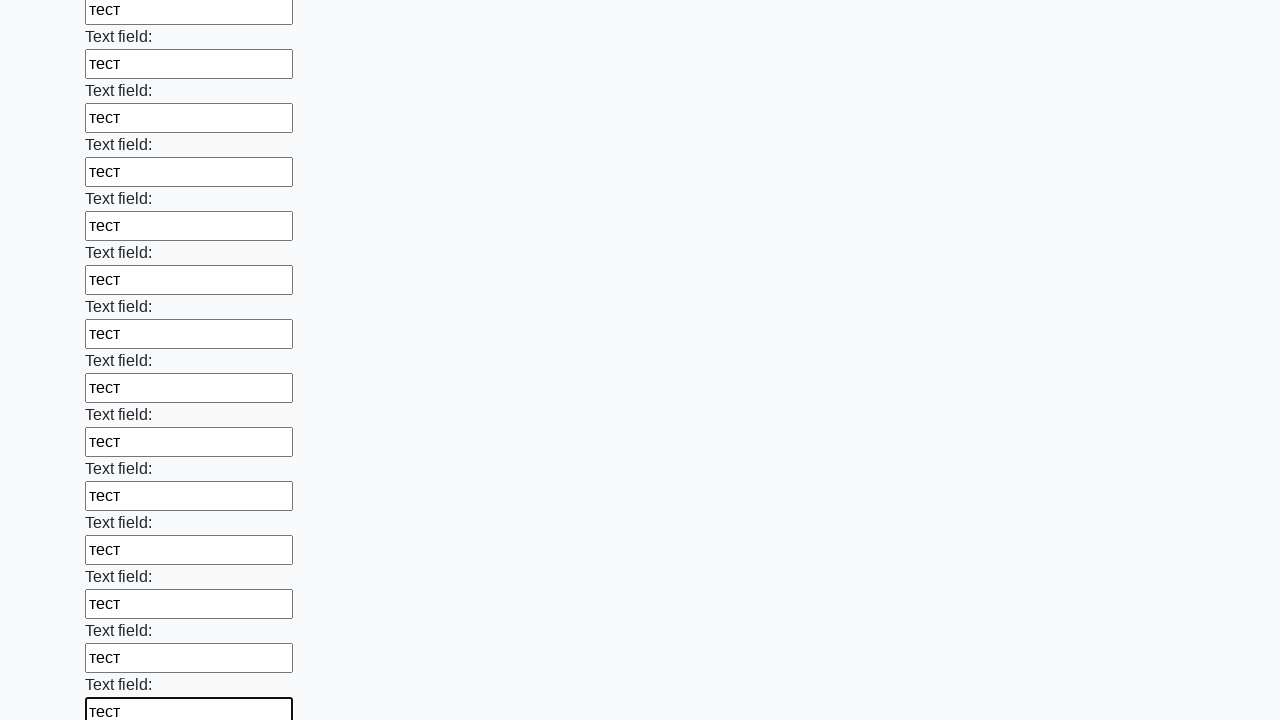

Filled input field with test text 'тест' on input >> nth=61
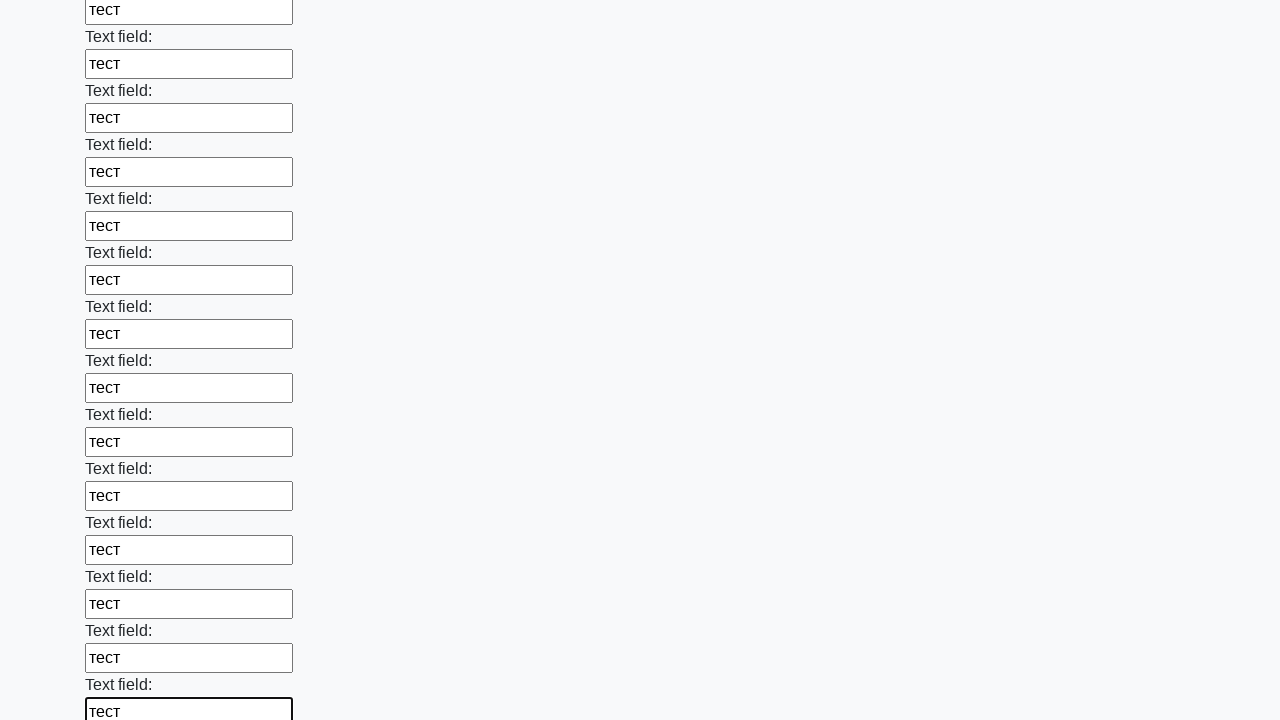

Filled input field with test text 'тест' on input >> nth=62
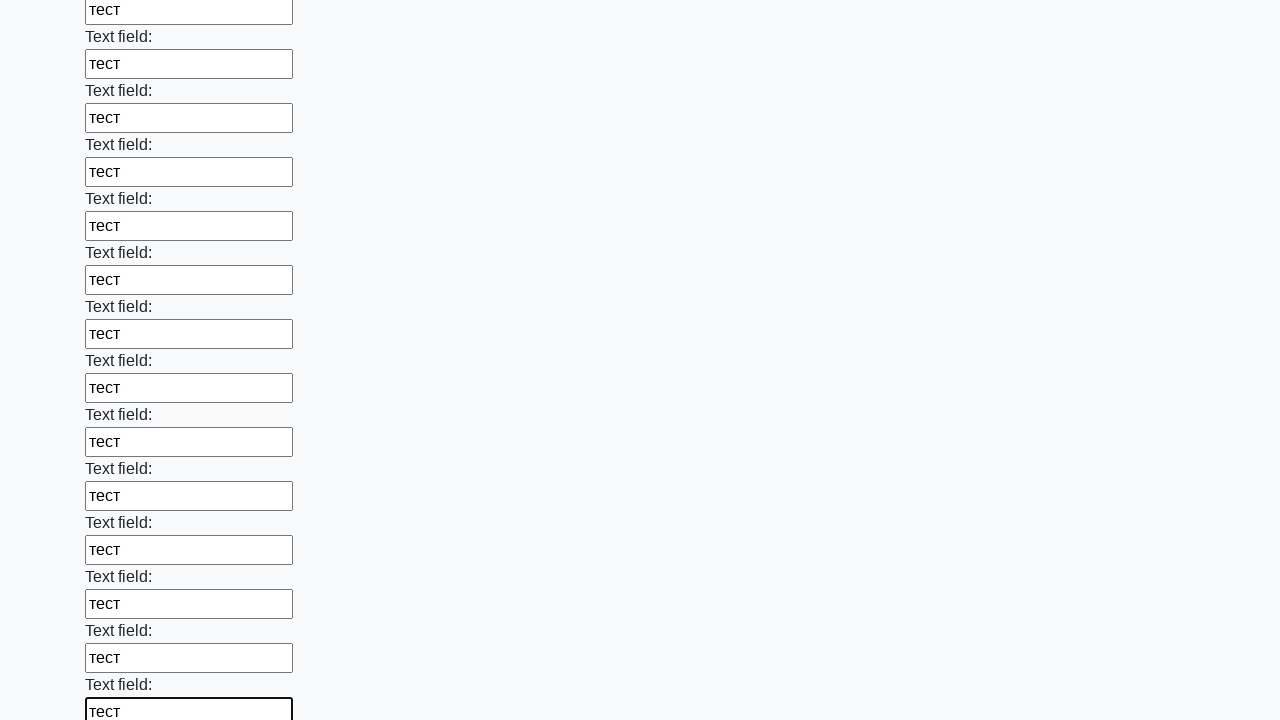

Filled input field with test text 'тест' on input >> nth=63
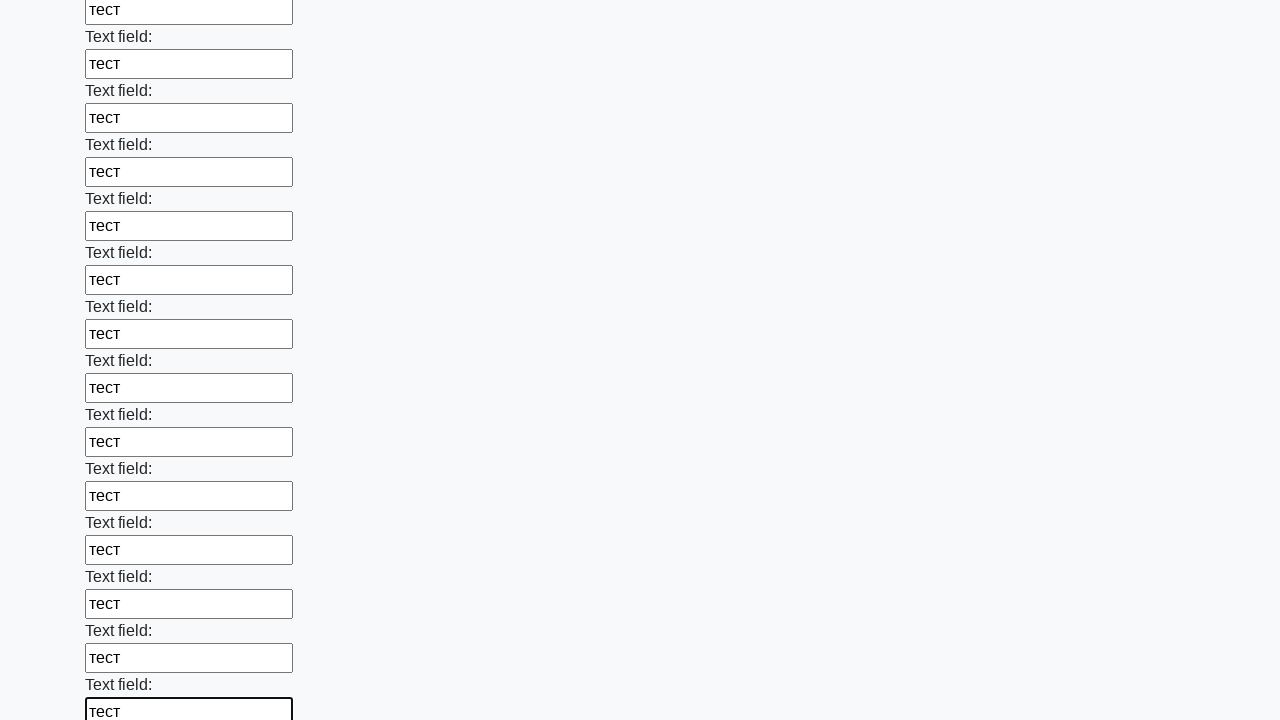

Filled input field with test text 'тест' on input >> nth=64
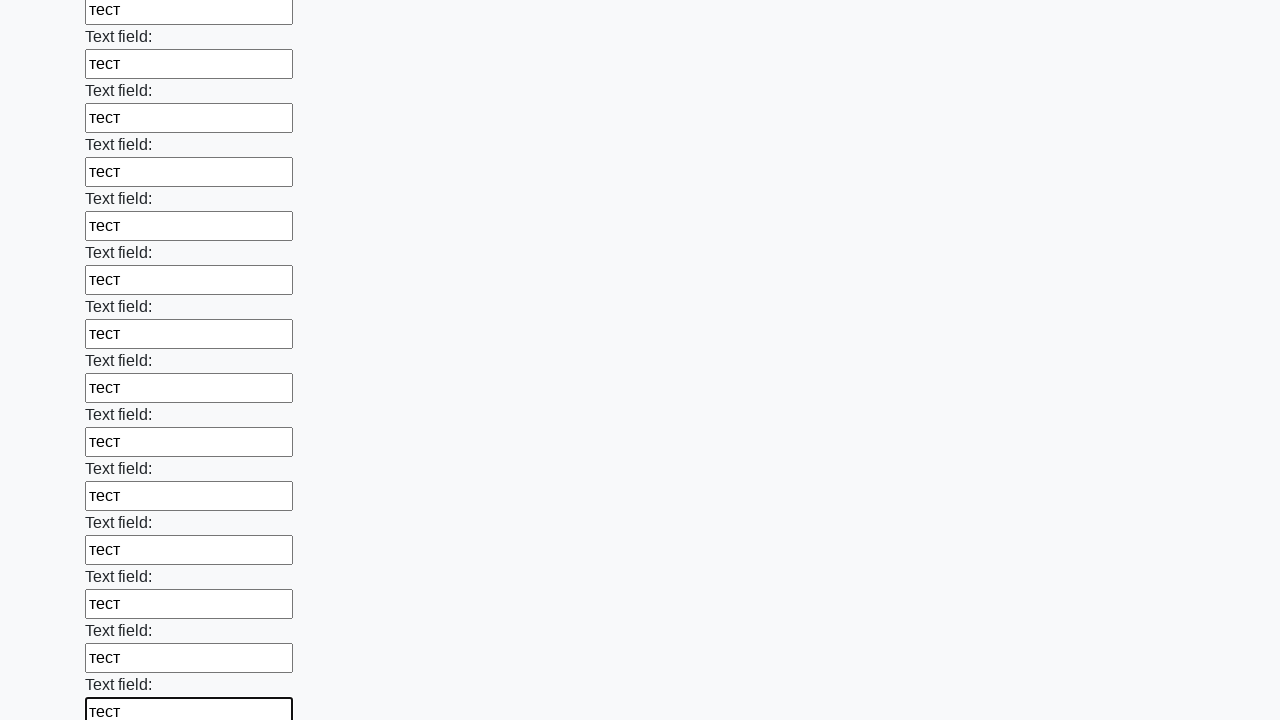

Filled input field with test text 'тест' on input >> nth=65
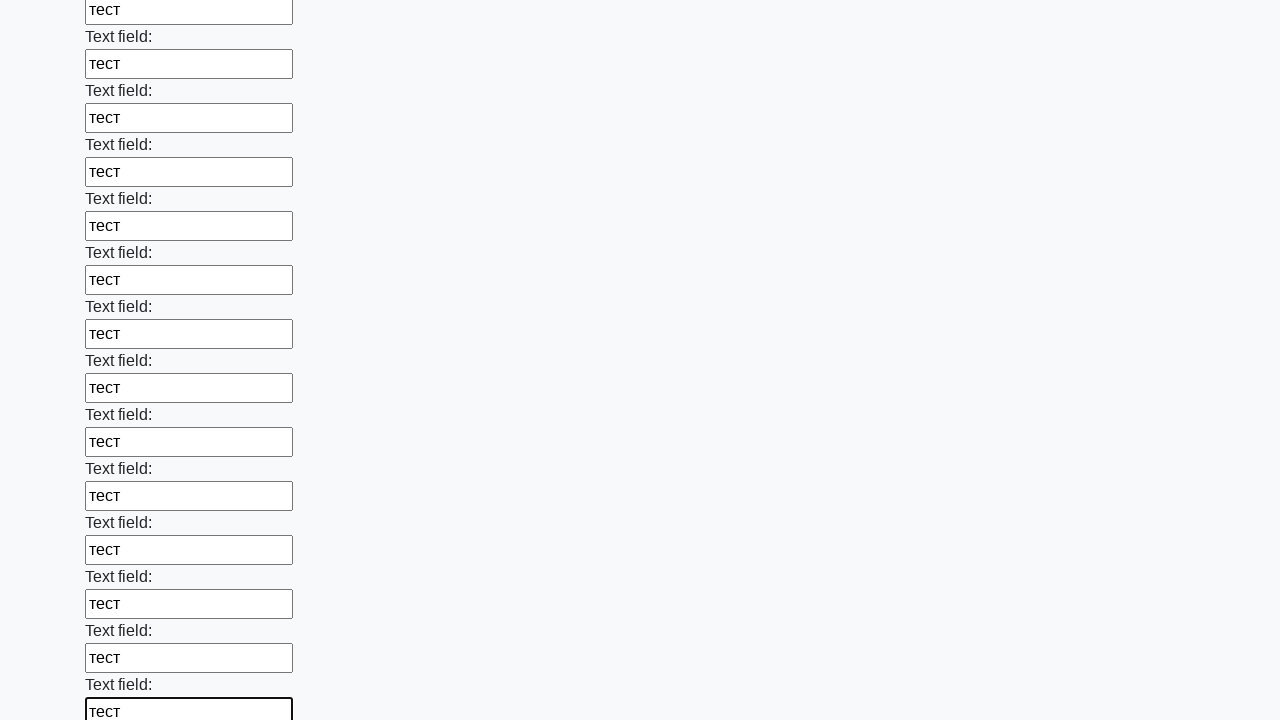

Filled input field with test text 'тест' on input >> nth=66
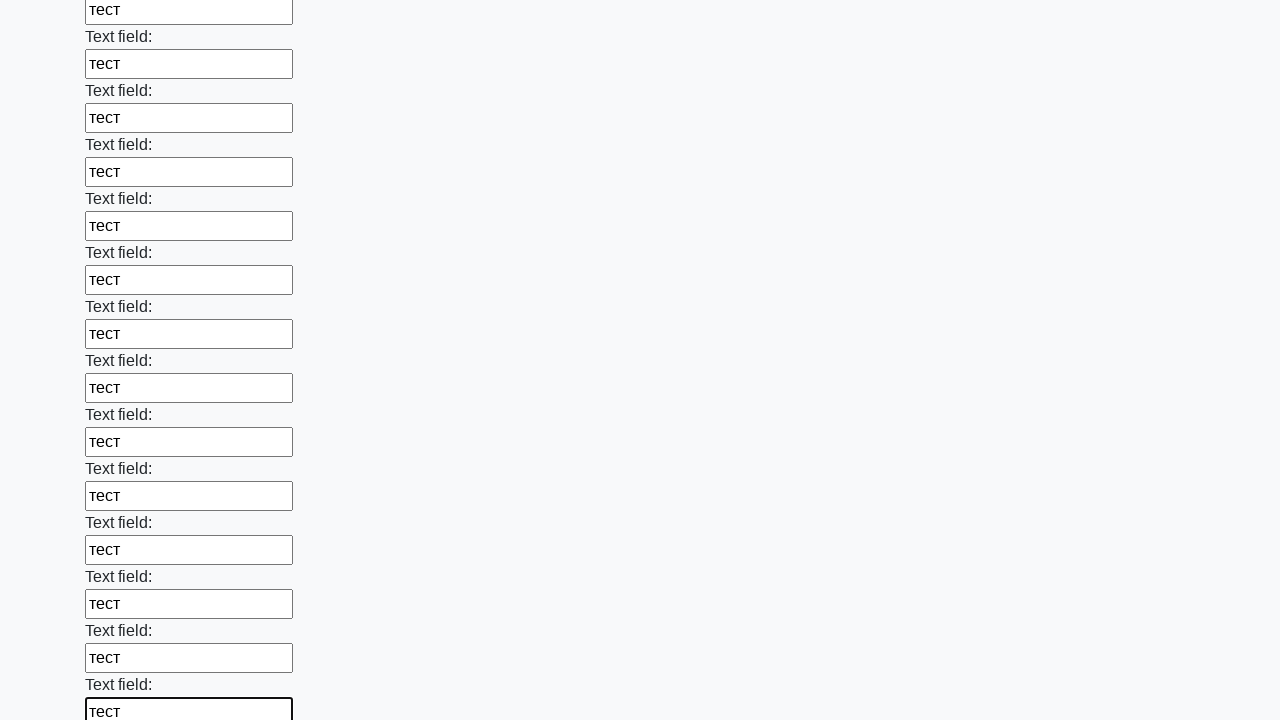

Filled input field with test text 'тест' on input >> nth=67
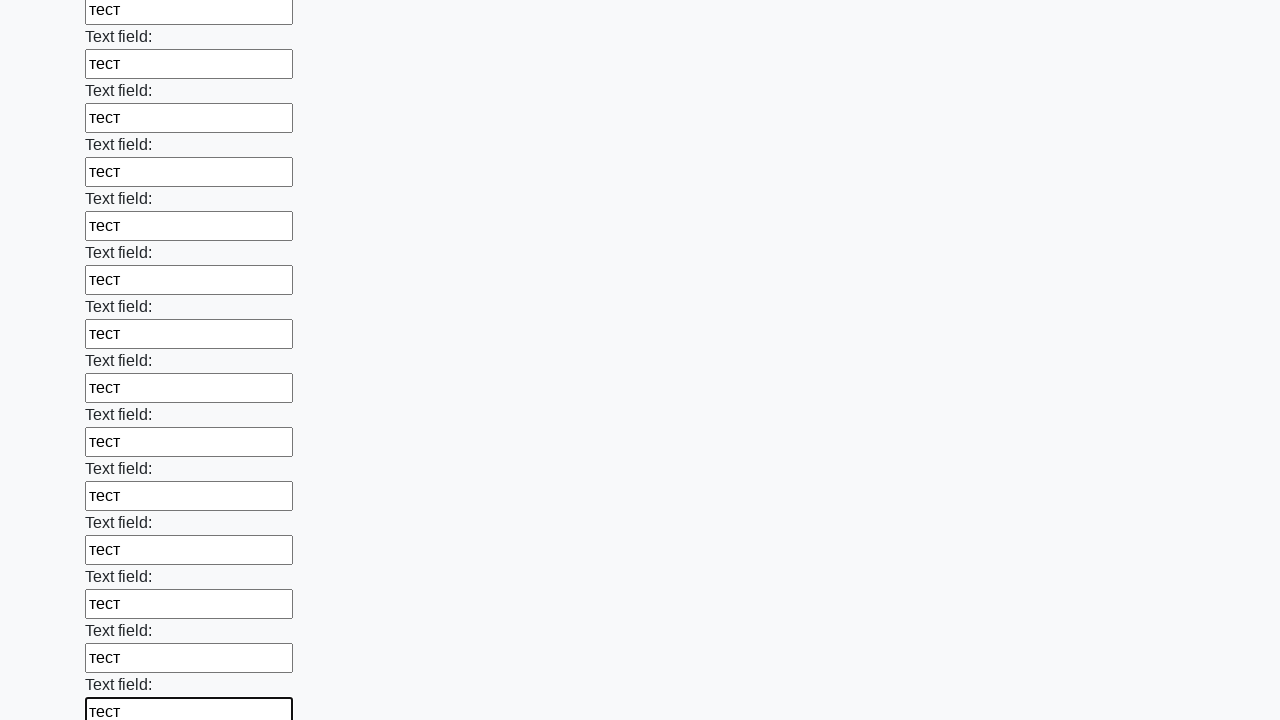

Filled input field with test text 'тест' on input >> nth=68
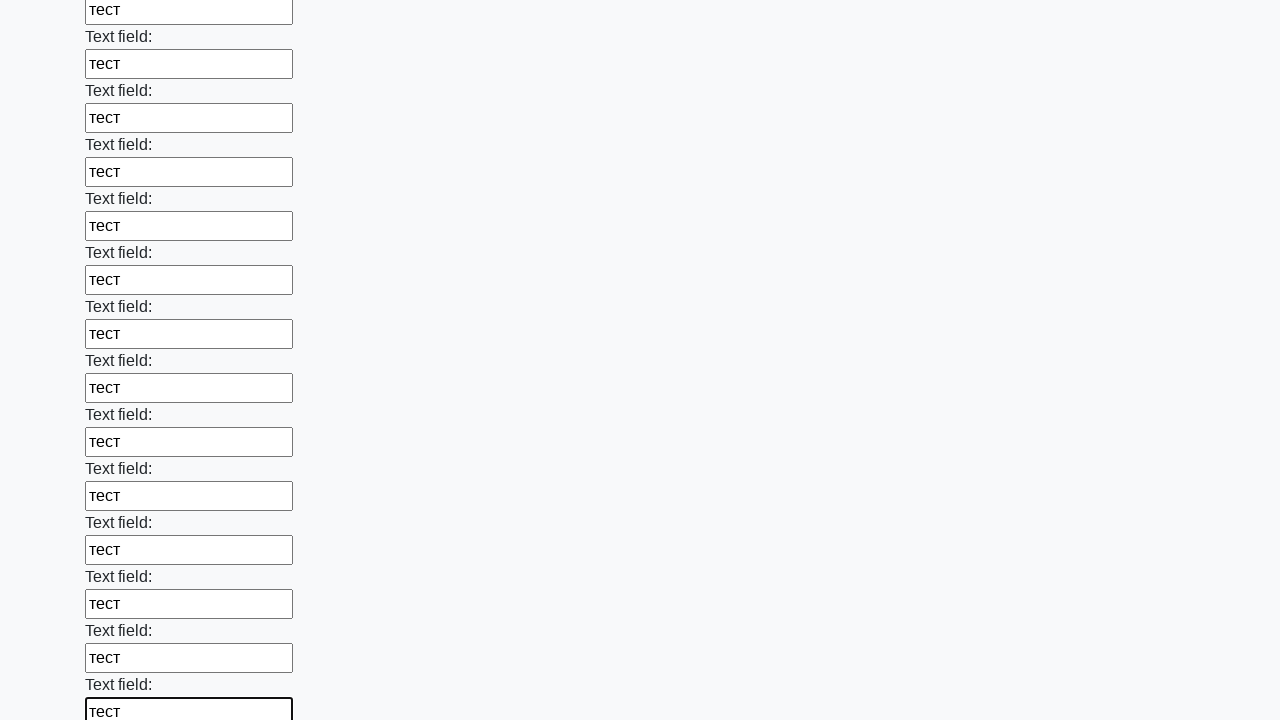

Filled input field with test text 'тест' on input >> nth=69
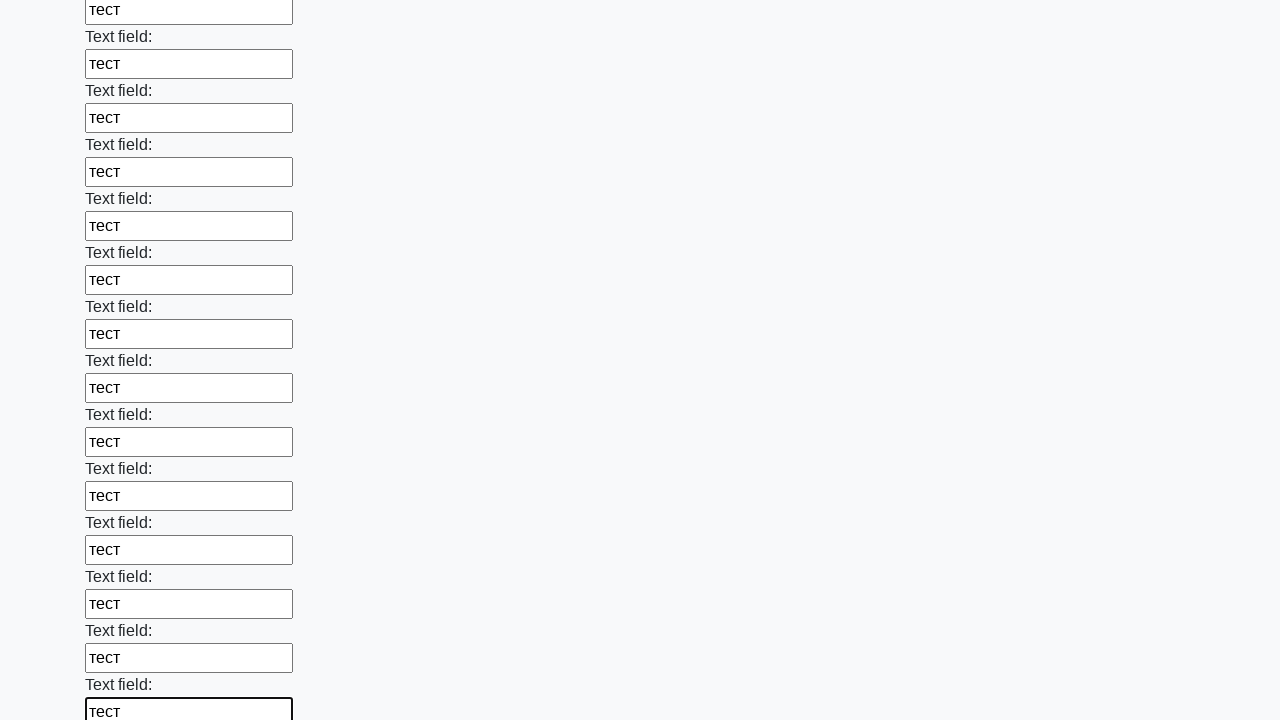

Filled input field with test text 'тест' on input >> nth=70
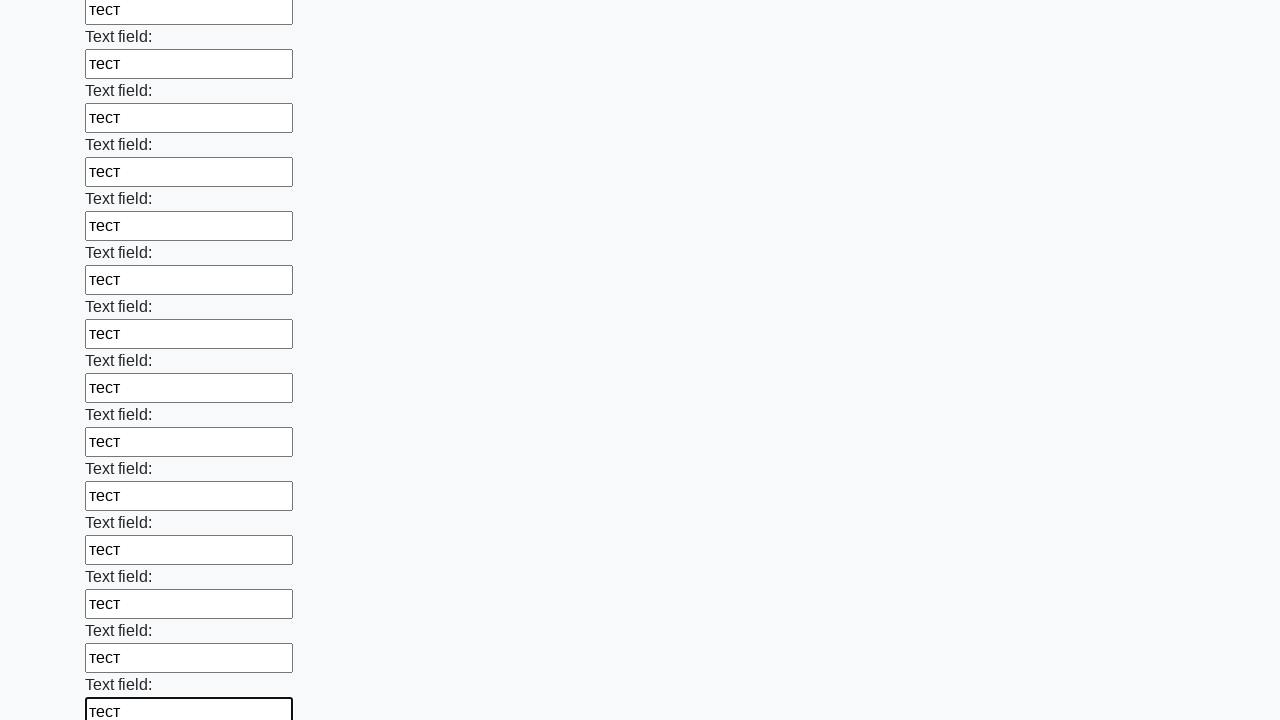

Filled input field with test text 'тест' on input >> nth=71
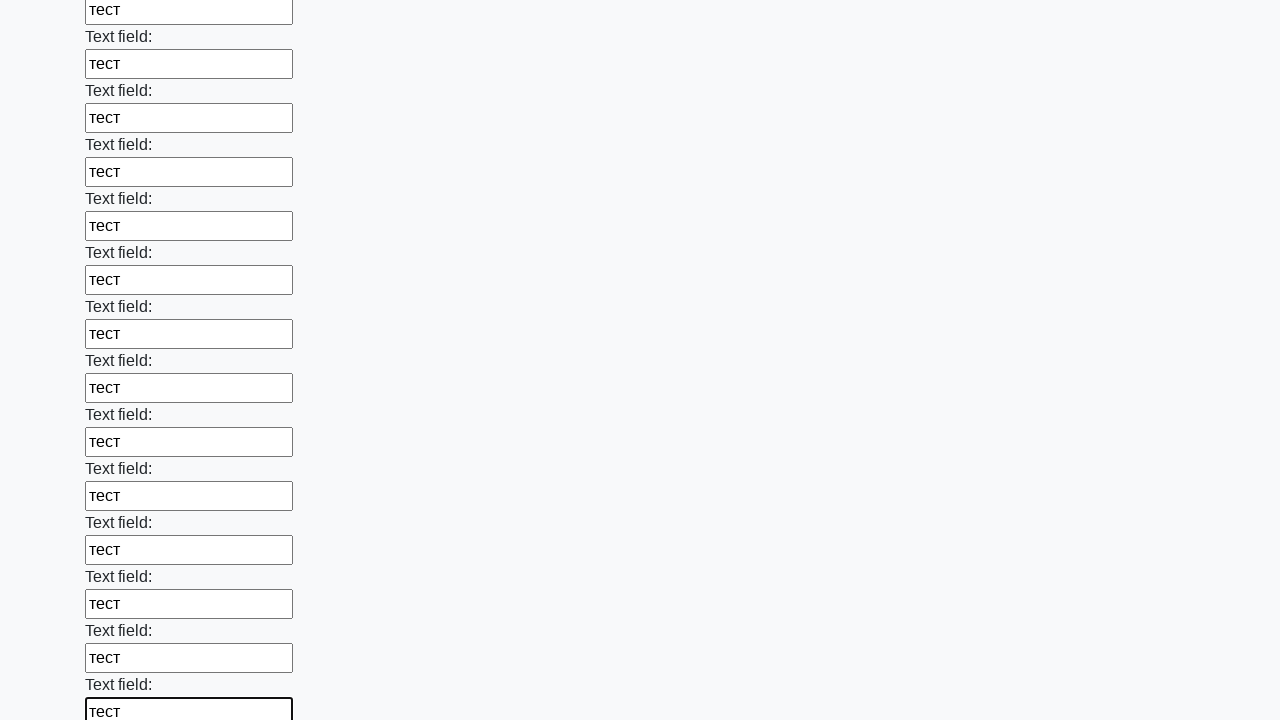

Filled input field with test text 'тест' on input >> nth=72
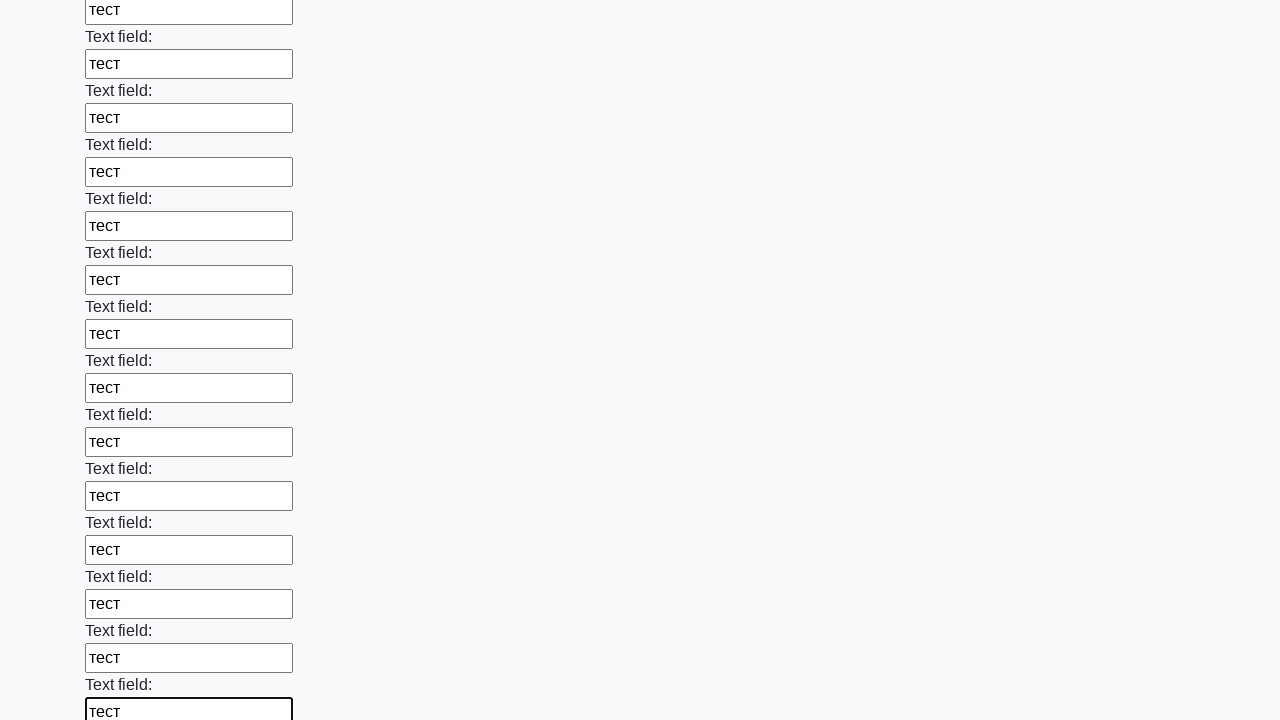

Filled input field with test text 'тест' on input >> nth=73
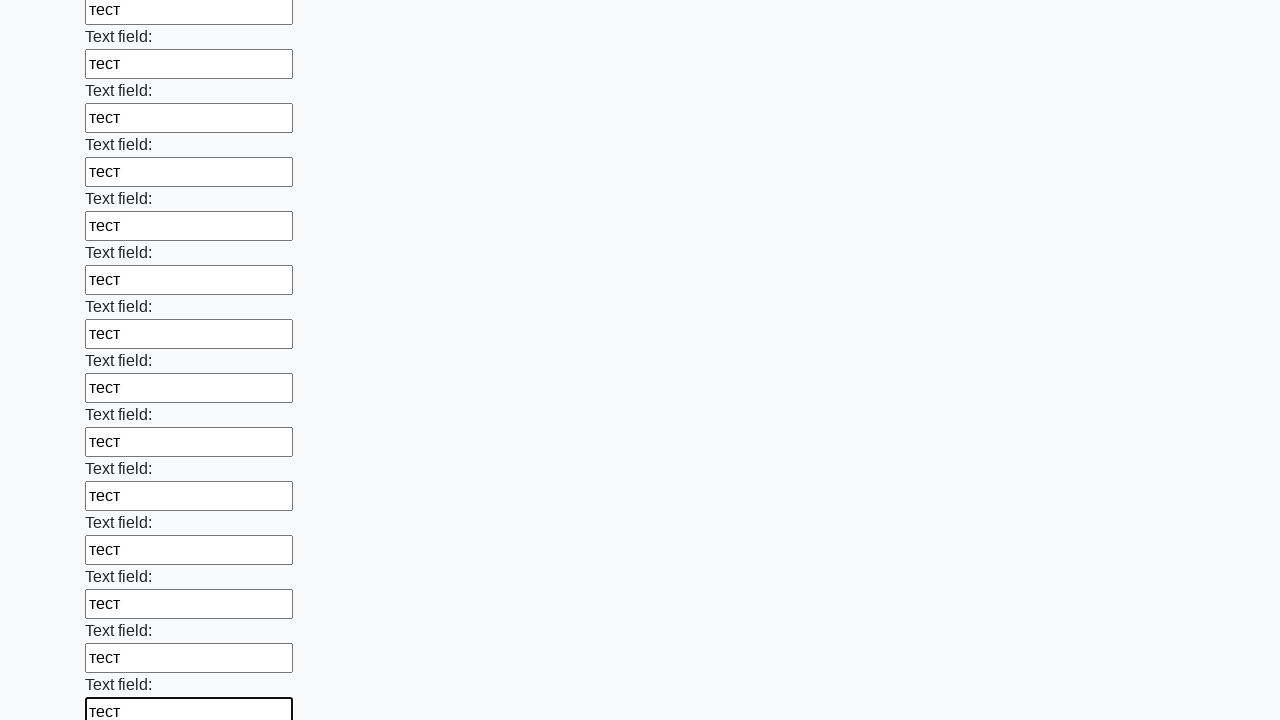

Filled input field with test text 'тест' on input >> nth=74
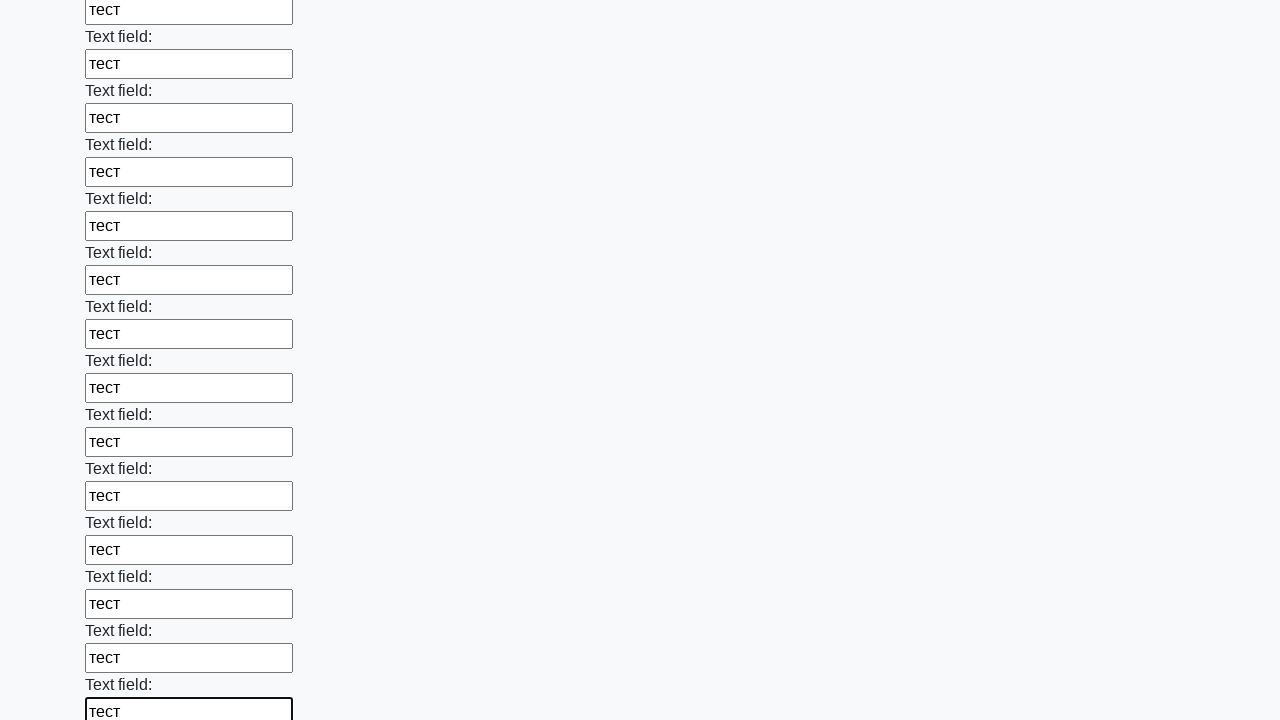

Filled input field with test text 'тест' on input >> nth=75
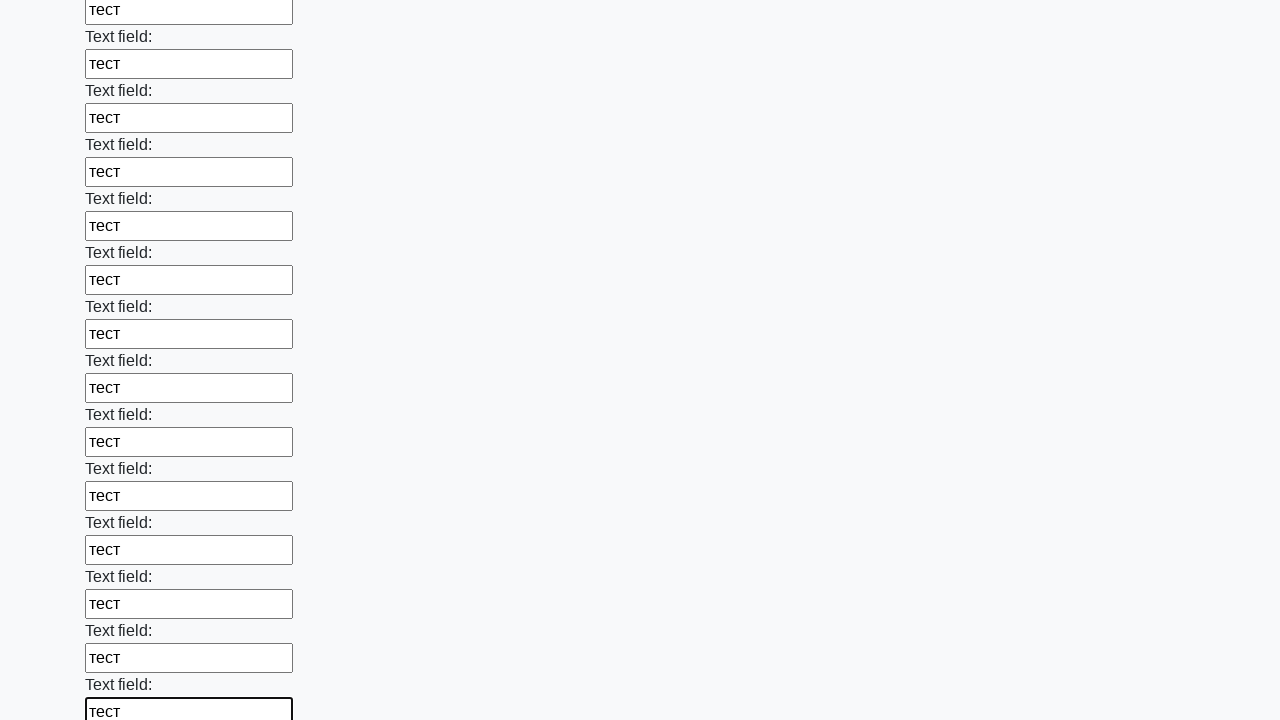

Filled input field with test text 'тест' on input >> nth=76
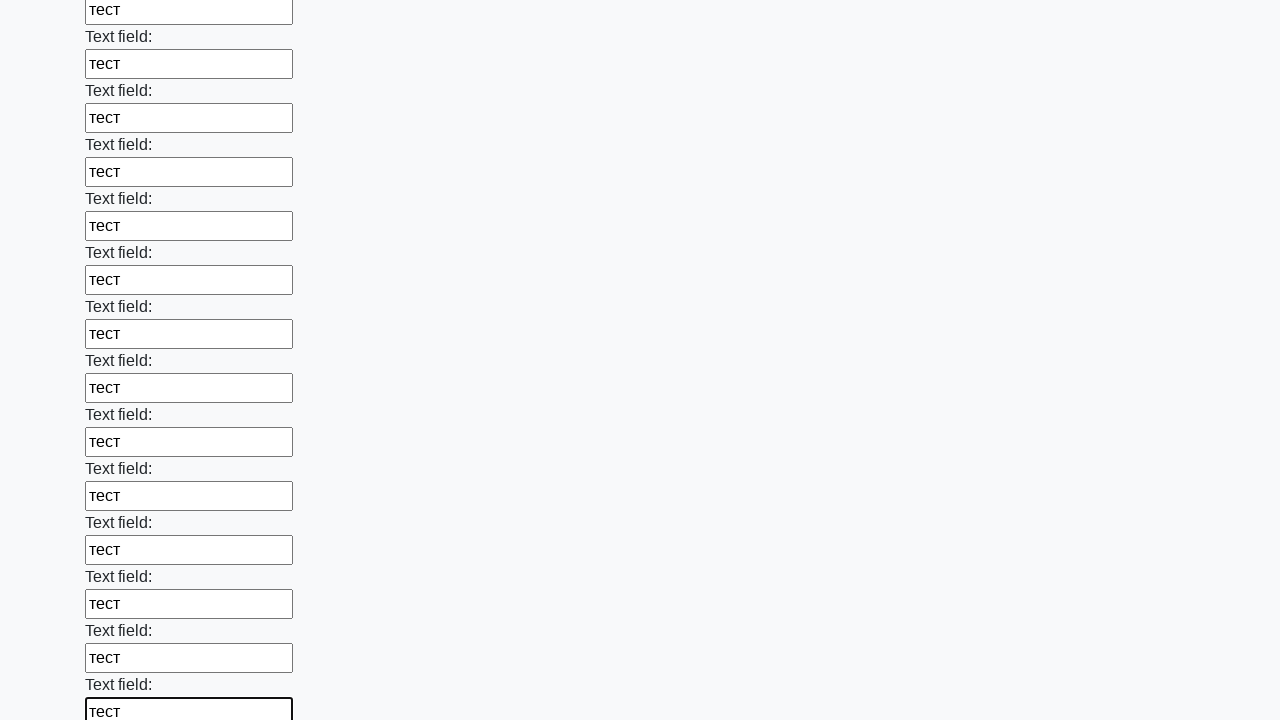

Filled input field with test text 'тест' on input >> nth=77
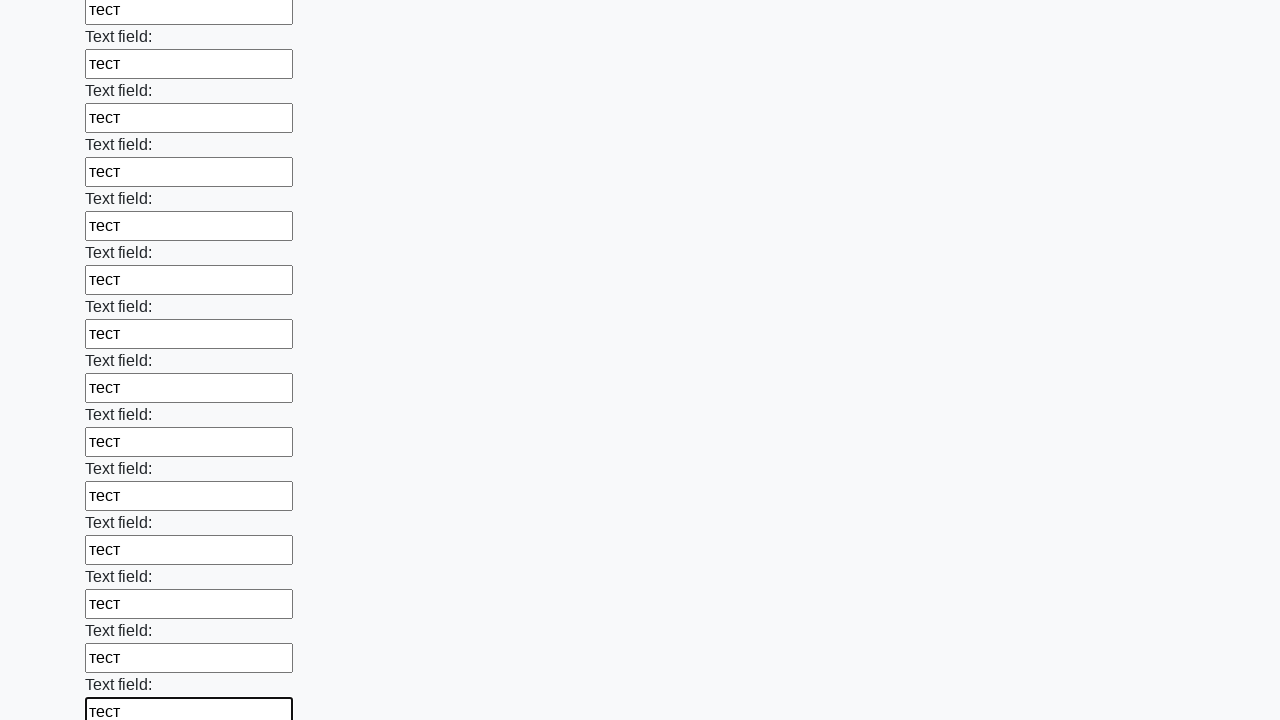

Filled input field with test text 'тест' on input >> nth=78
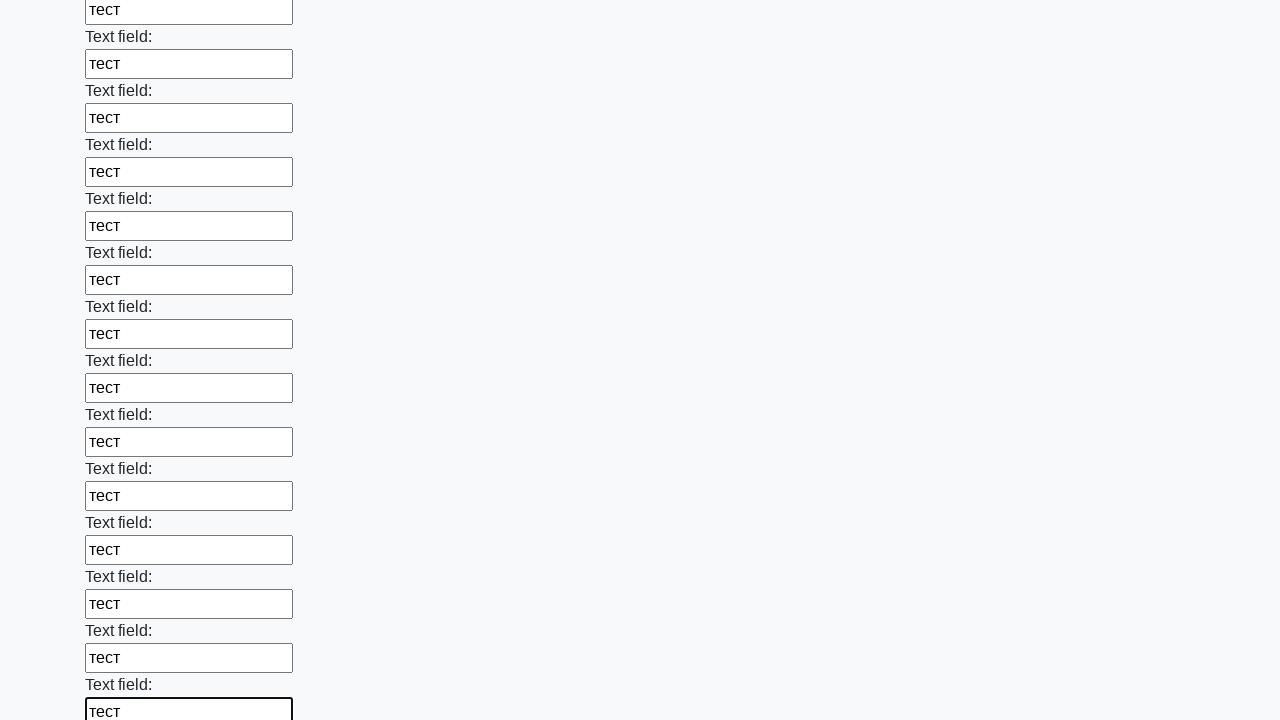

Filled input field with test text 'тест' on input >> nth=79
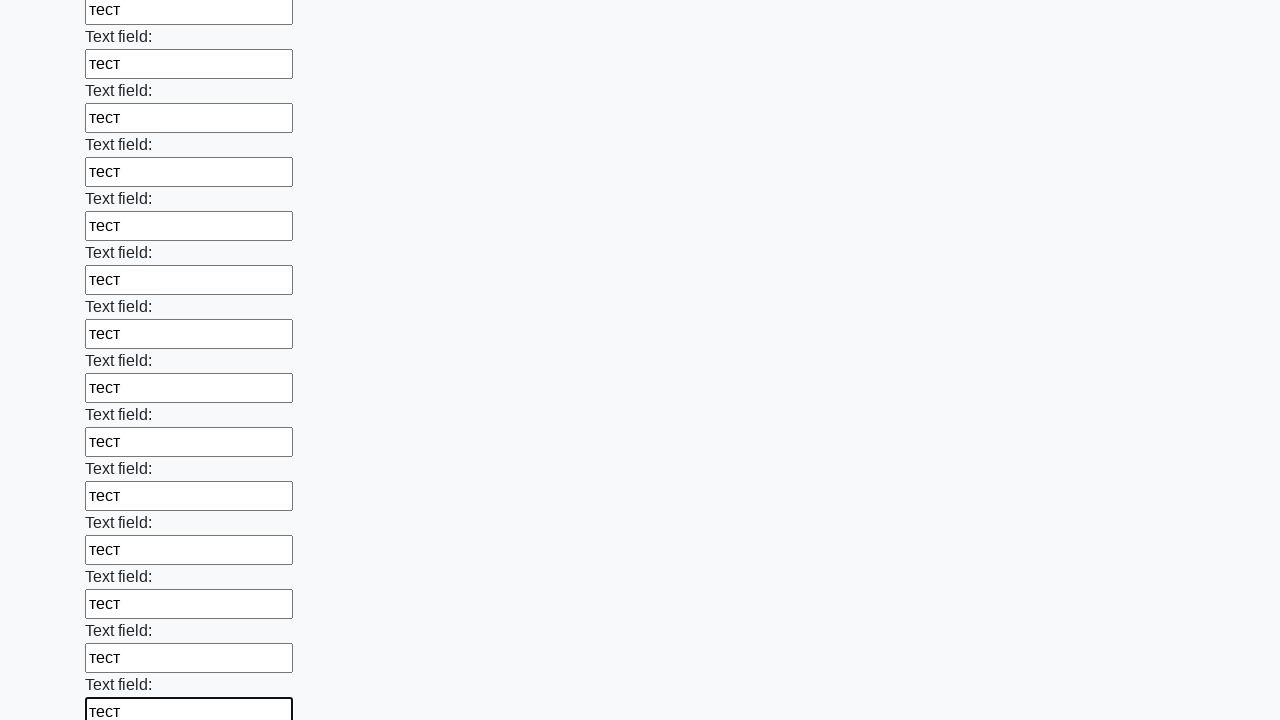

Filled input field with test text 'тест' on input >> nth=80
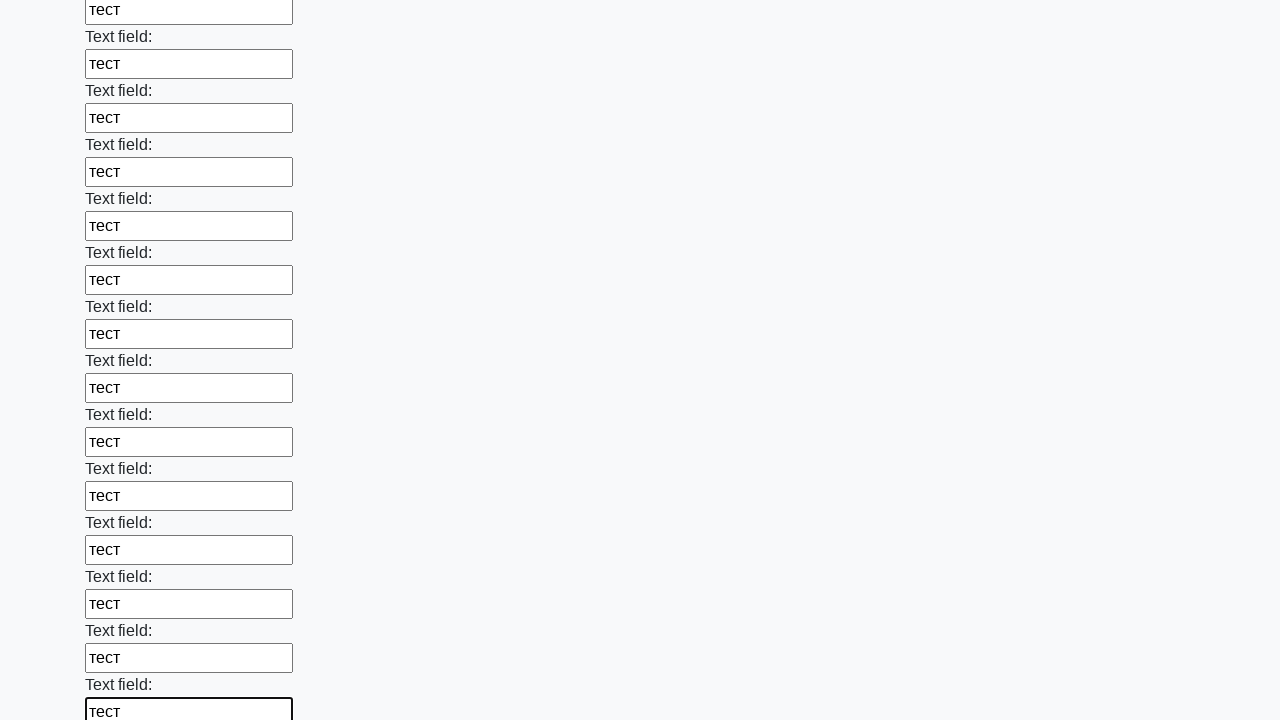

Filled input field with test text 'тест' on input >> nth=81
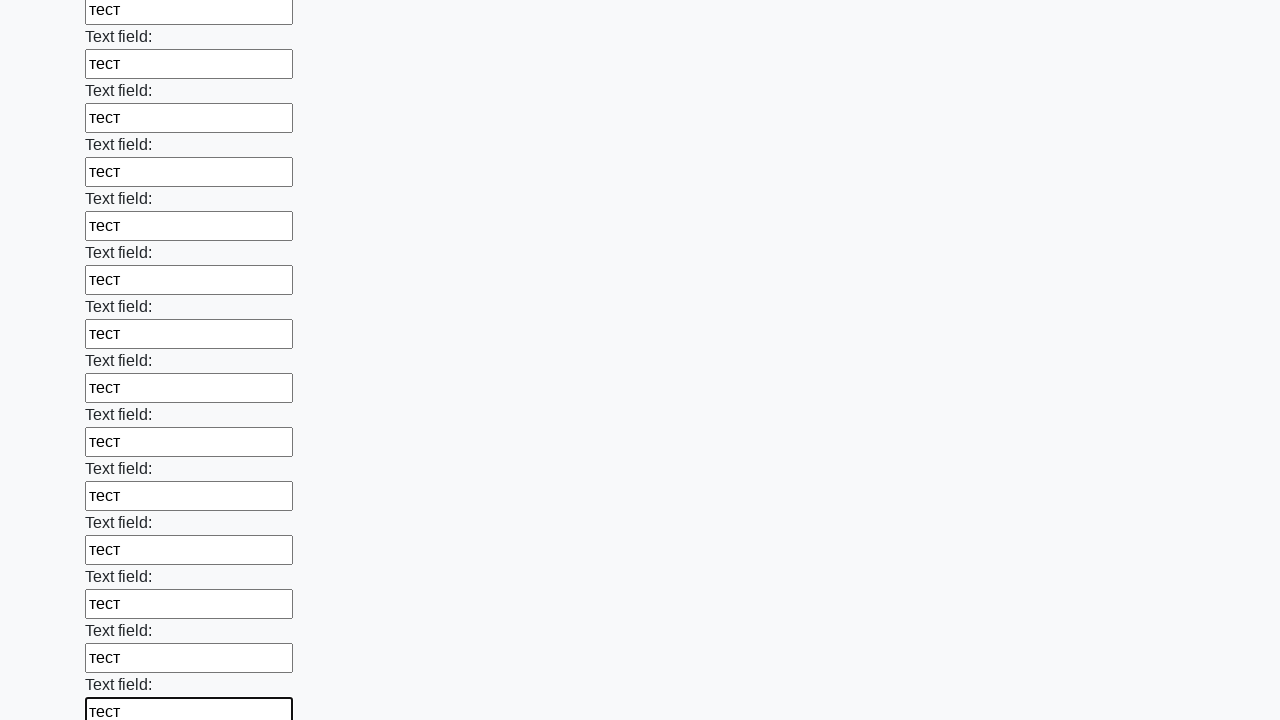

Filled input field with test text 'тест' on input >> nth=82
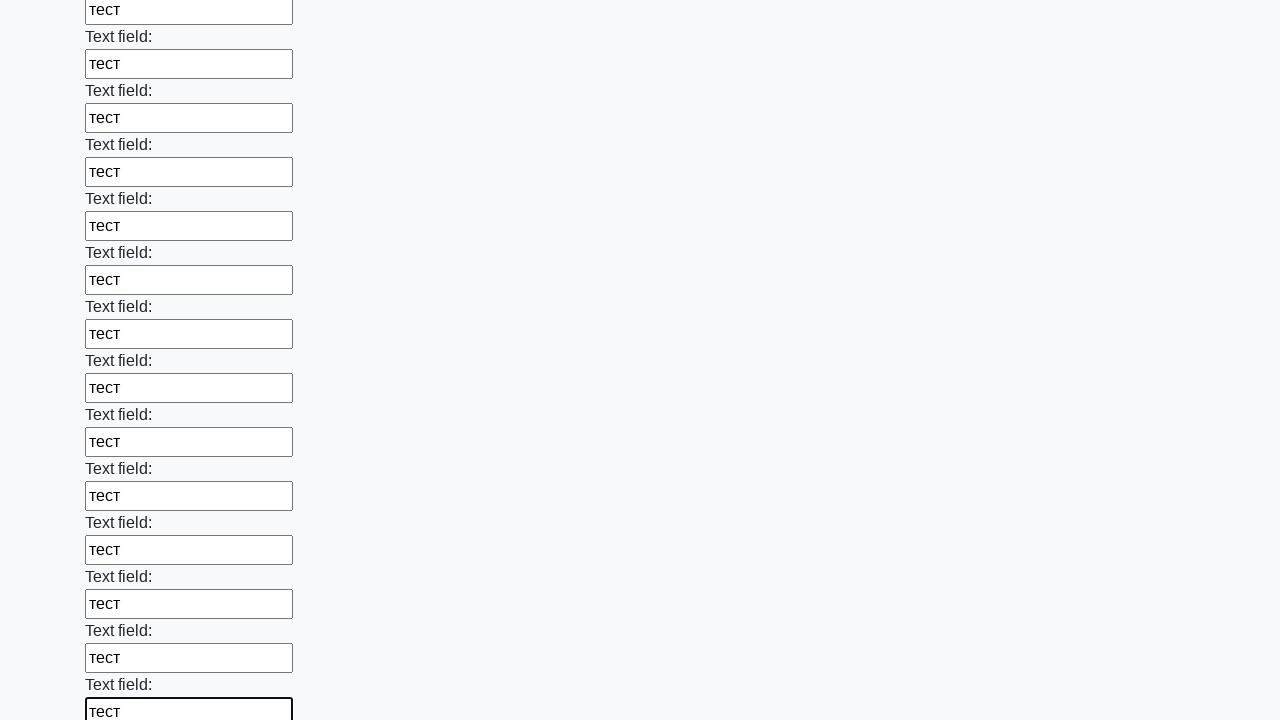

Filled input field with test text 'тест' on input >> nth=83
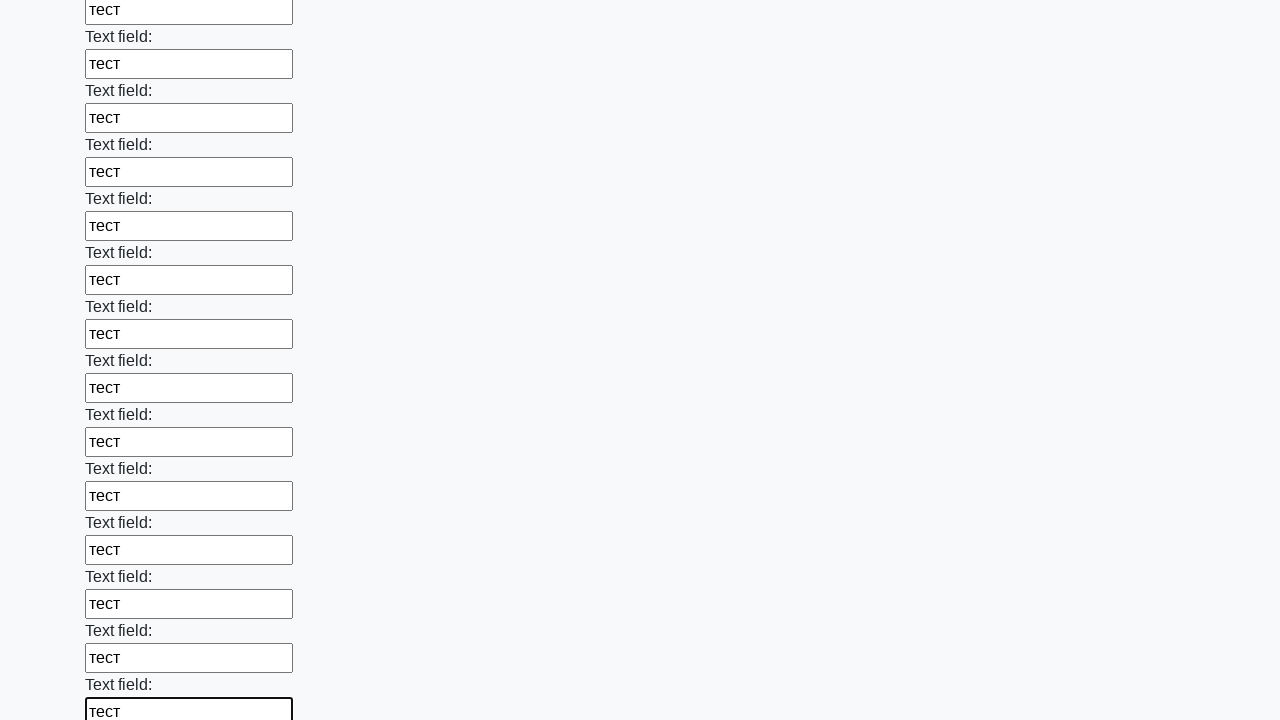

Filled input field with test text 'тест' on input >> nth=84
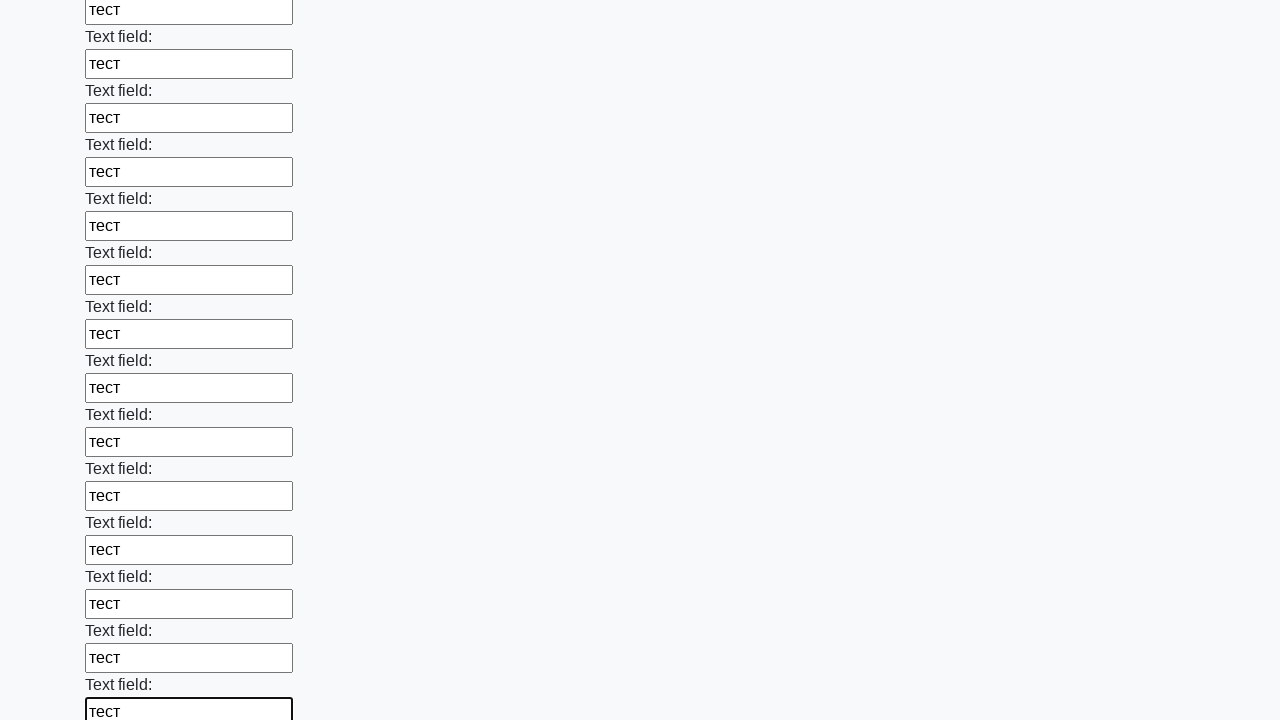

Filled input field with test text 'тест' on input >> nth=85
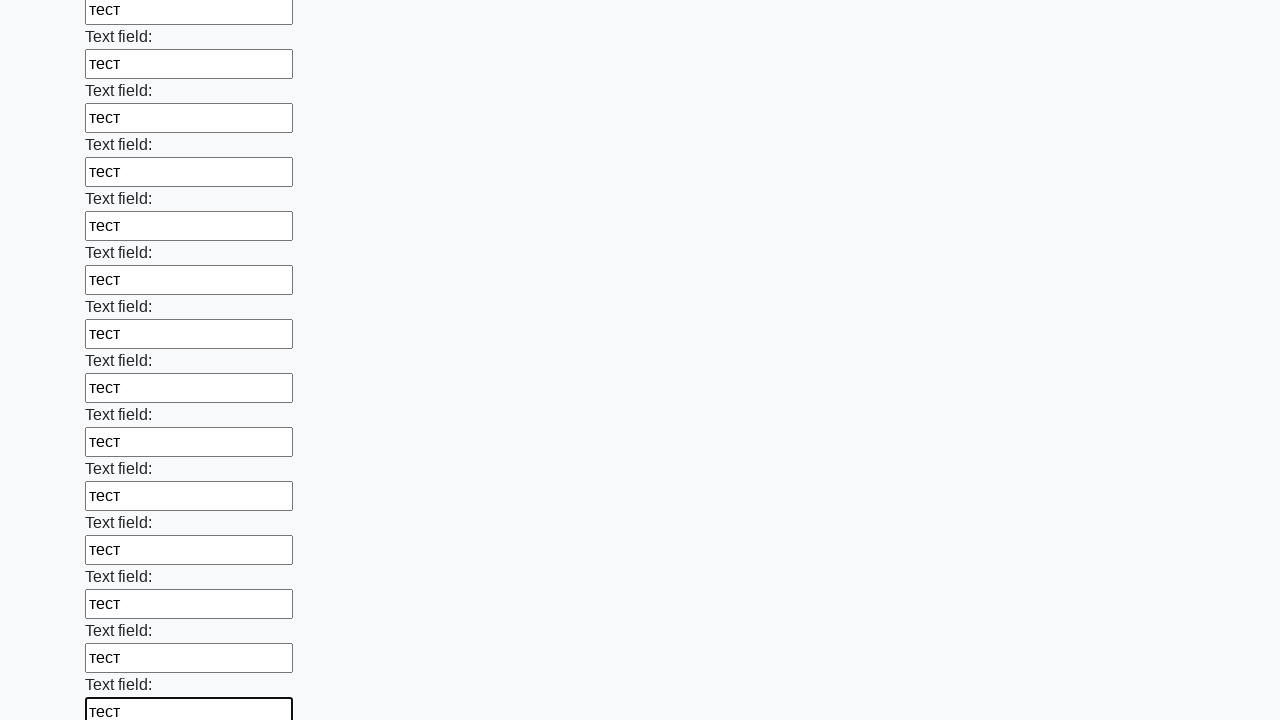

Filled input field with test text 'тест' on input >> nth=86
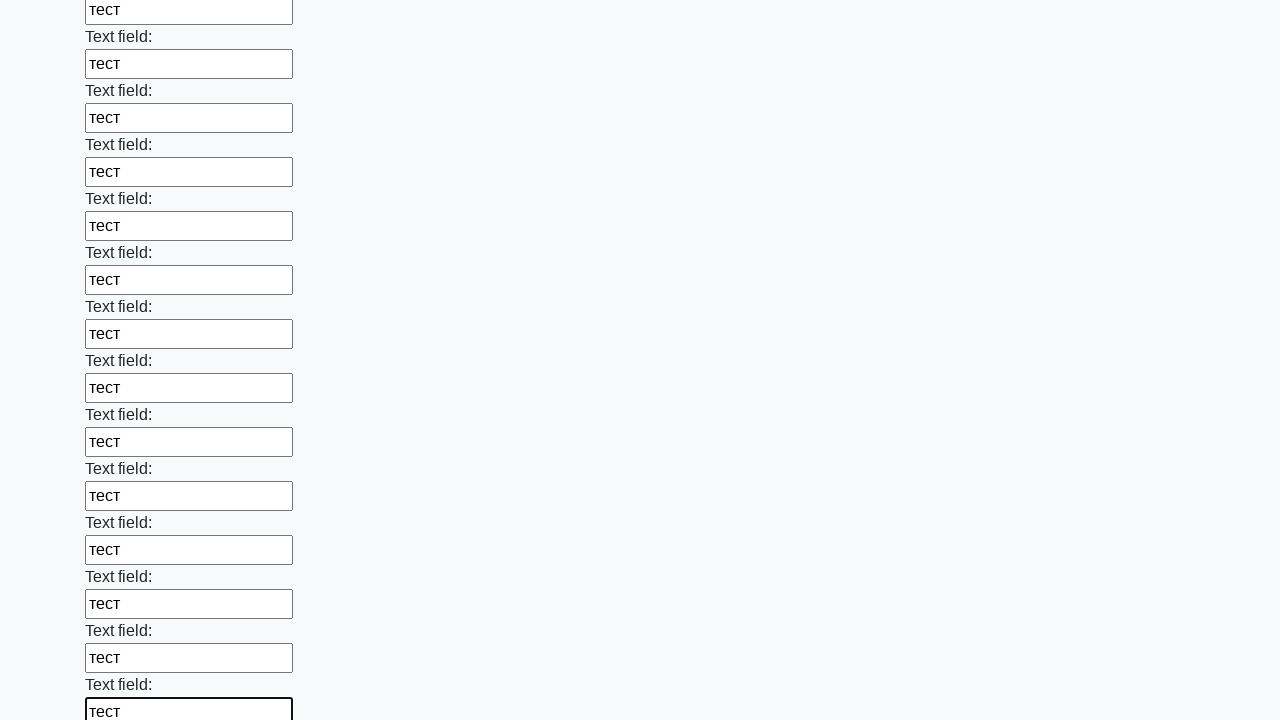

Filled input field with test text 'тест' on input >> nth=87
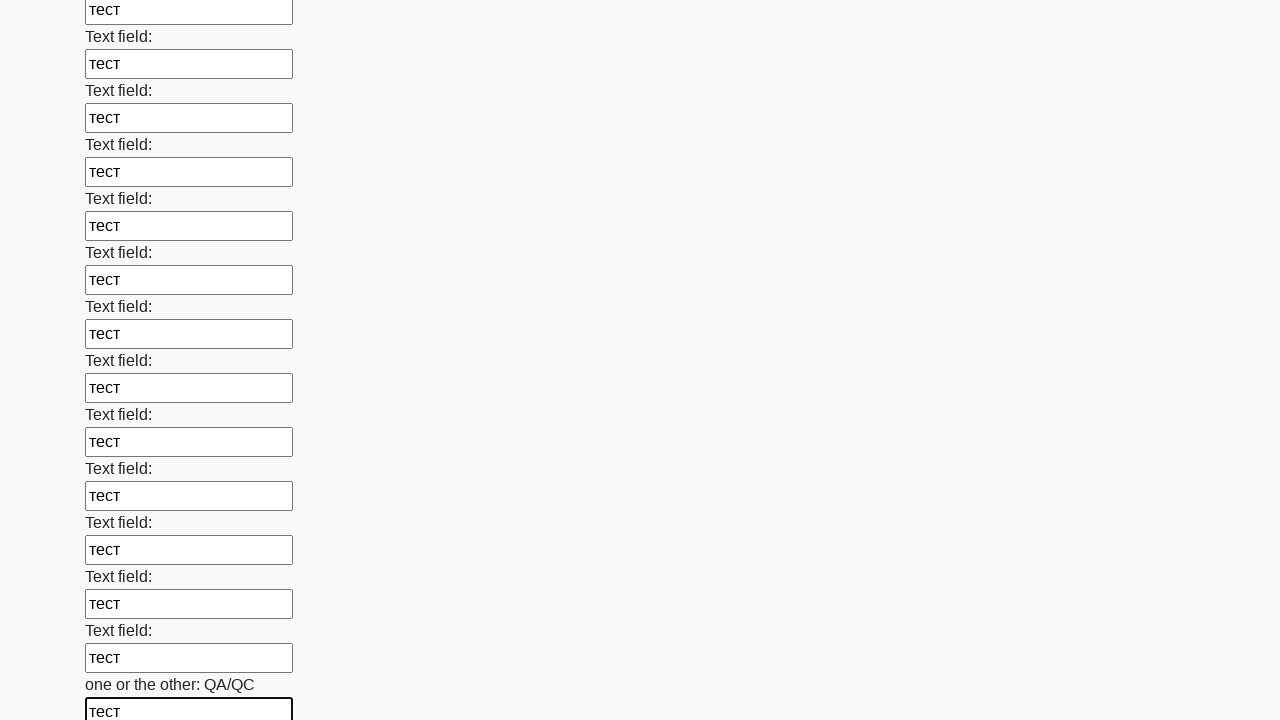

Filled input field with test text 'тест' on input >> nth=88
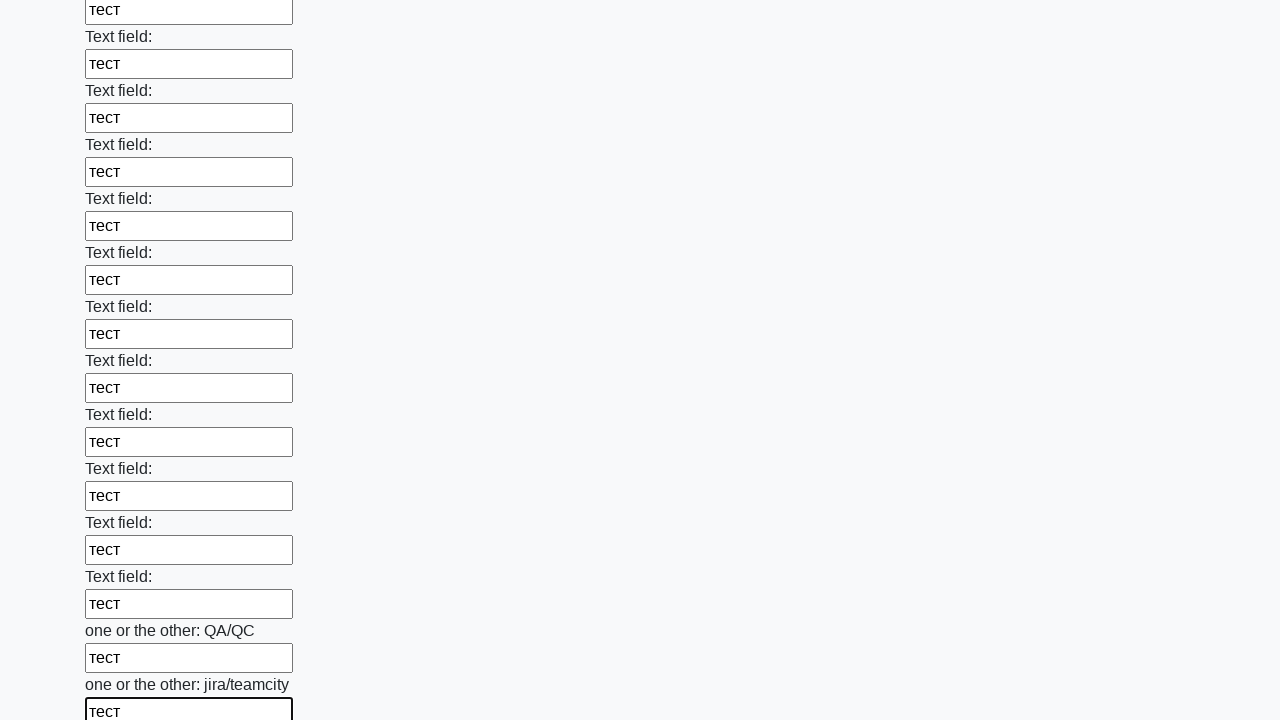

Filled input field with test text 'тест' on input >> nth=89
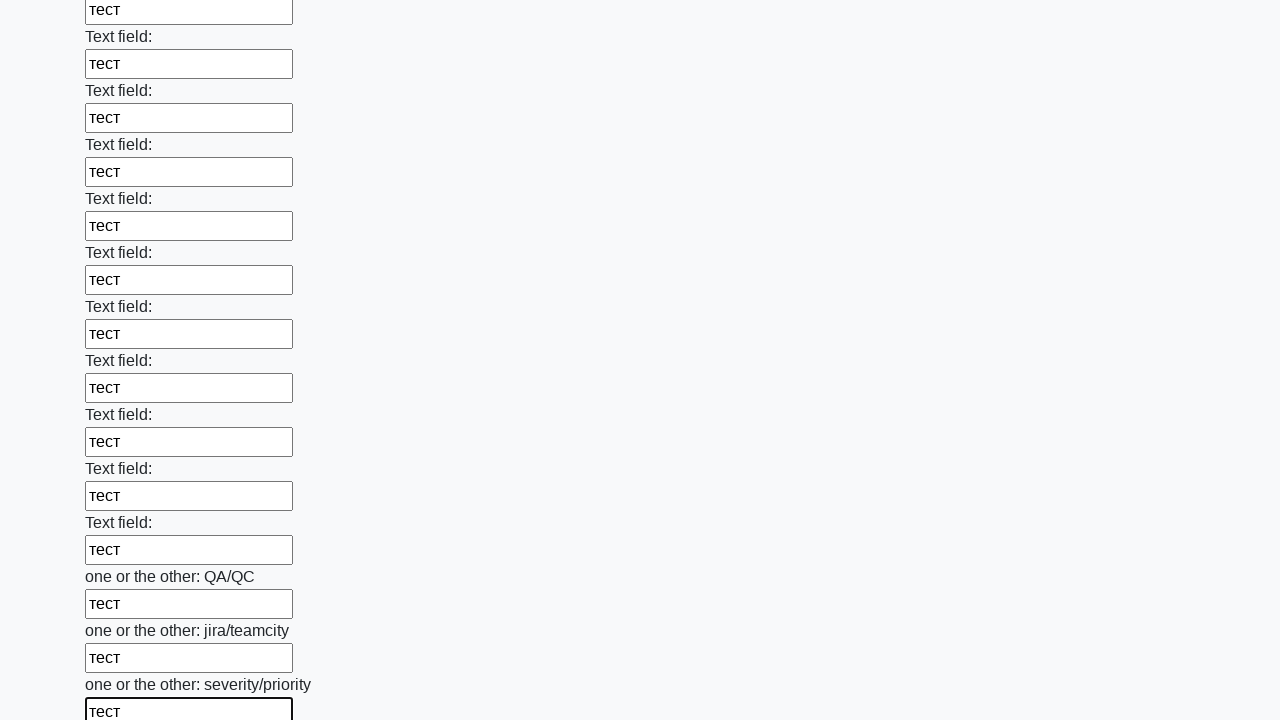

Filled input field with test text 'тест' on input >> nth=90
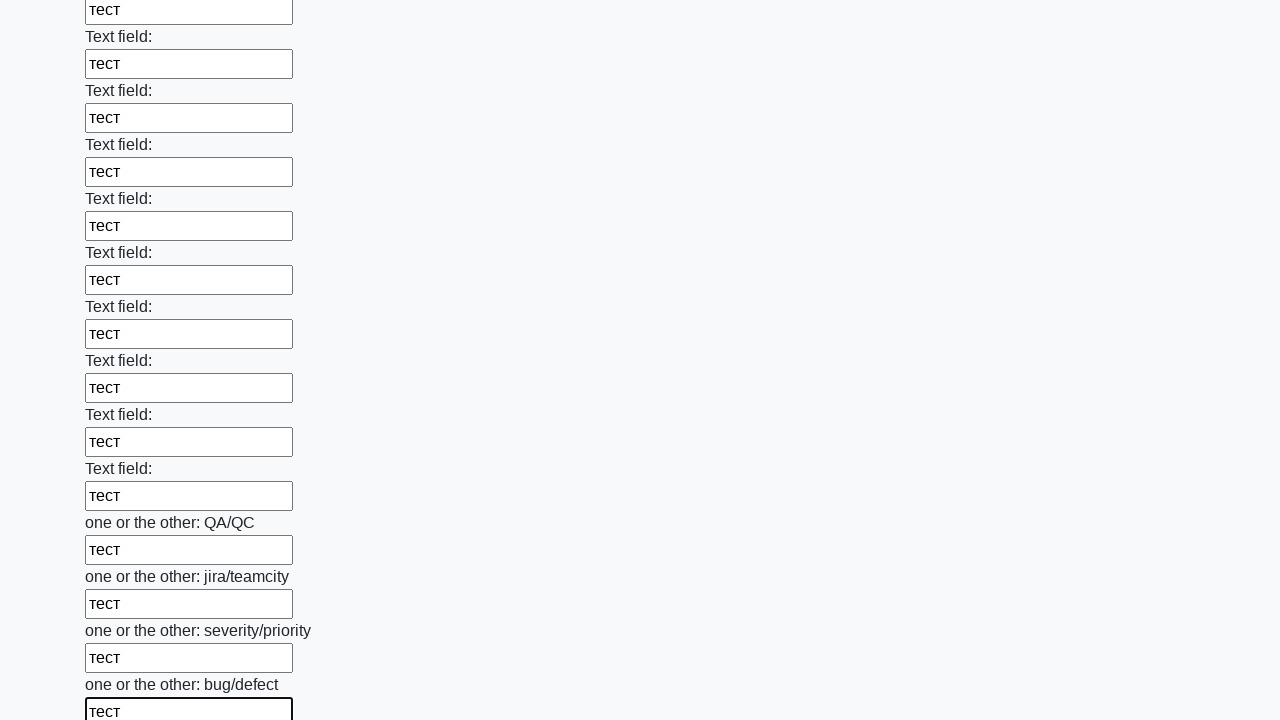

Filled input field with test text 'тест' on input >> nth=91
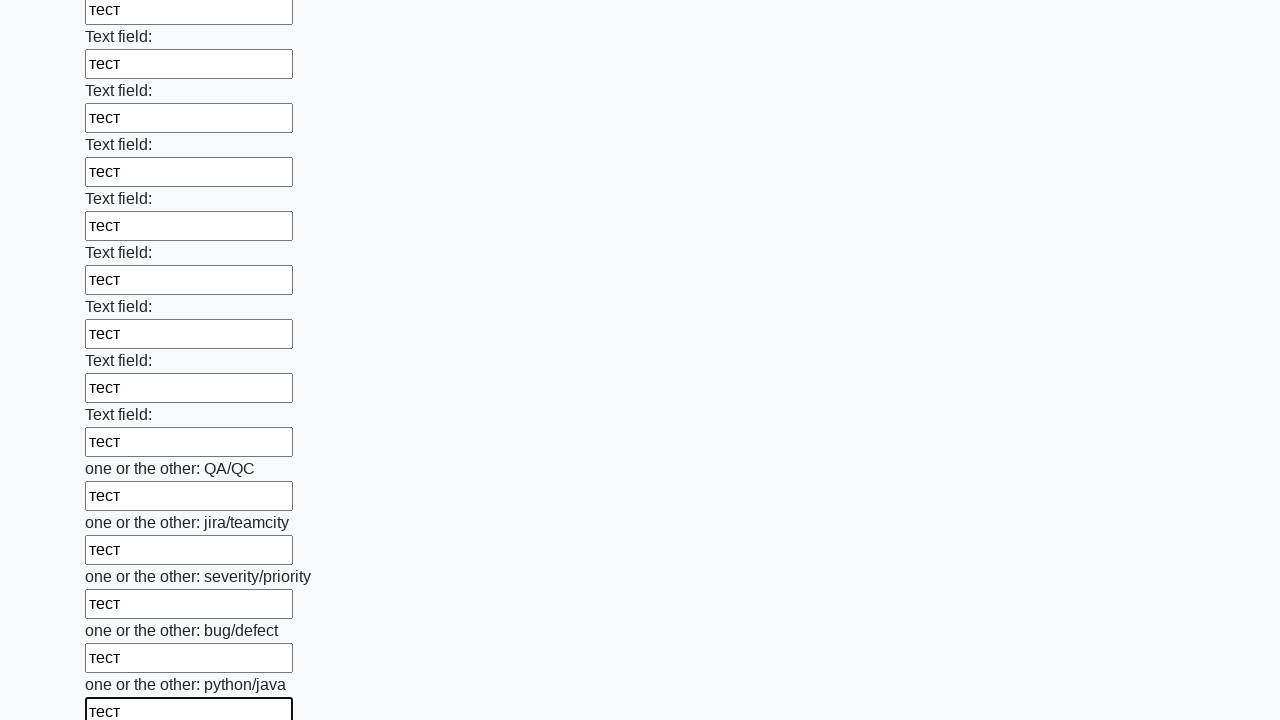

Filled input field with test text 'тест' on input >> nth=92
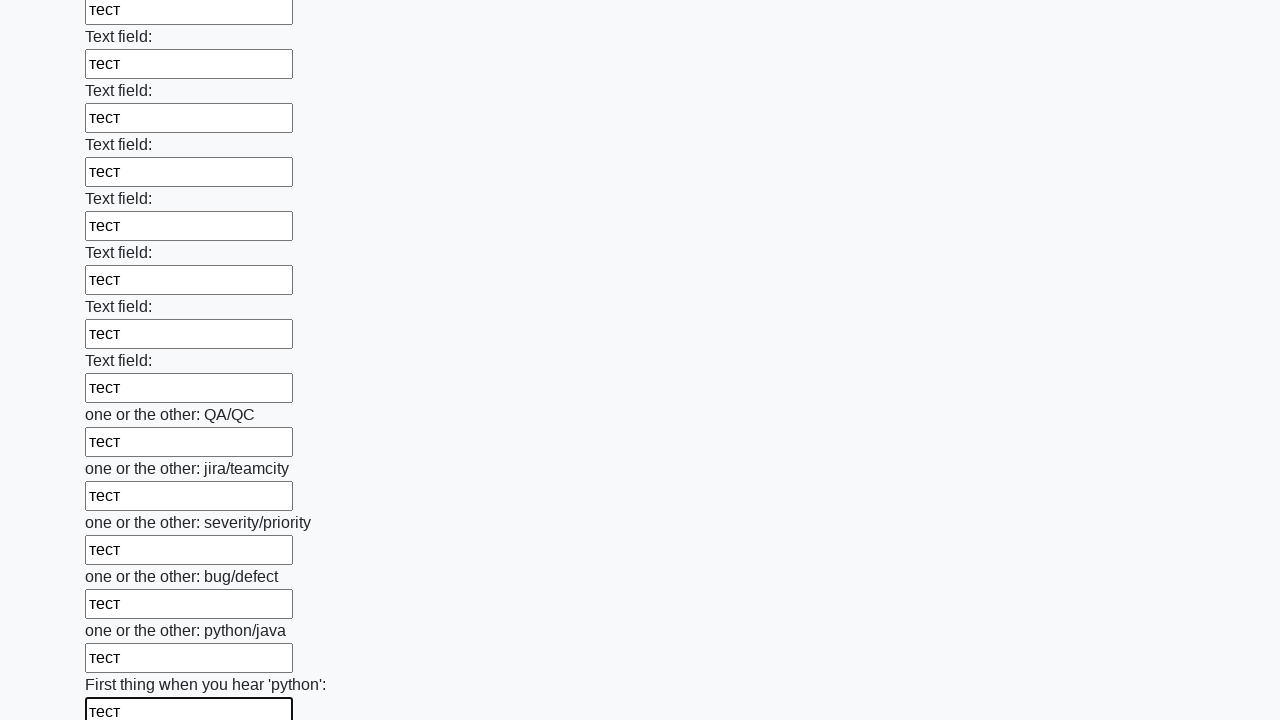

Filled input field with test text 'тест' on input >> nth=93
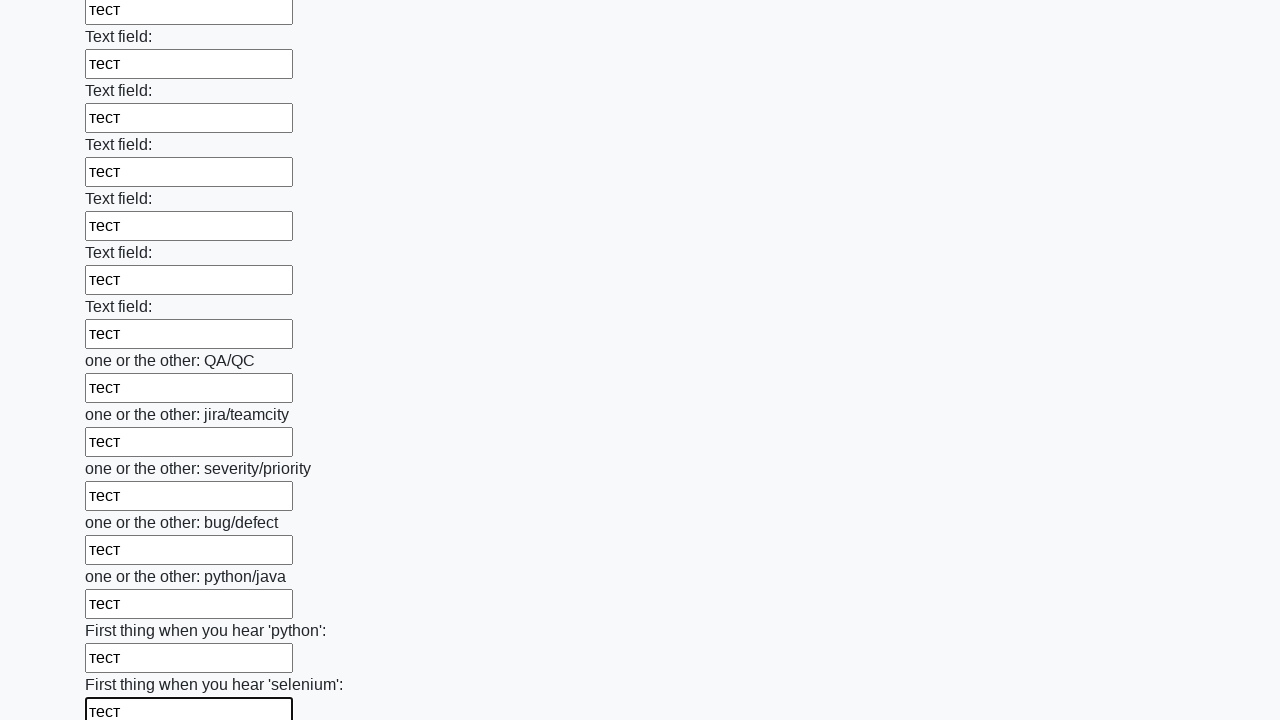

Filled input field with test text 'тест' on input >> nth=94
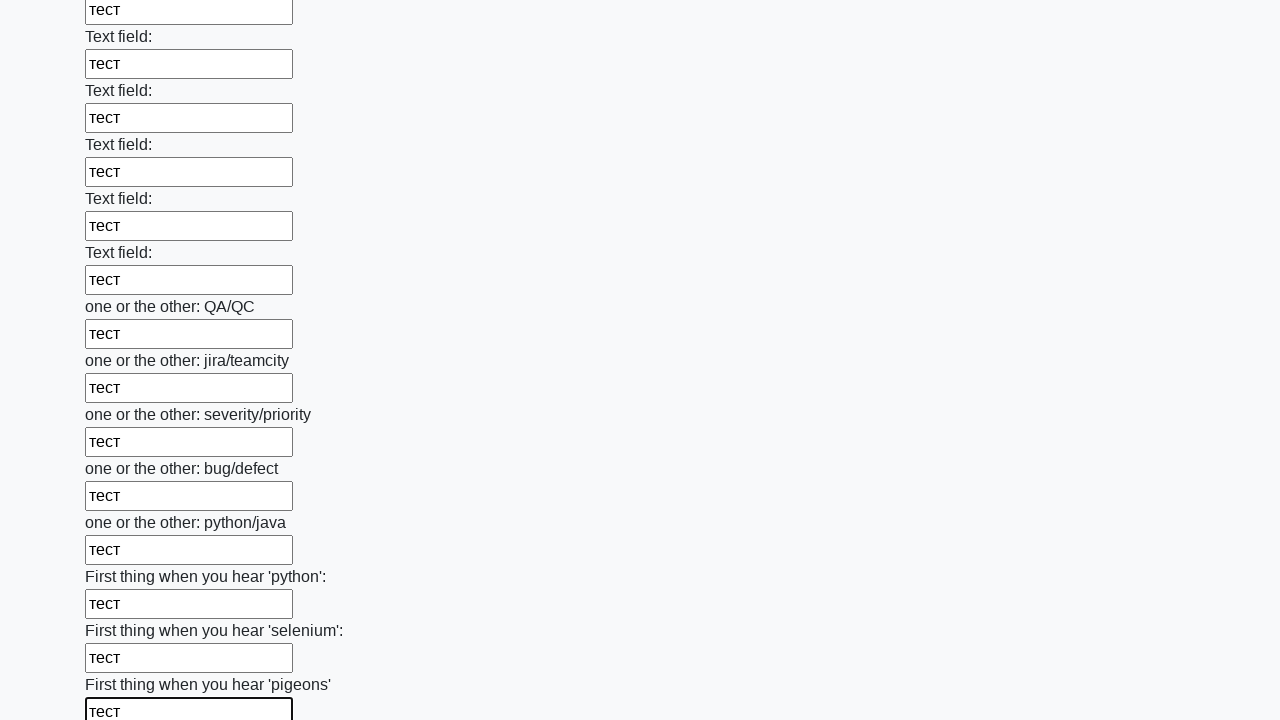

Filled input field with test text 'тест' on input >> nth=95
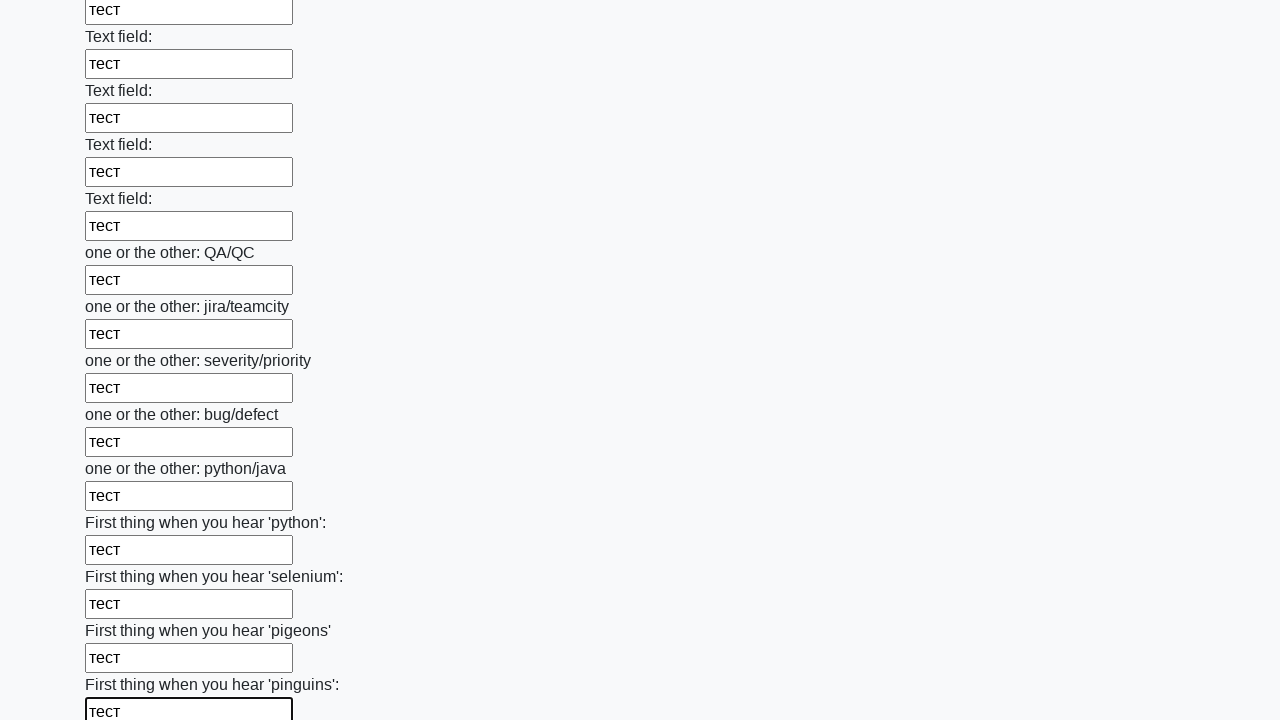

Filled input field with test text 'тест' on input >> nth=96
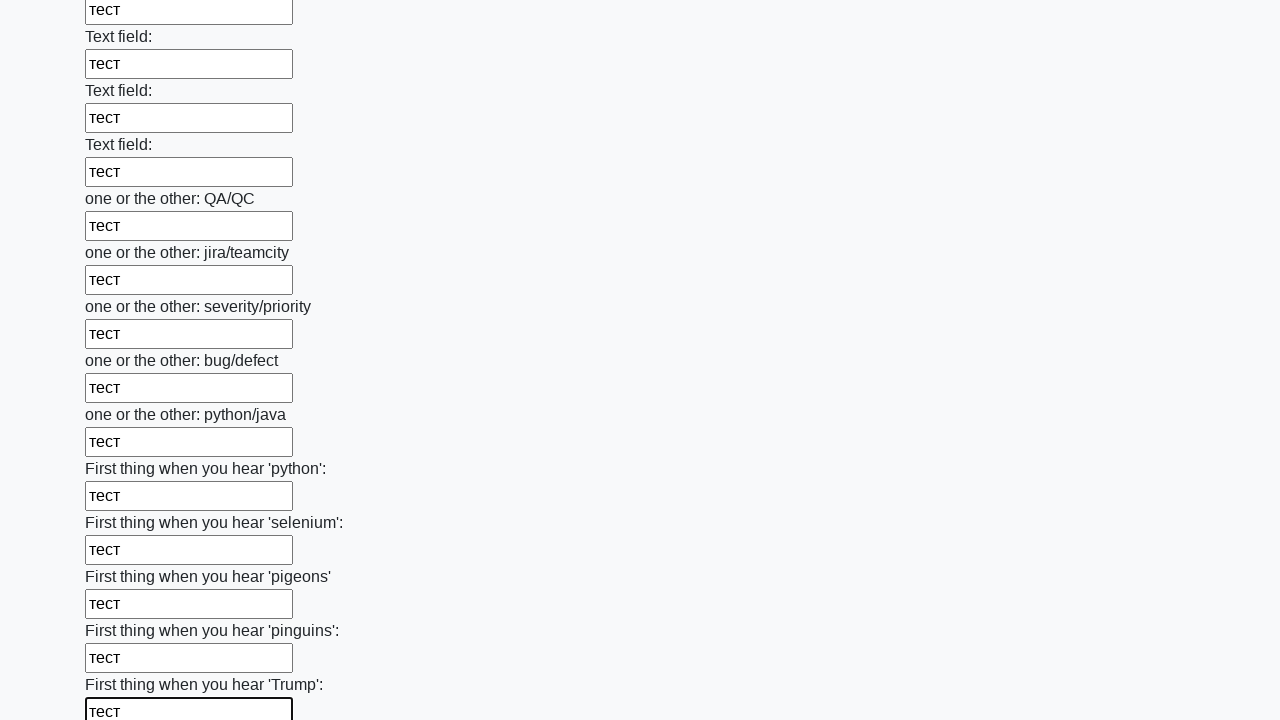

Filled input field with test text 'тест' on input >> nth=97
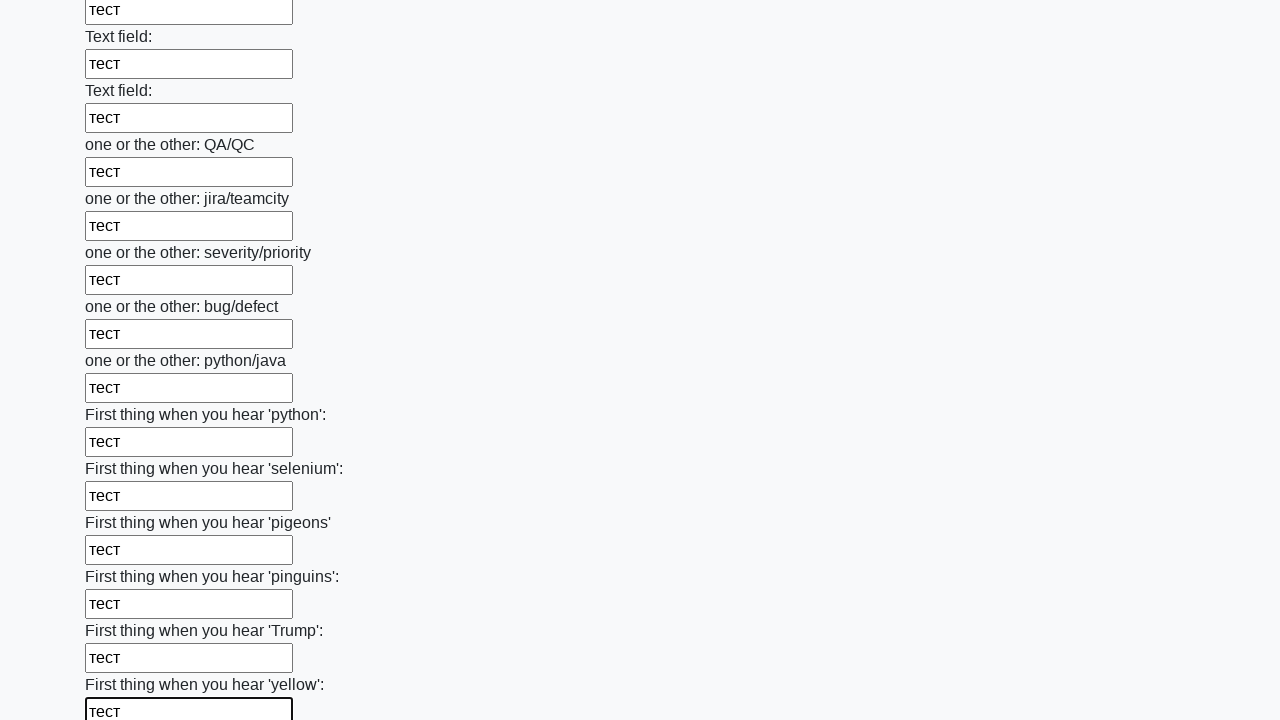

Filled input field with test text 'тест' on input >> nth=98
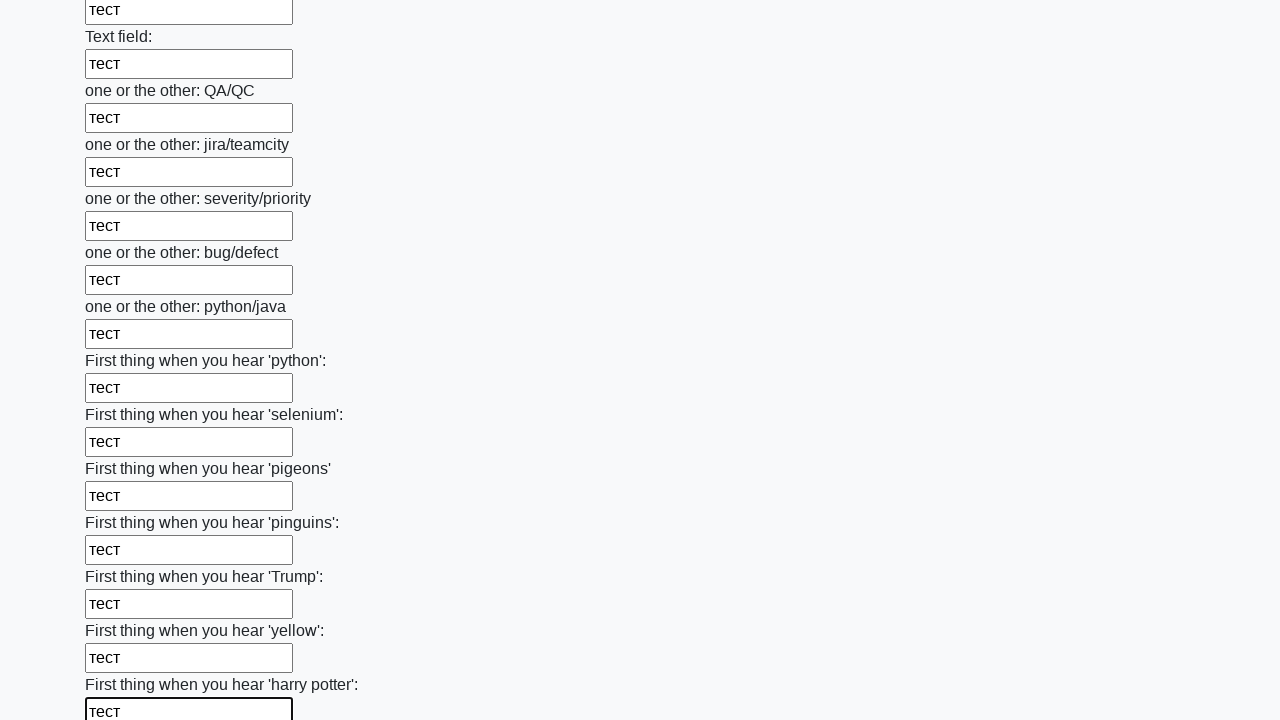

Filled input field with test text 'тест' on input >> nth=99
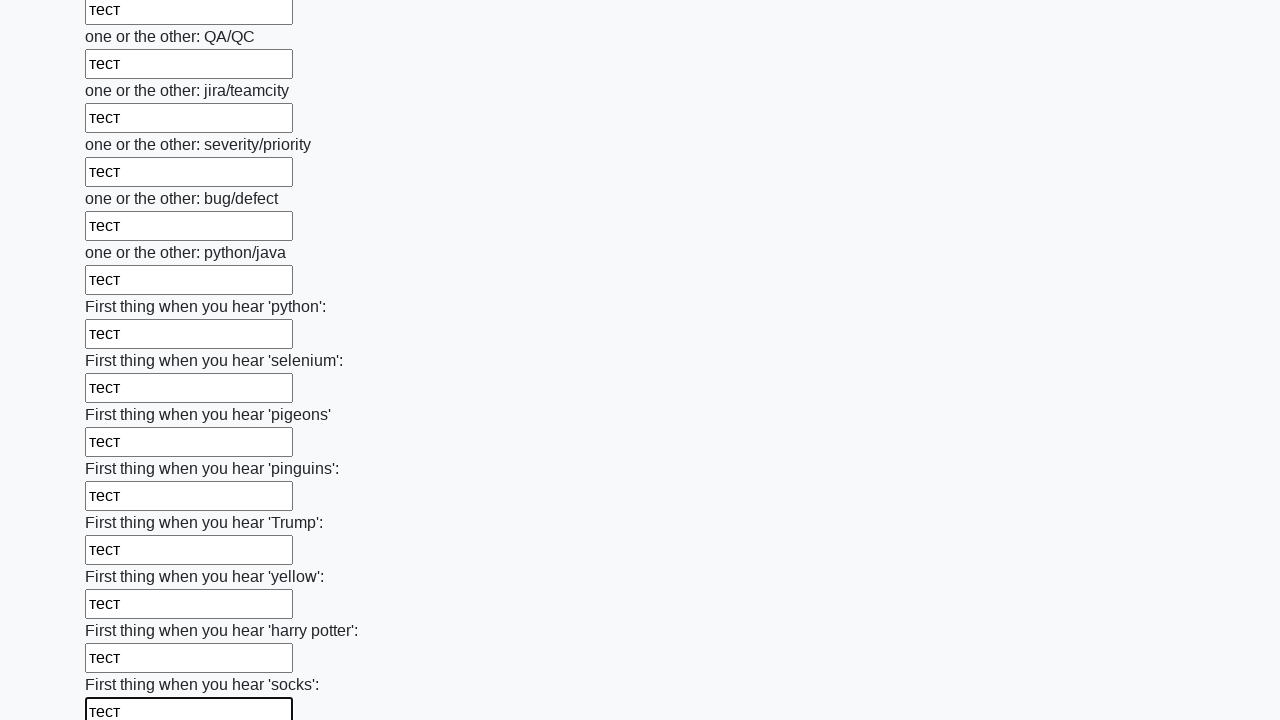

Clicked the submit button to submit the form at (123, 611) on button.btn
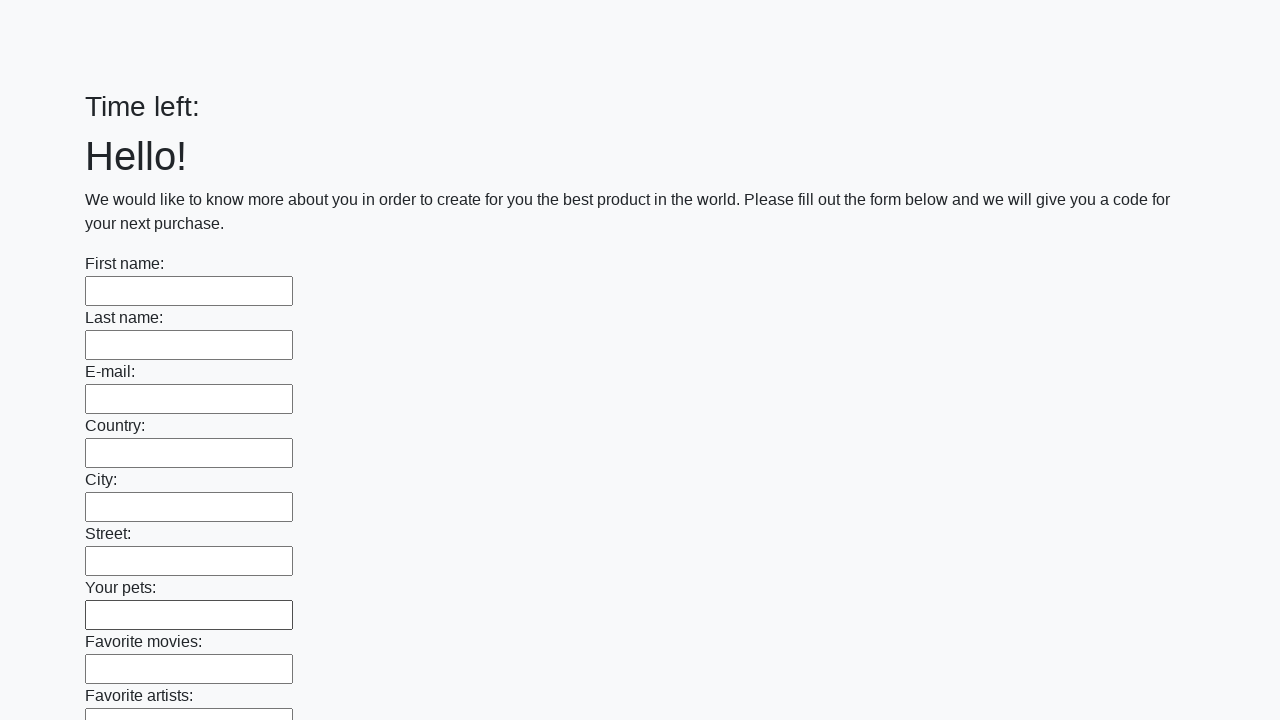

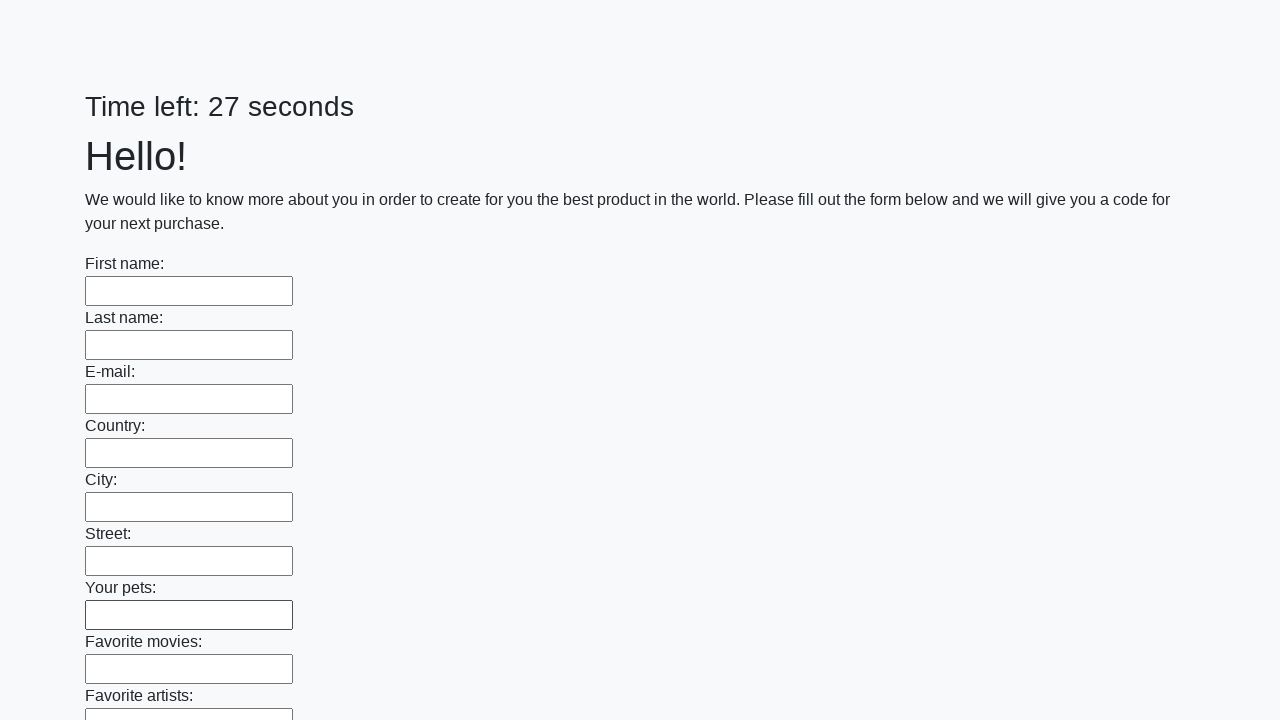